Fills all input fields in a large form with random text and submits

Starting URL: http://suninjuly.github.io/huge_form.html

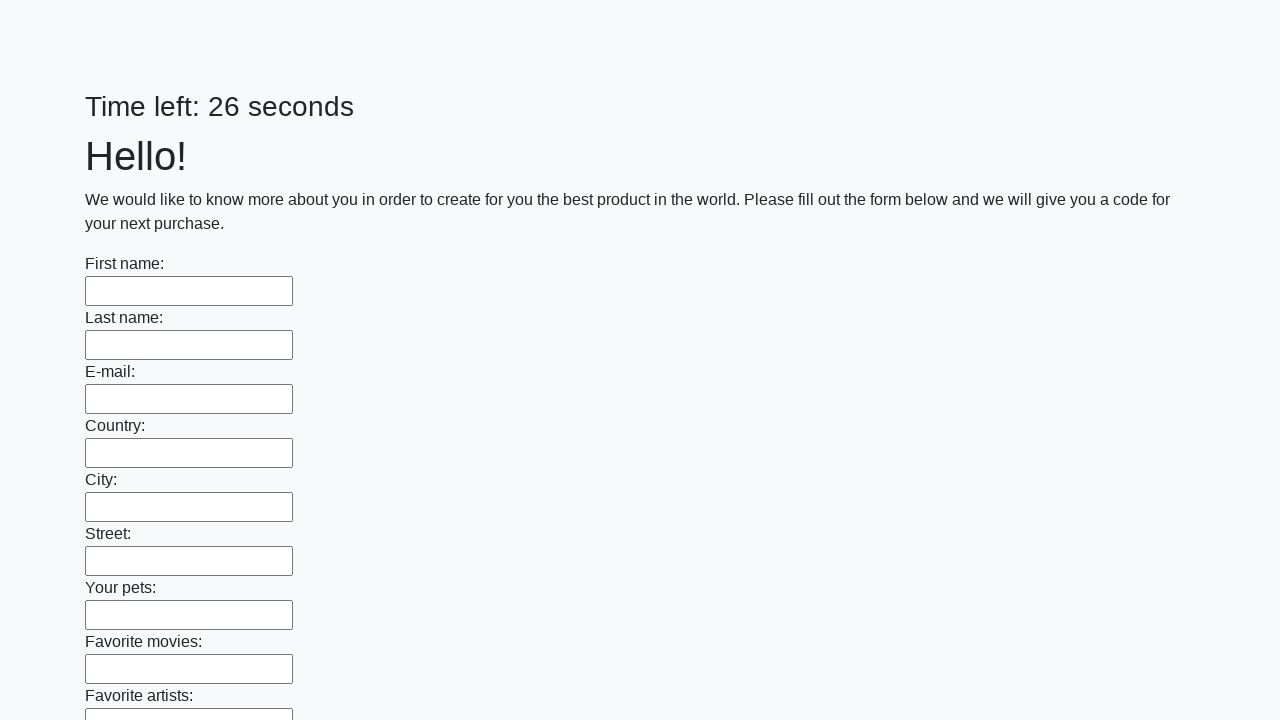

Located all input fields in the form
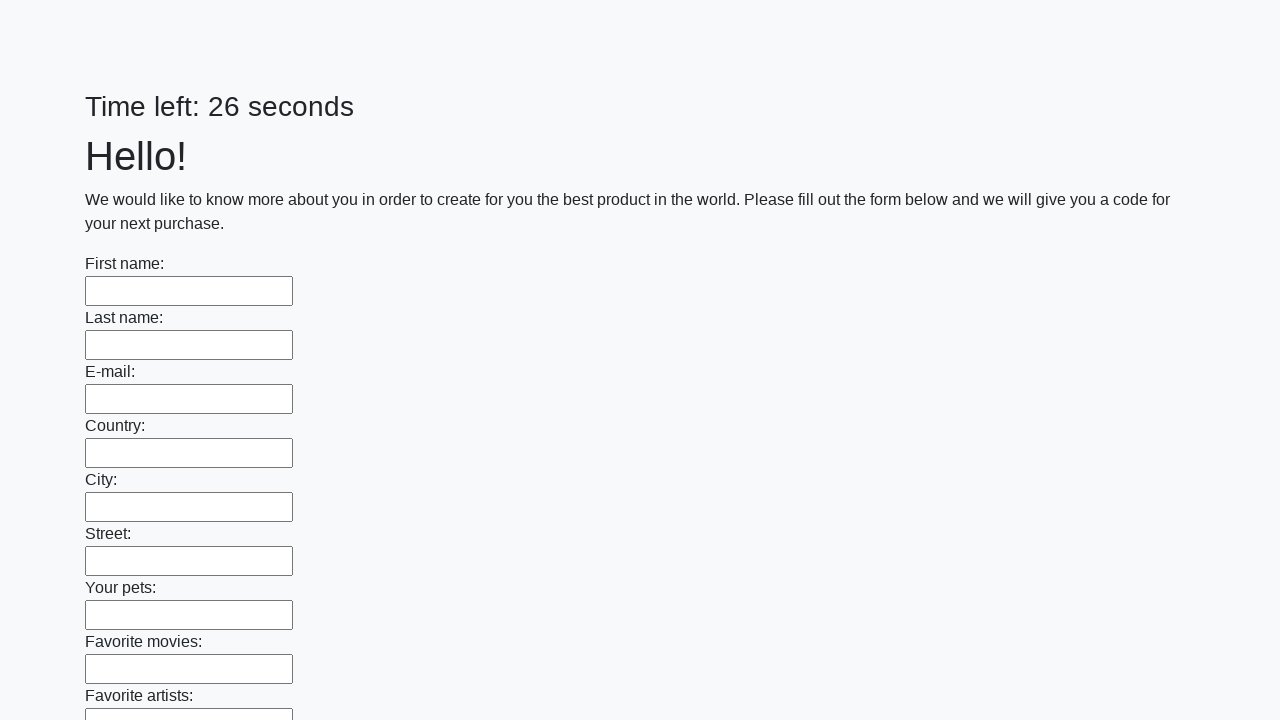

Filled input field with random text: 'Efzgy' on input >> nth=0
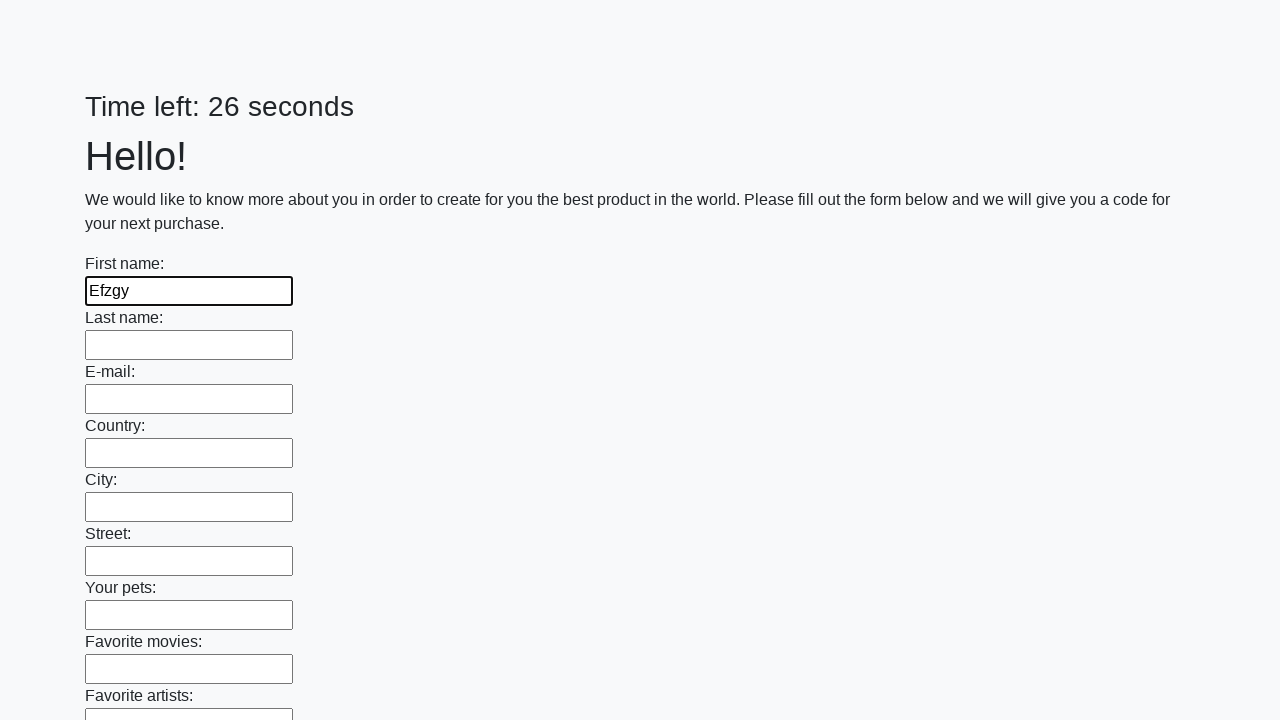

Filled input field with random text: 'Bgqjl' on input >> nth=1
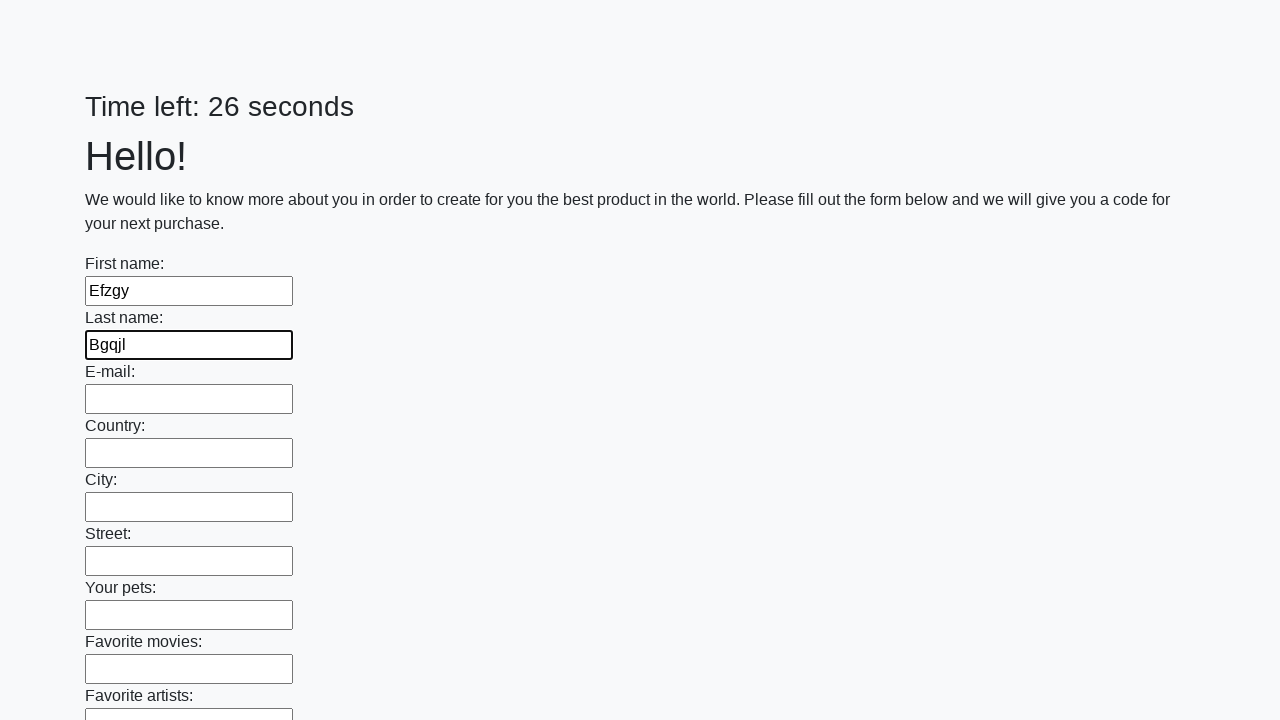

Filled input field with random text: 'Phcfx' on input >> nth=2
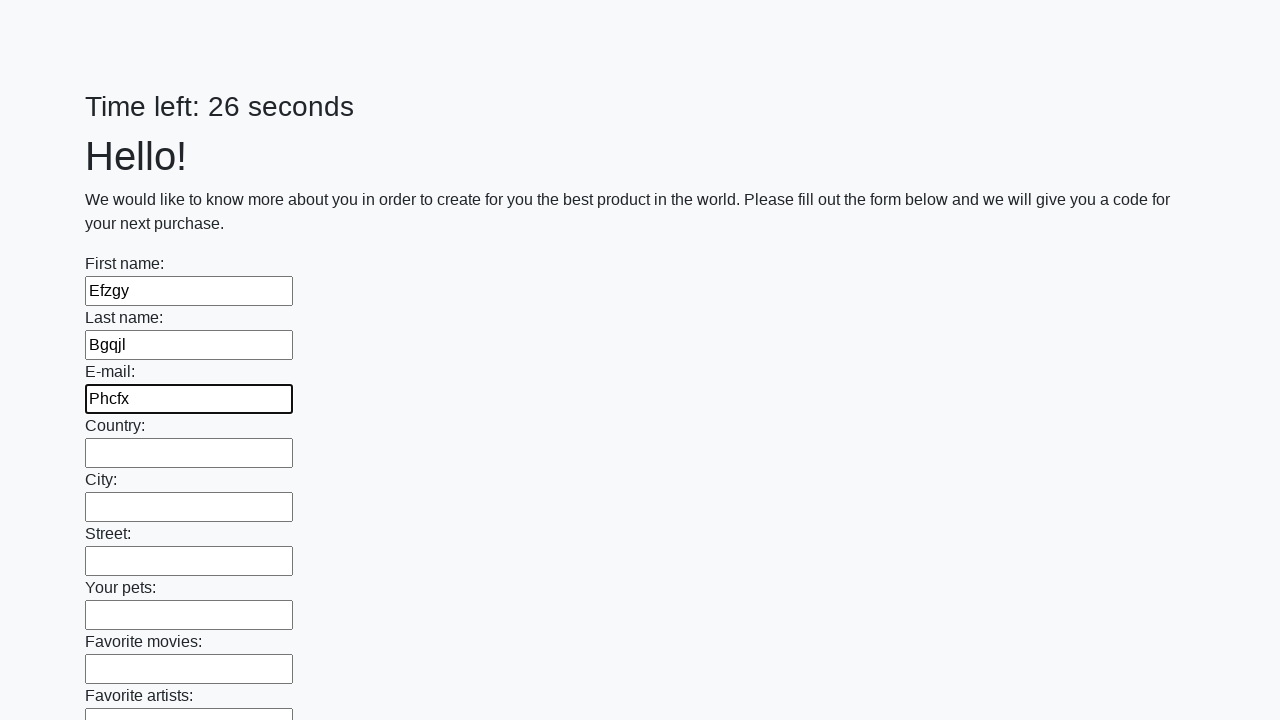

Filled input field with random text: 'Hfmbj' on input >> nth=3
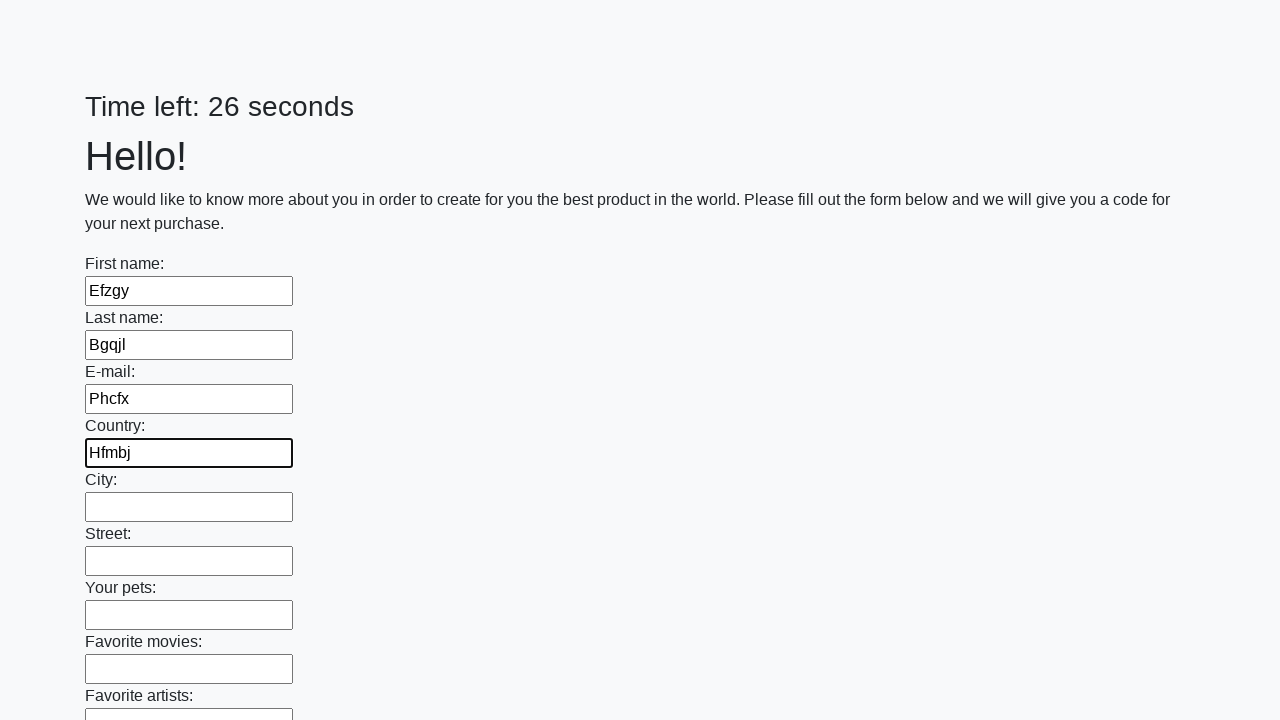

Filled input field with random text: 'Jfurm' on input >> nth=4
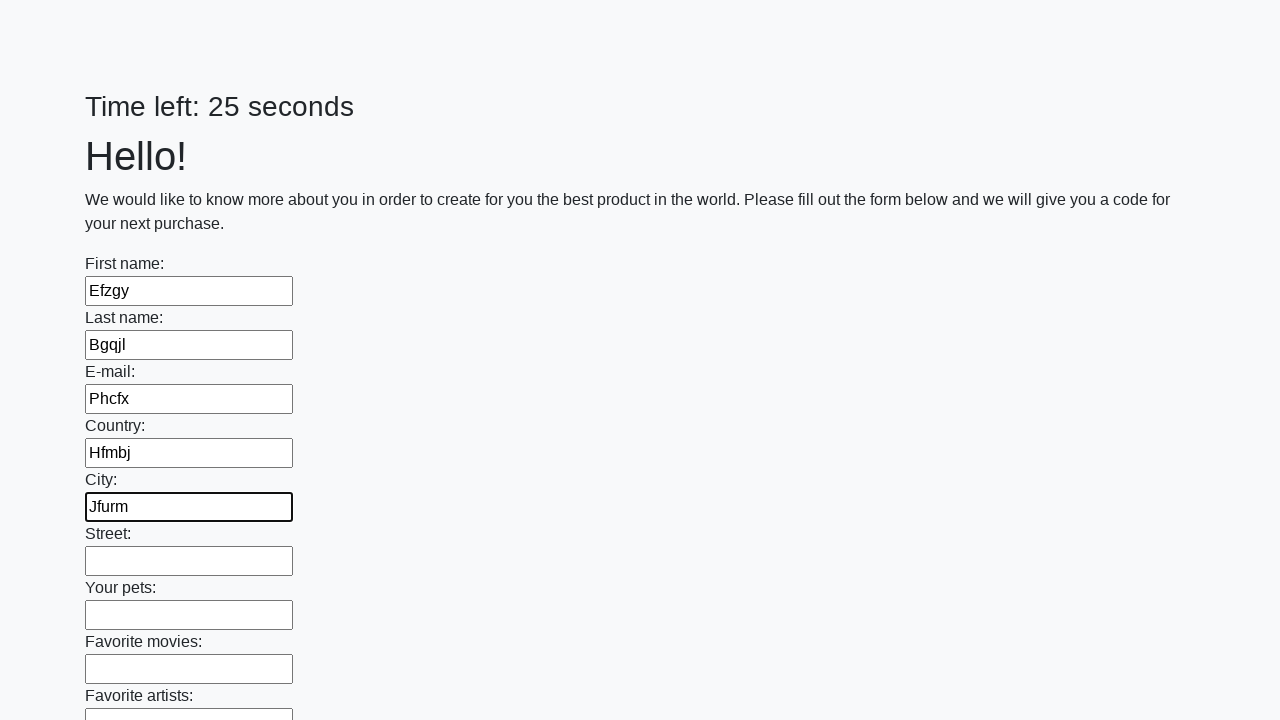

Filled input field with random text: 'Xiyvn' on input >> nth=5
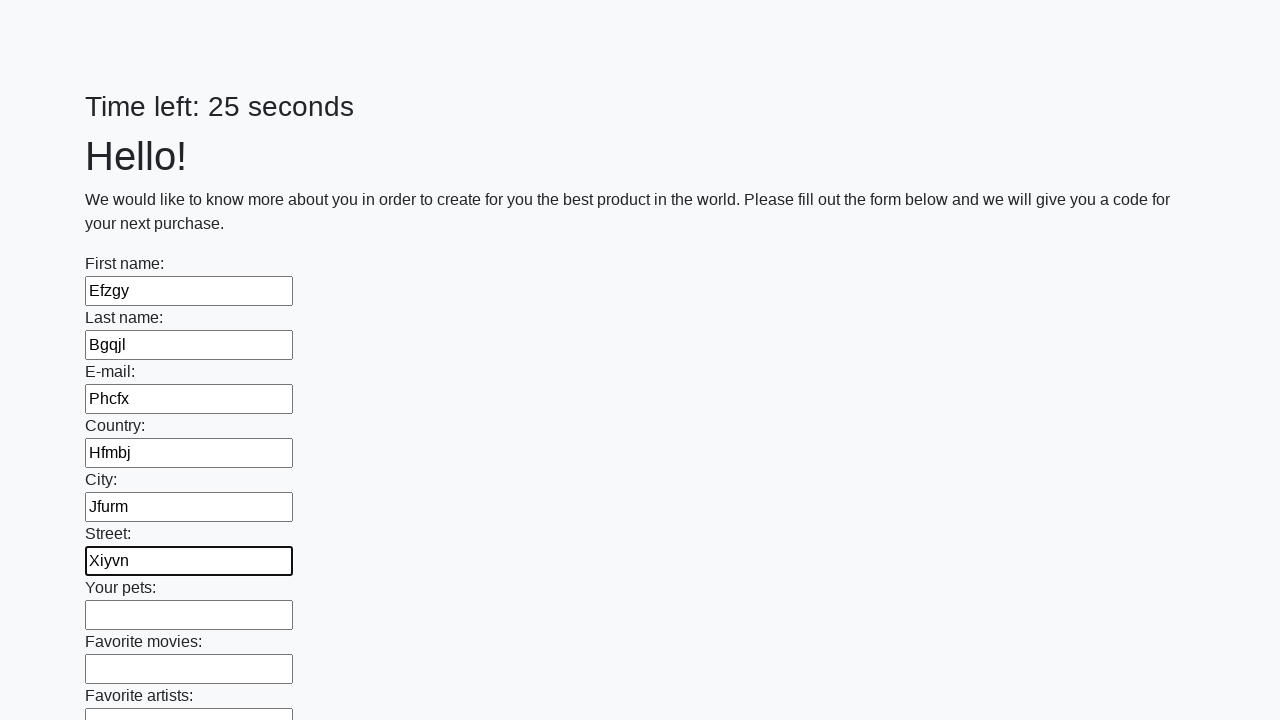

Filled input field with random text: 'Tqlzs' on input >> nth=6
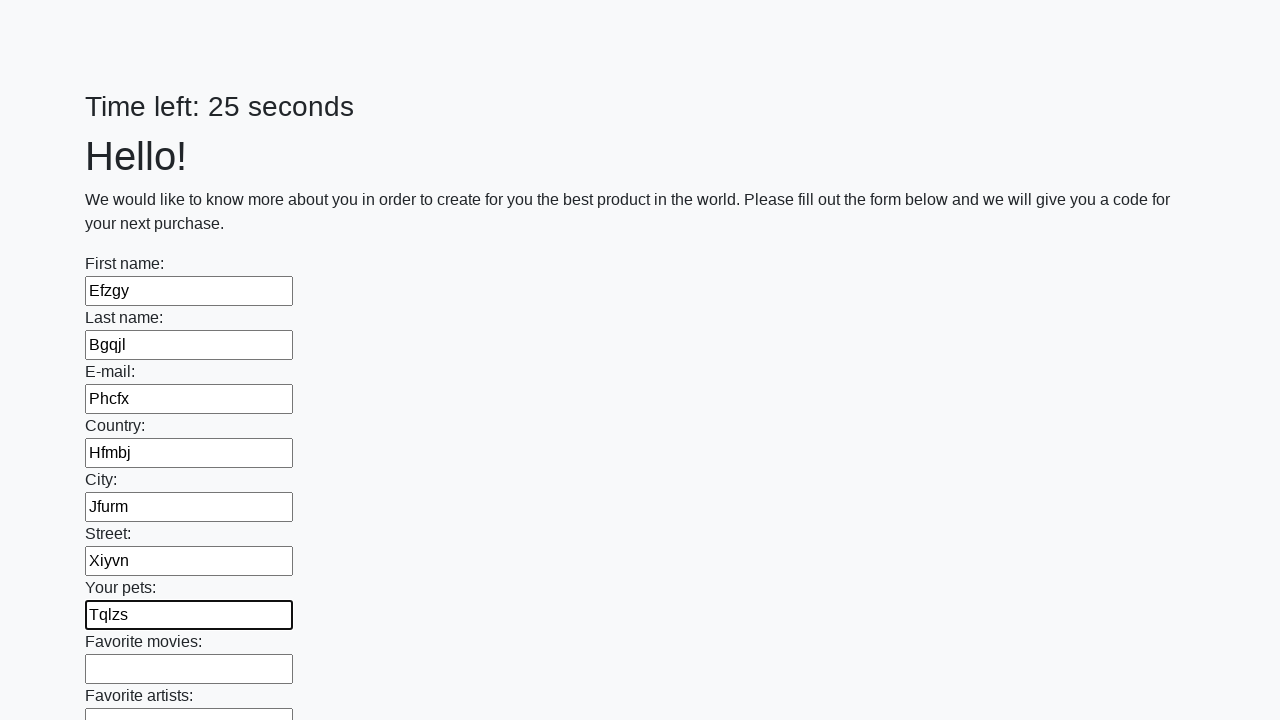

Filled input field with random text: 'Jlavn' on input >> nth=7
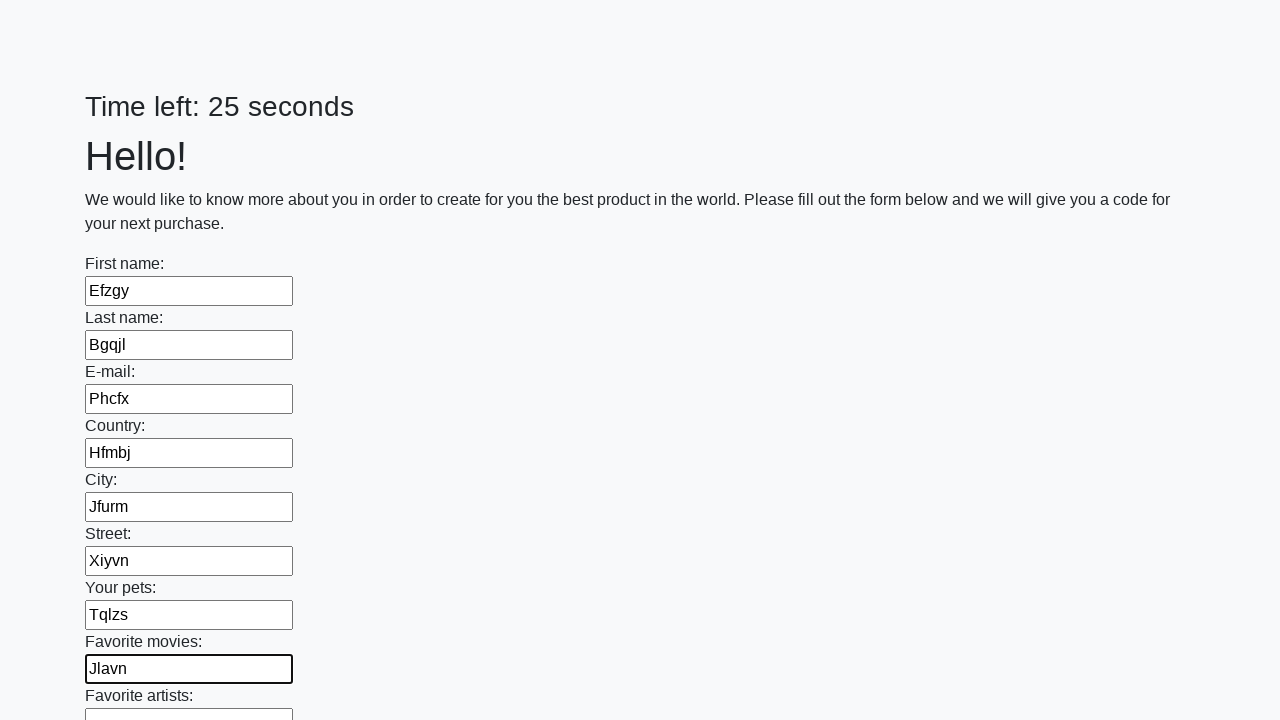

Filled input field with random text: 'Frahv' on input >> nth=8
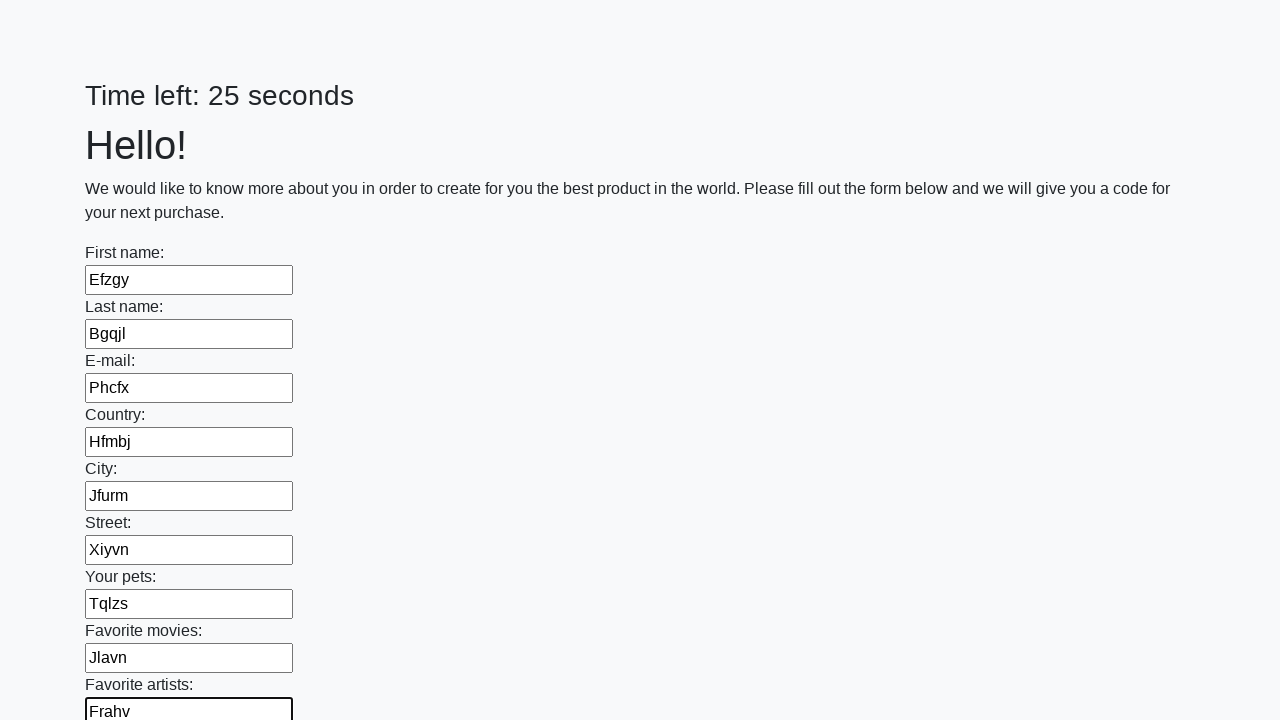

Filled input field with random text: 'Qsgcb' on input >> nth=9
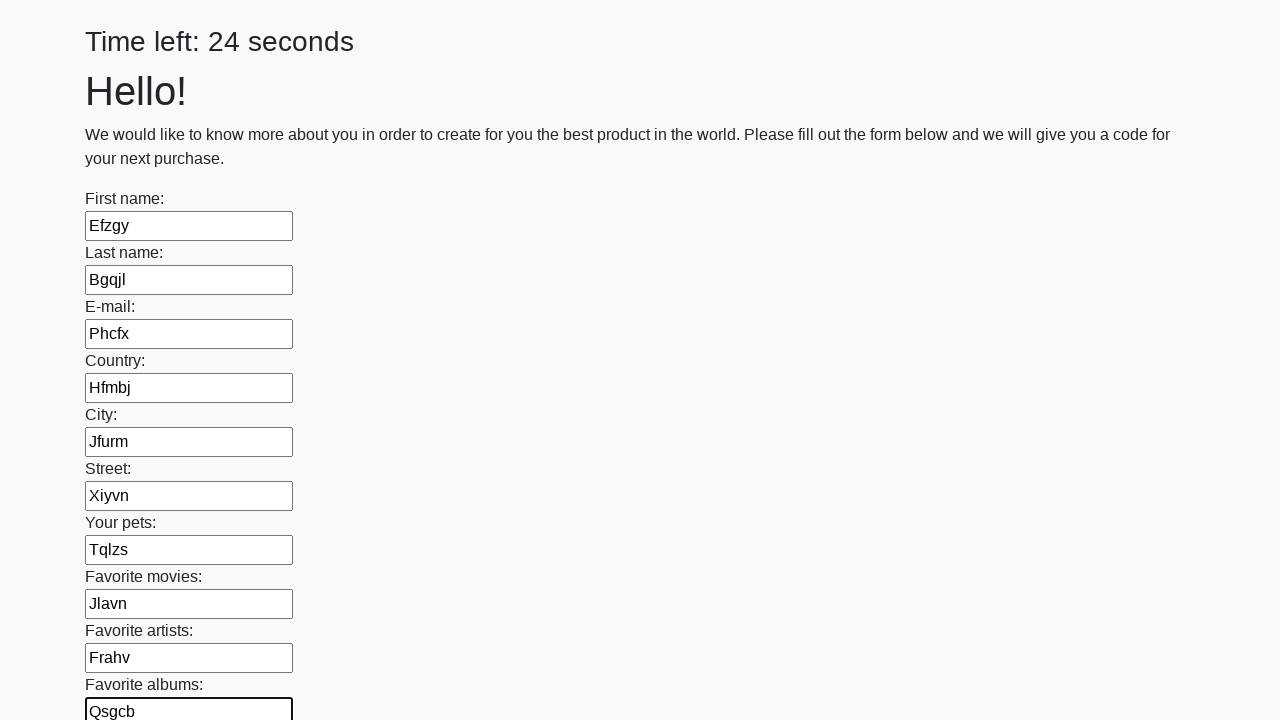

Filled input field with random text: 'Wykpt' on input >> nth=10
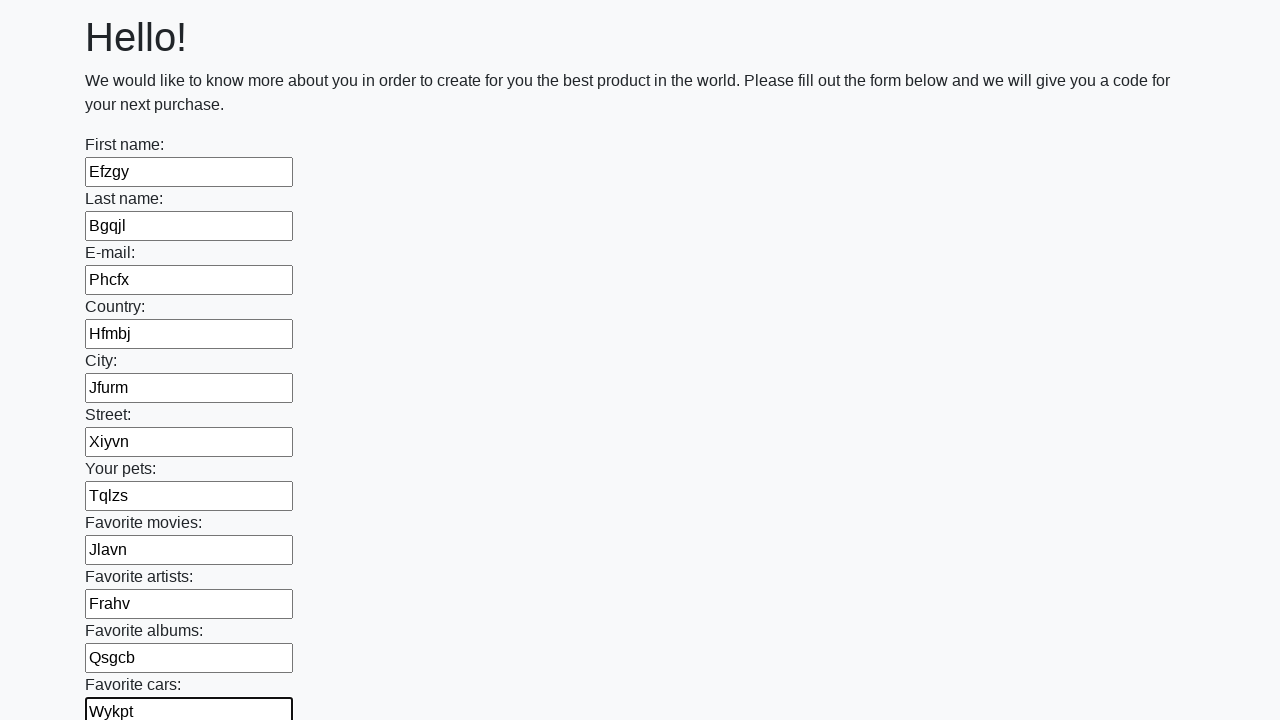

Filled input field with random text: 'Aysco' on input >> nth=11
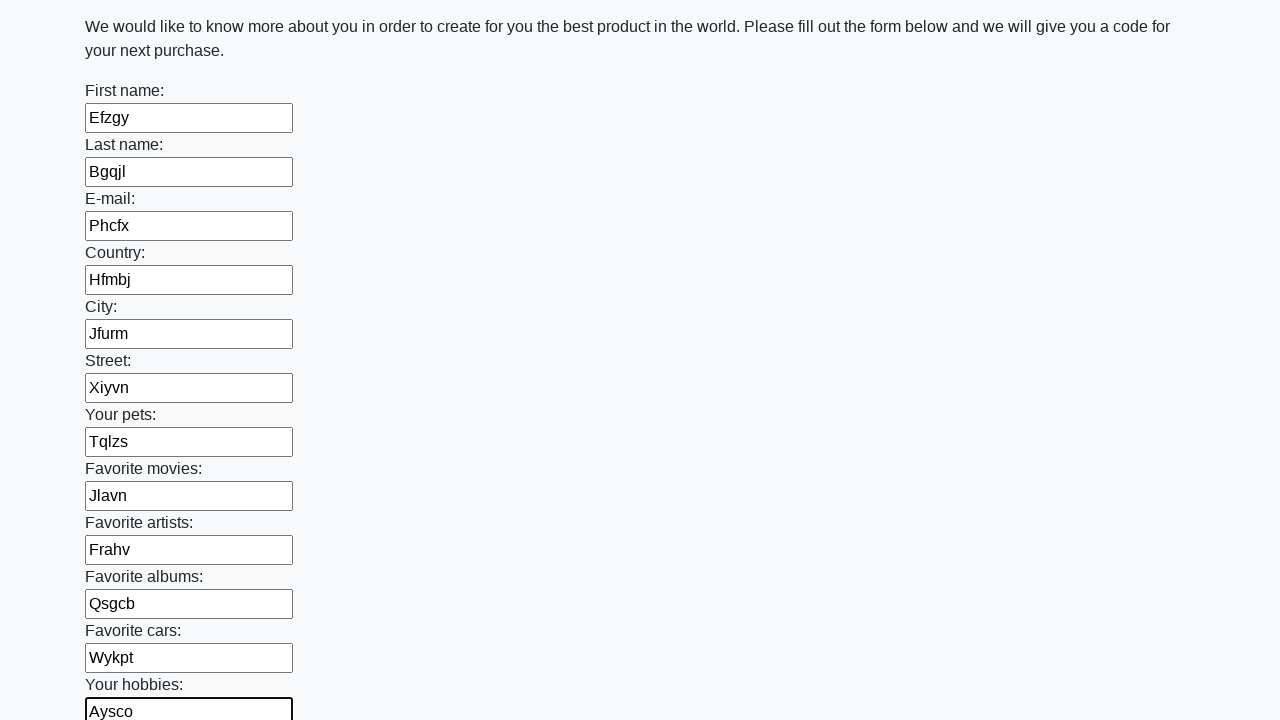

Filled input field with random text: 'Mvfne' on input >> nth=12
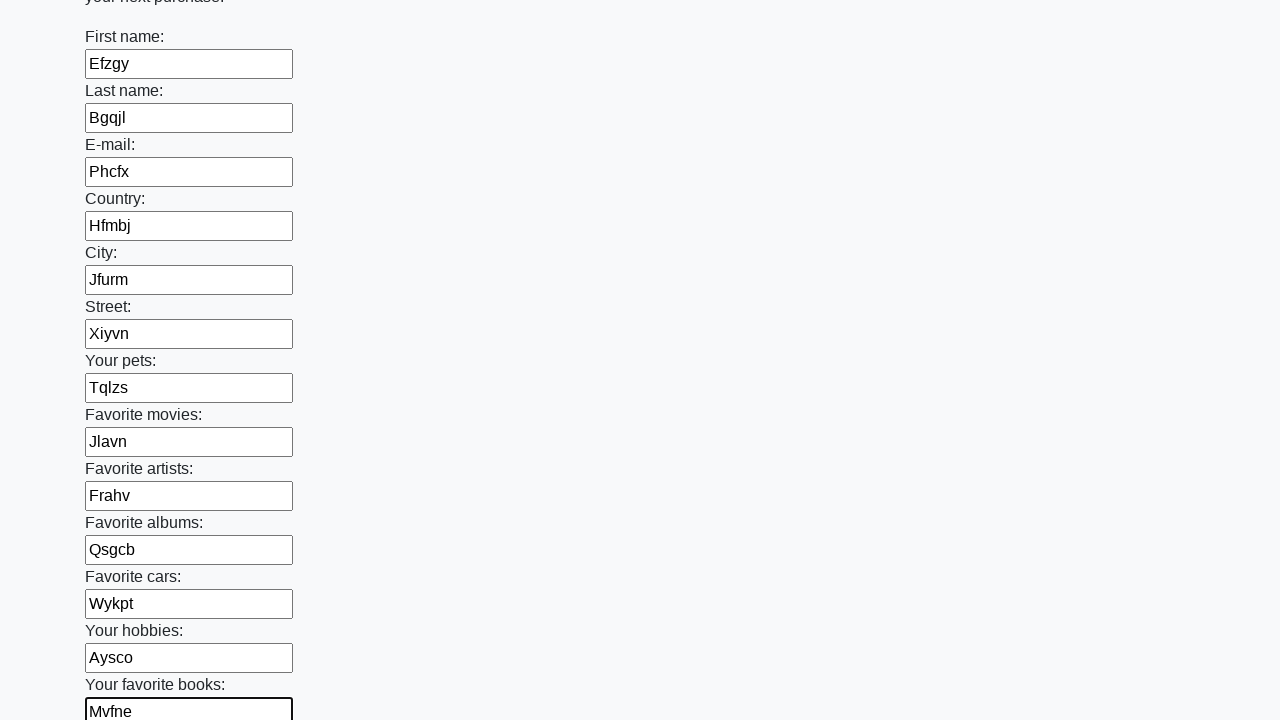

Filled input field with random text: 'Rnhpg' on input >> nth=13
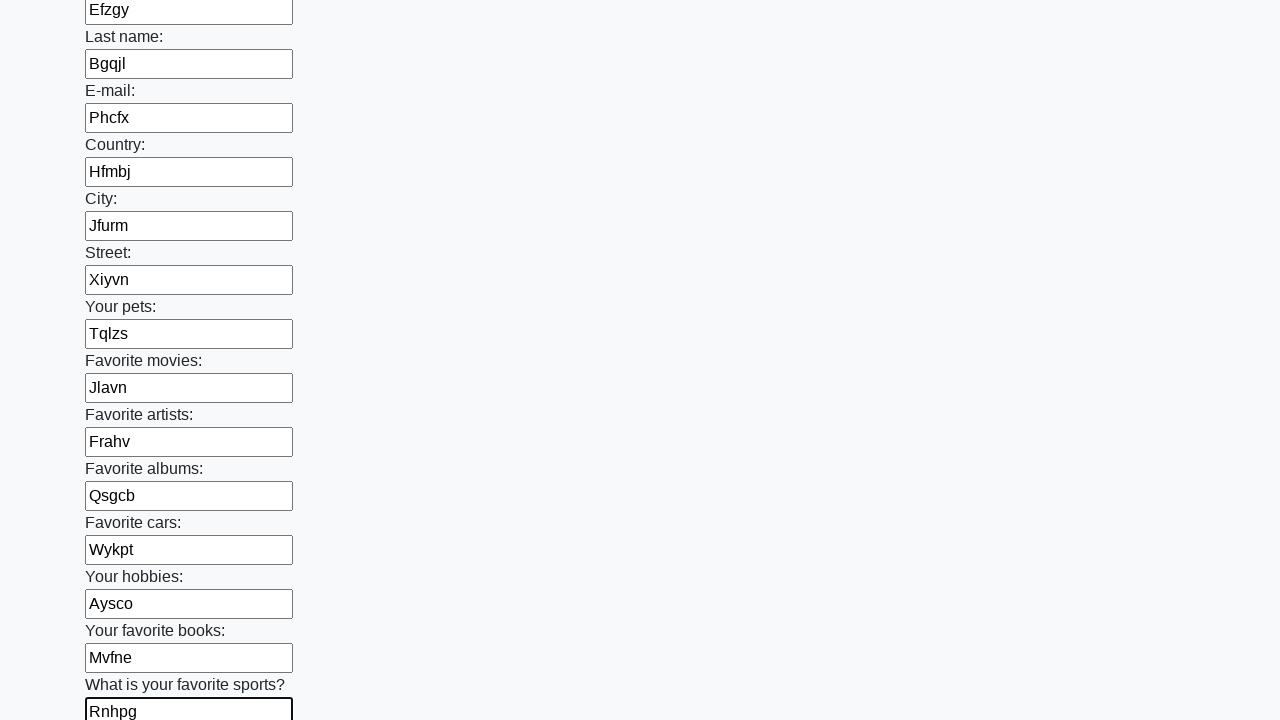

Filled input field with random text: 'Rokwb' on input >> nth=14
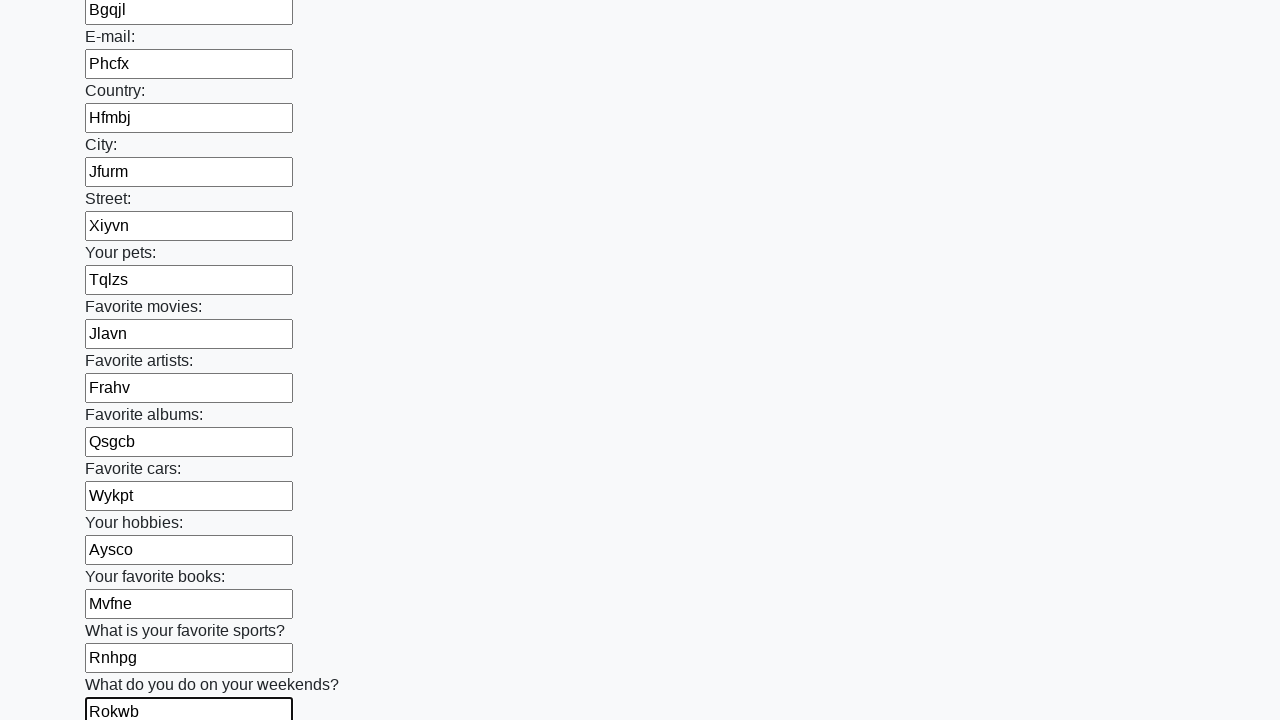

Filled input field with random text: 'Axsmw' on input >> nth=15
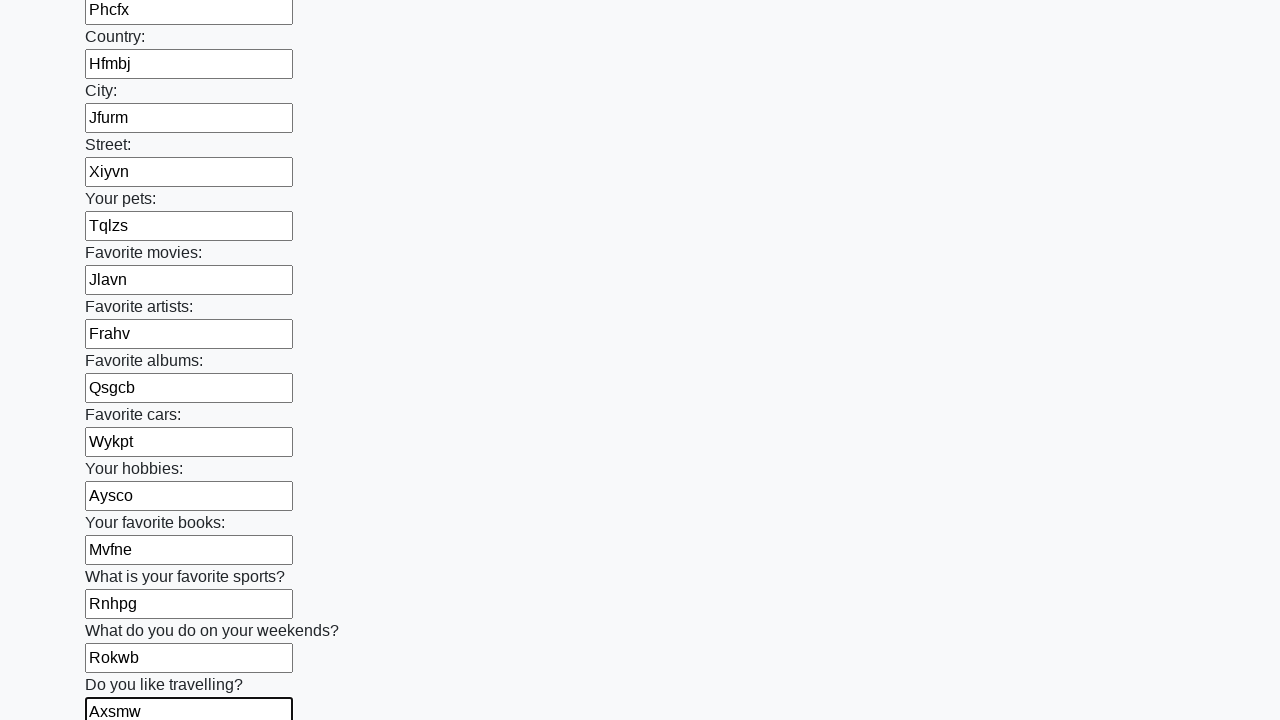

Filled input field with random text: 'Ufsxk' on input >> nth=16
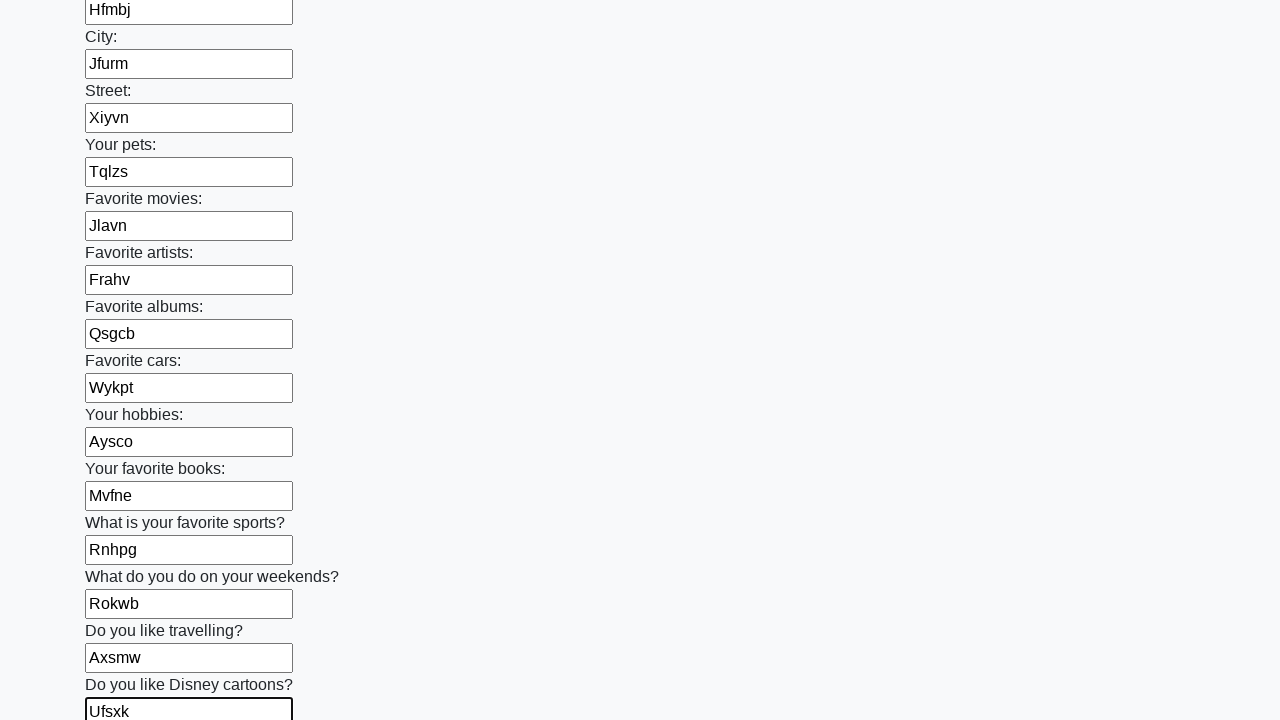

Filled input field with random text: 'Rgxwh' on input >> nth=17
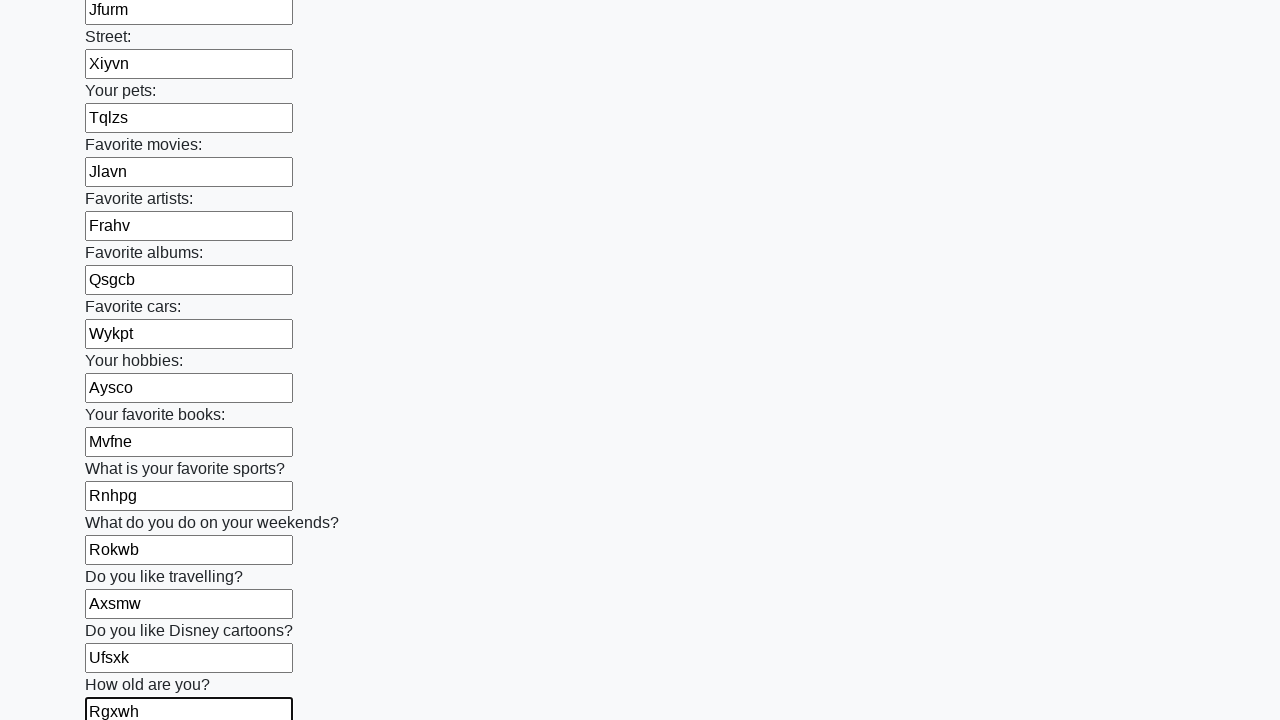

Filled input field with random text: 'Axolt' on input >> nth=18
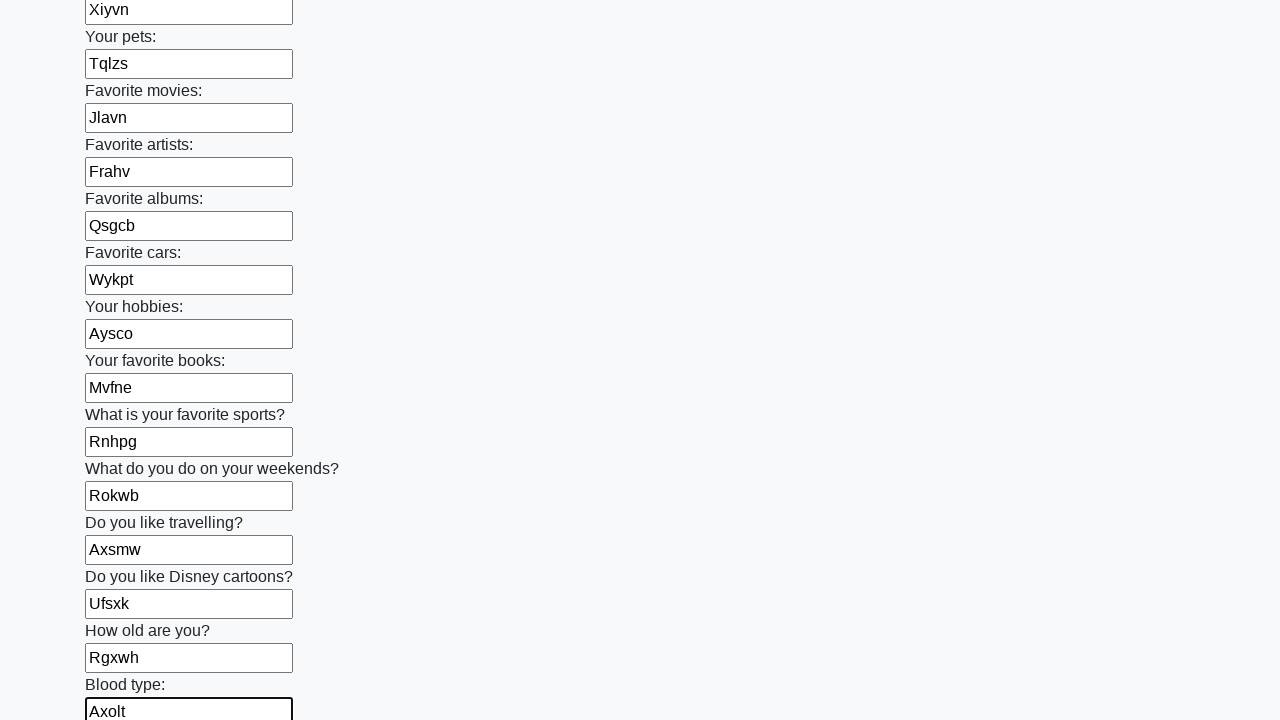

Filled input field with random text: 'Lgasn' on input >> nth=19
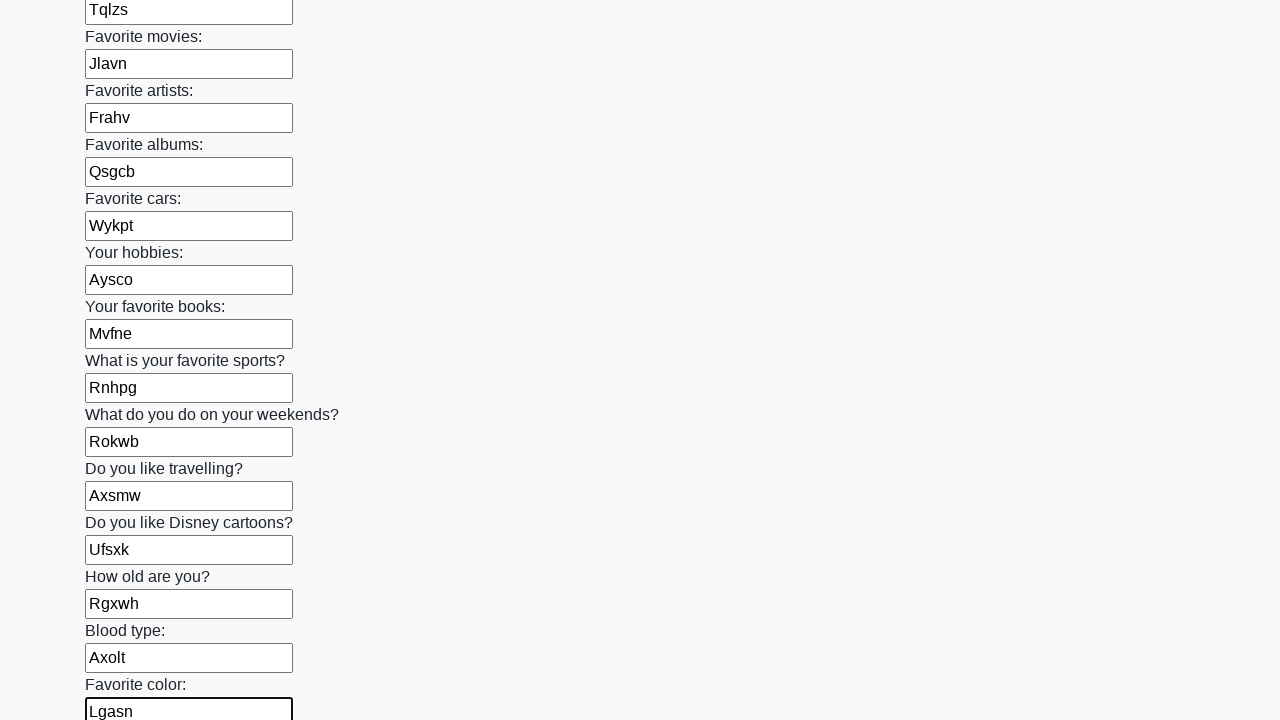

Filled input field with random text: 'Cqebd' on input >> nth=20
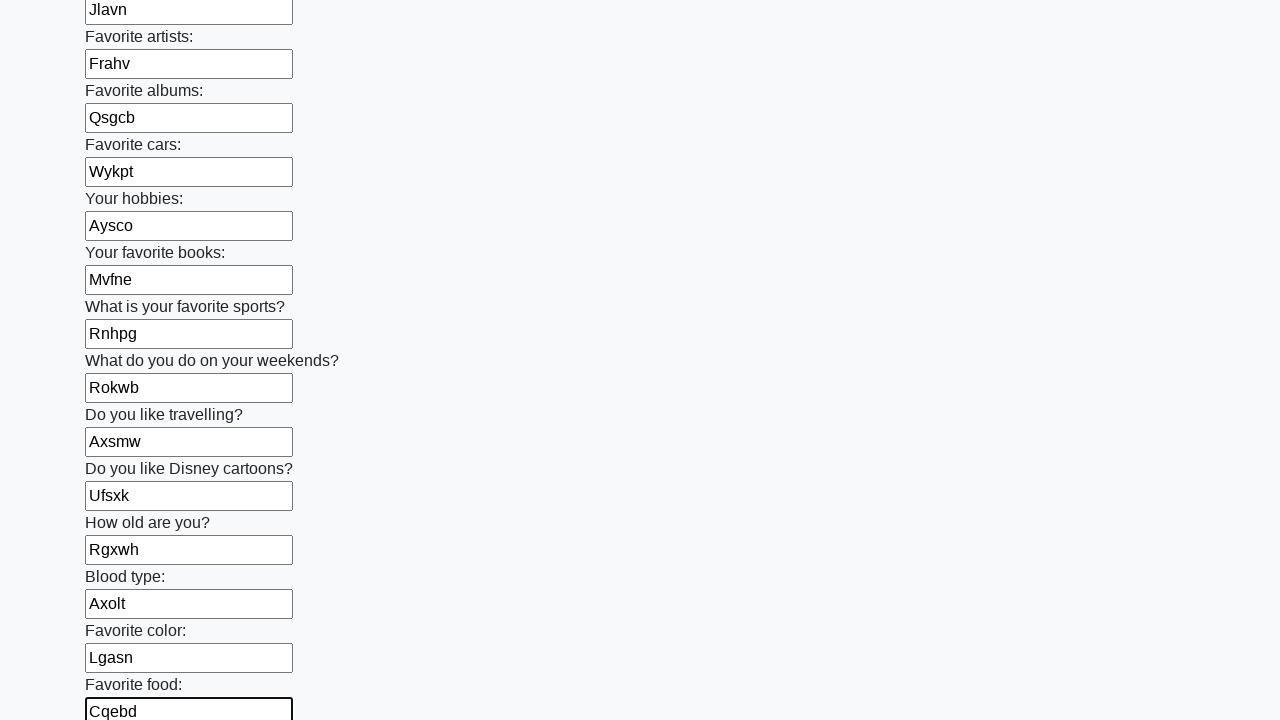

Filled input field with random text: 'Dzamf' on input >> nth=21
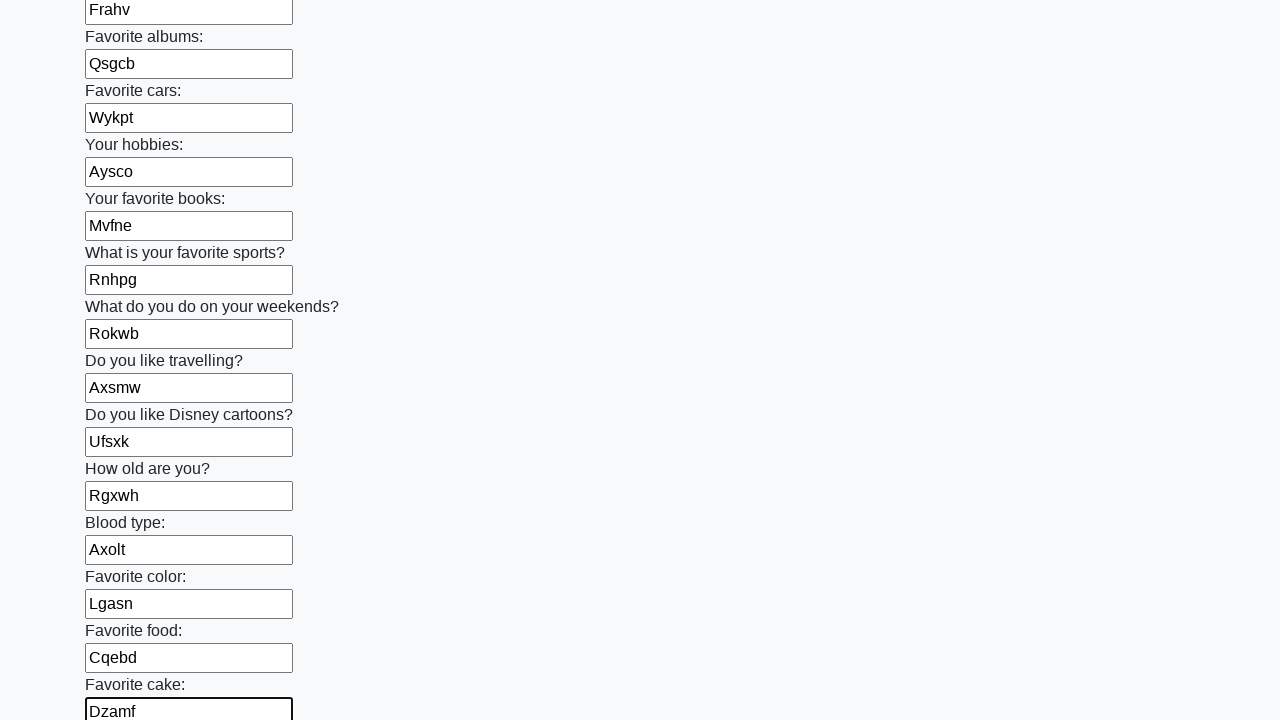

Filled input field with random text: 'Lvmad' on input >> nth=22
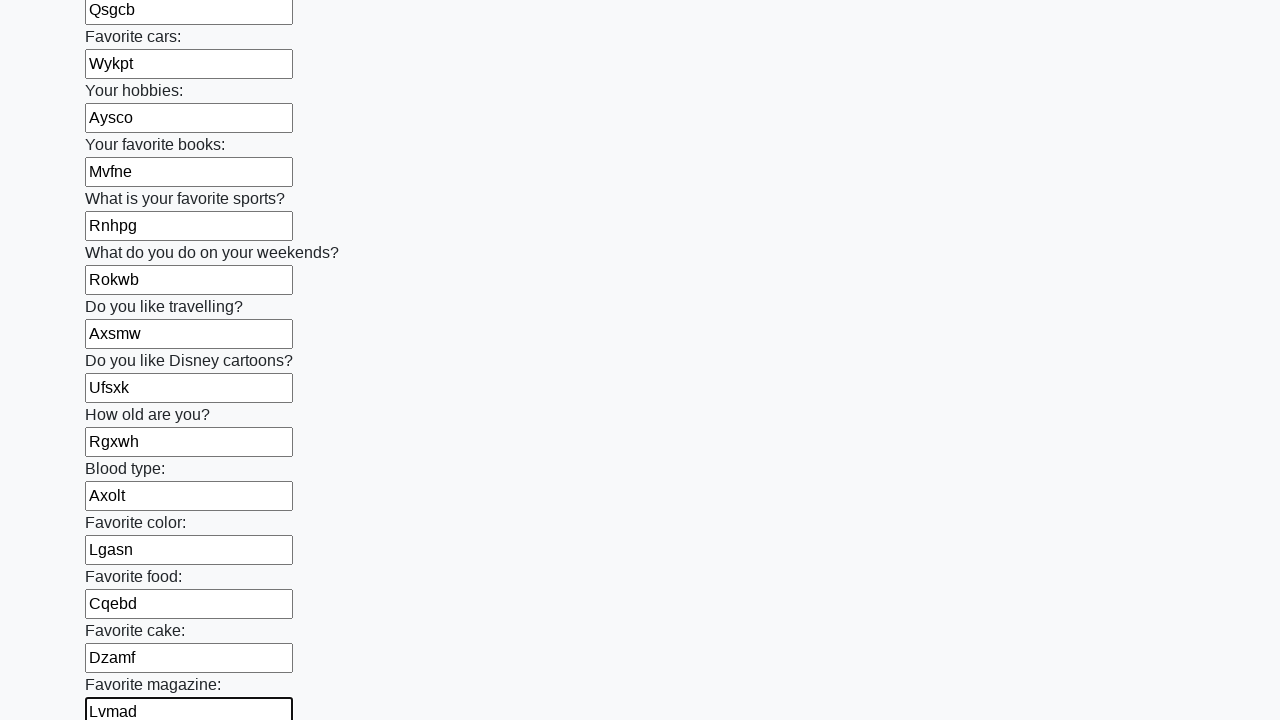

Filled input field with random text: 'Svjgp' on input >> nth=23
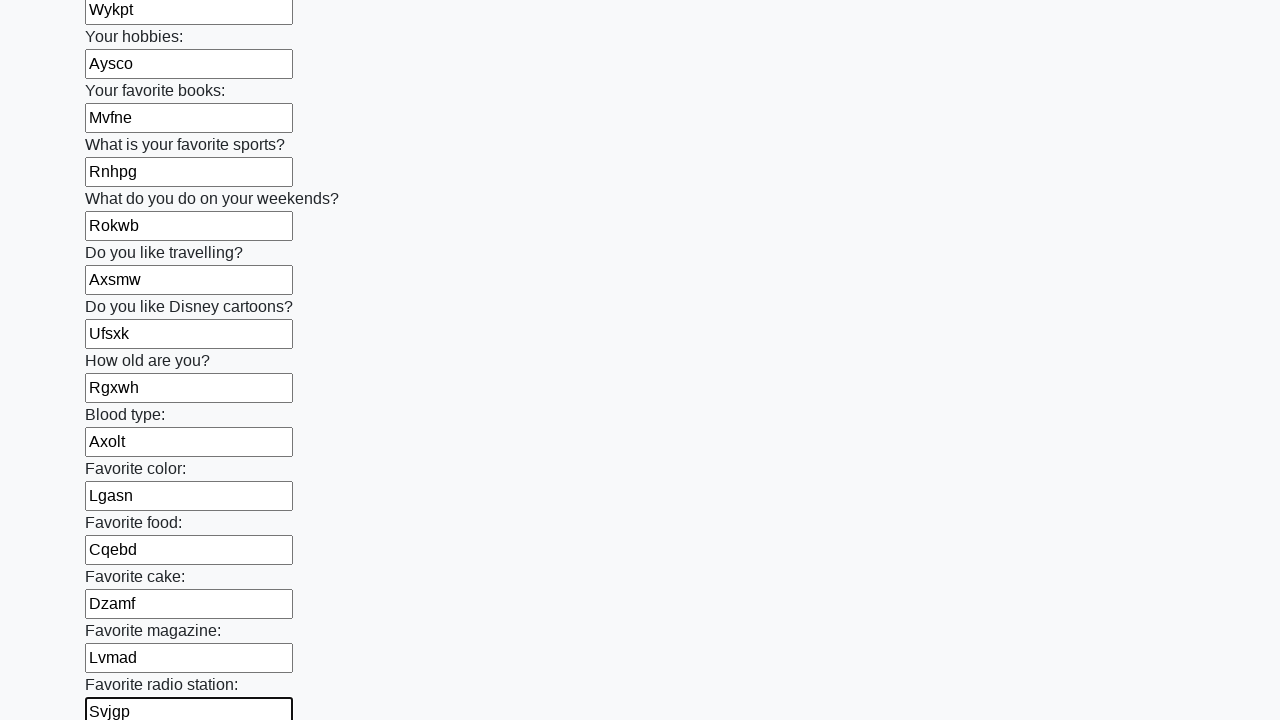

Filled input field with random text: 'Svryu' on input >> nth=24
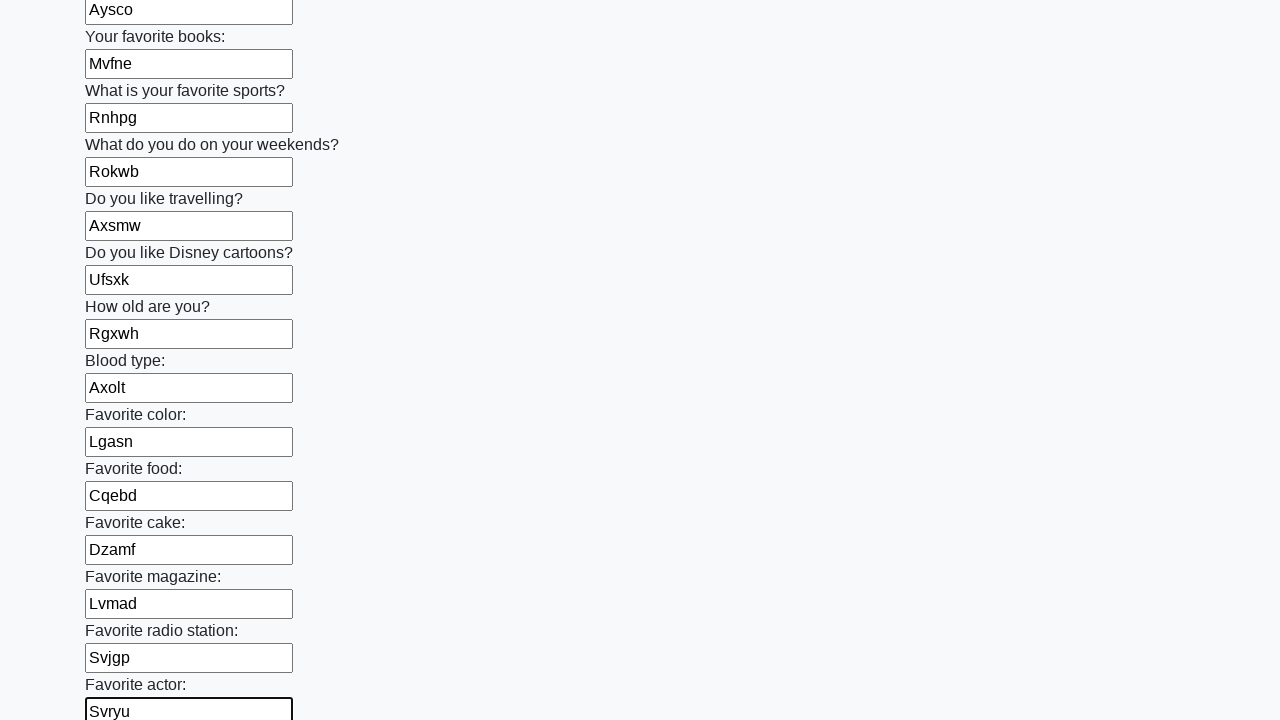

Filled input field with random text: 'Vcdft' on input >> nth=25
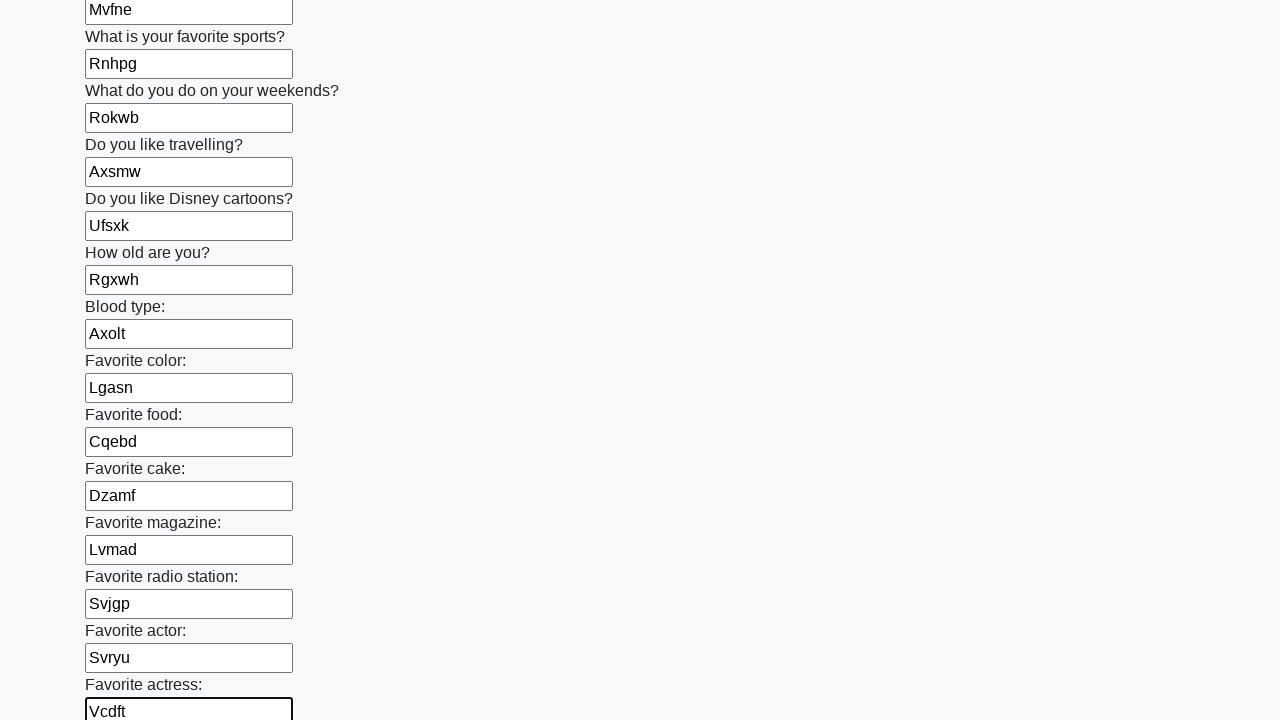

Filled input field with random text: 'Odmij' on input >> nth=26
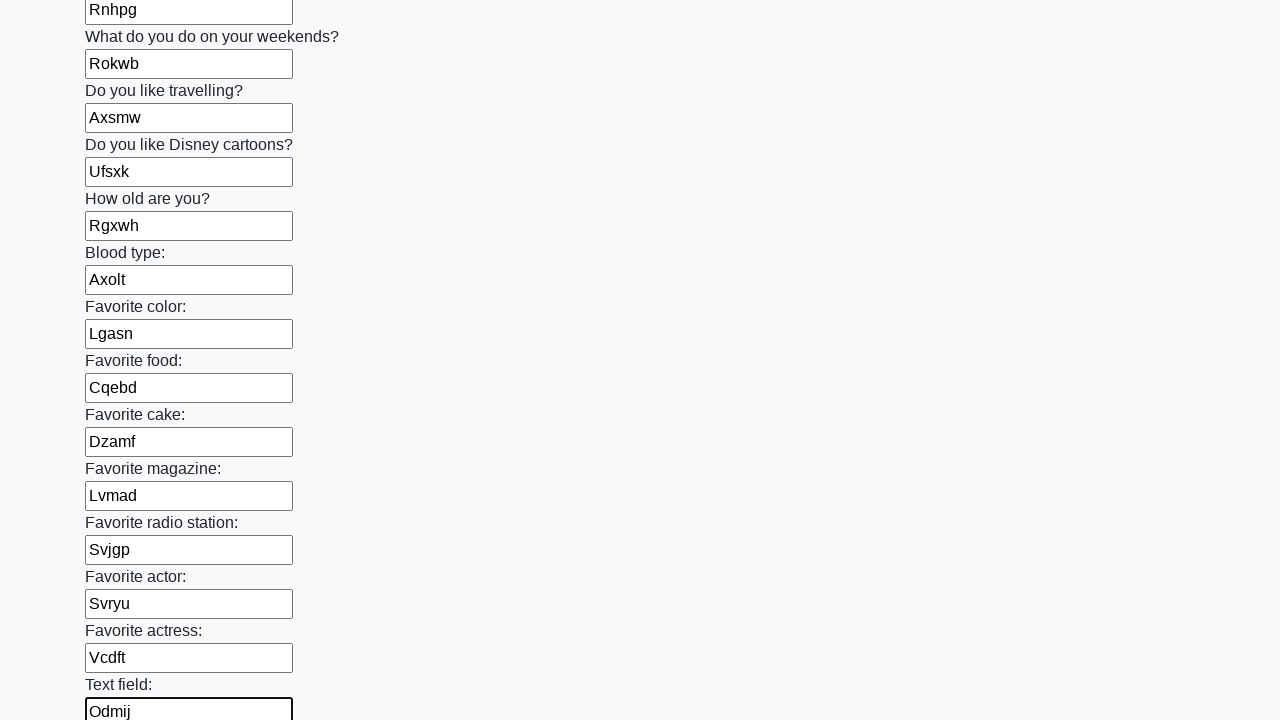

Filled input field with random text: 'Bogmu' on input >> nth=27
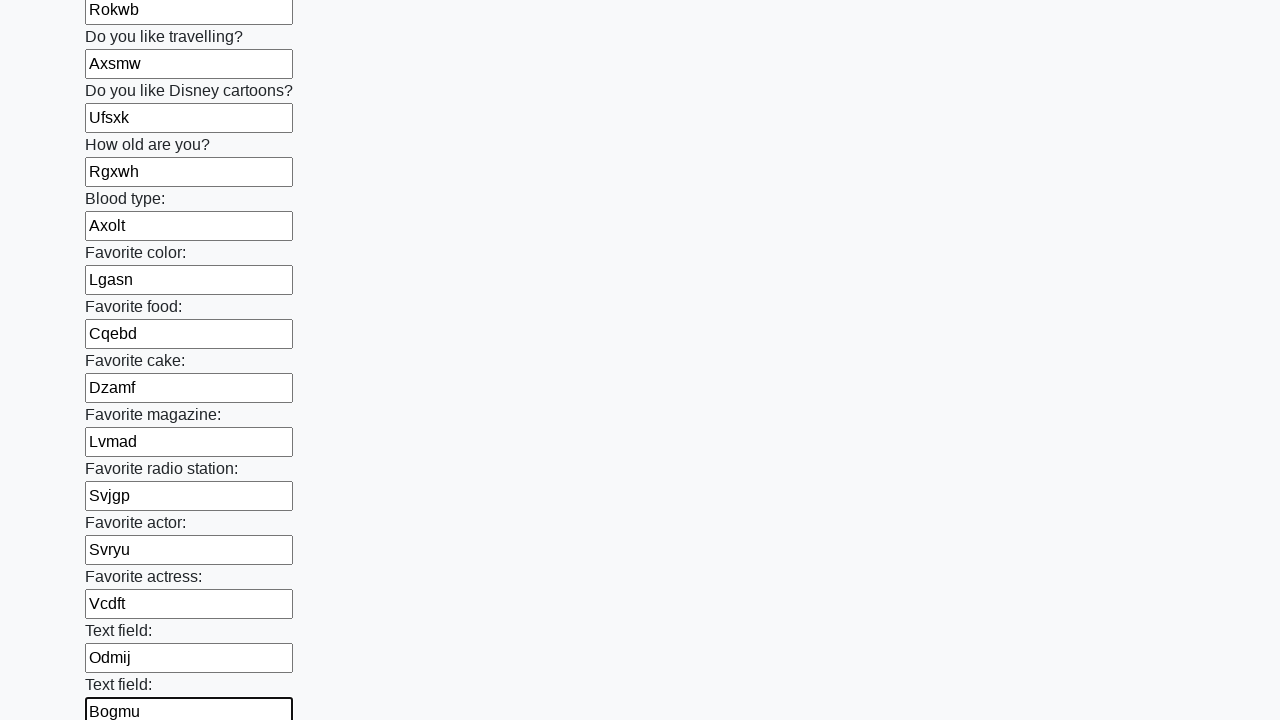

Filled input field with random text: 'Rwunc' on input >> nth=28
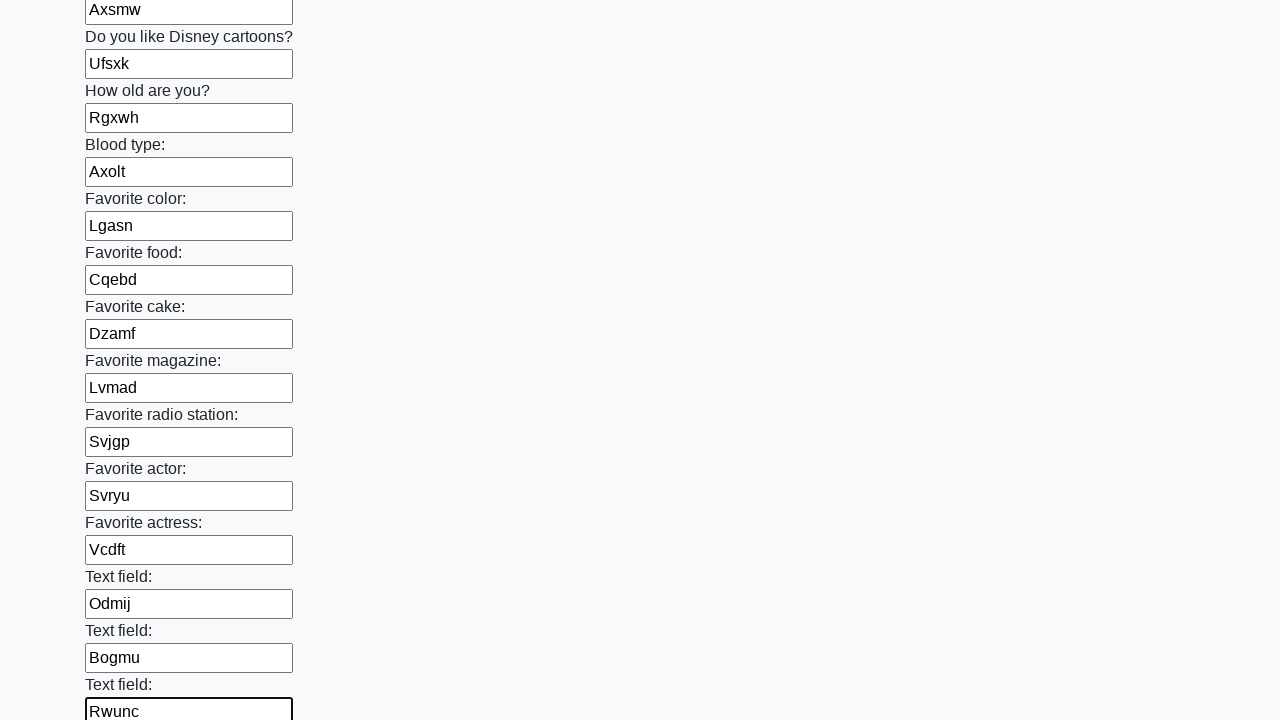

Filled input field with random text: 'Nscxf' on input >> nth=29
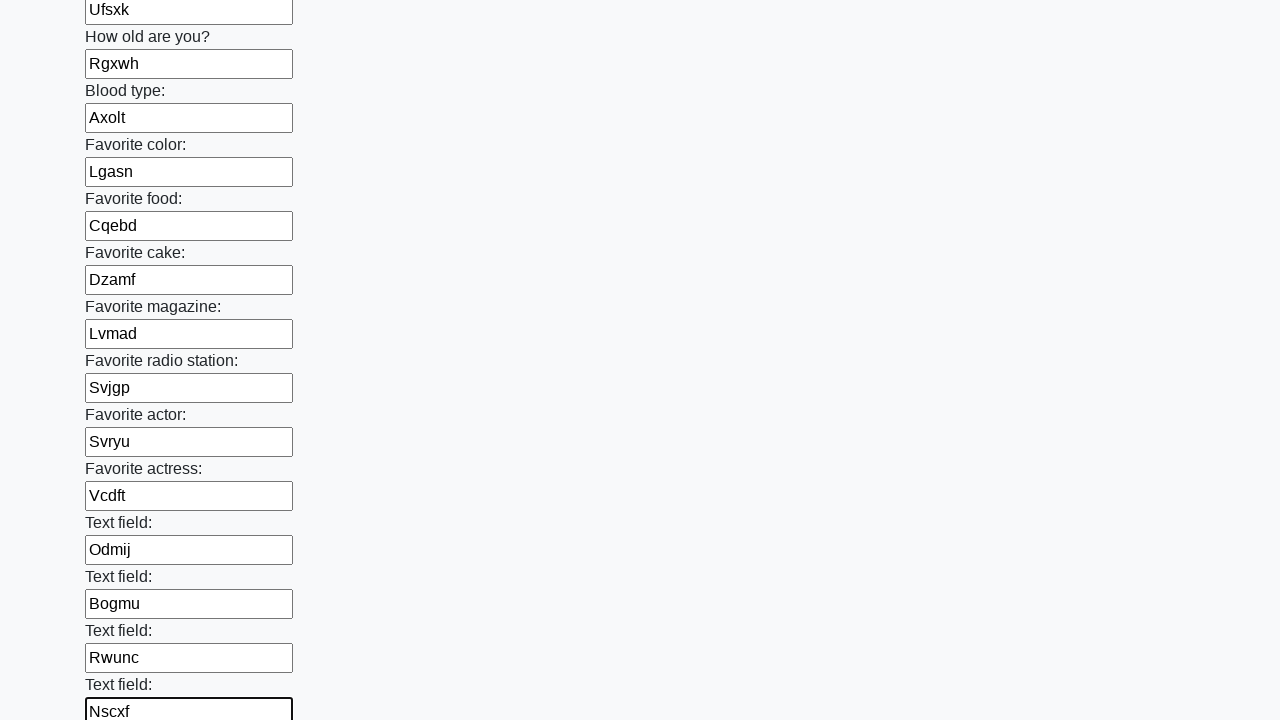

Filled input field with random text: 'Szyqe' on input >> nth=30
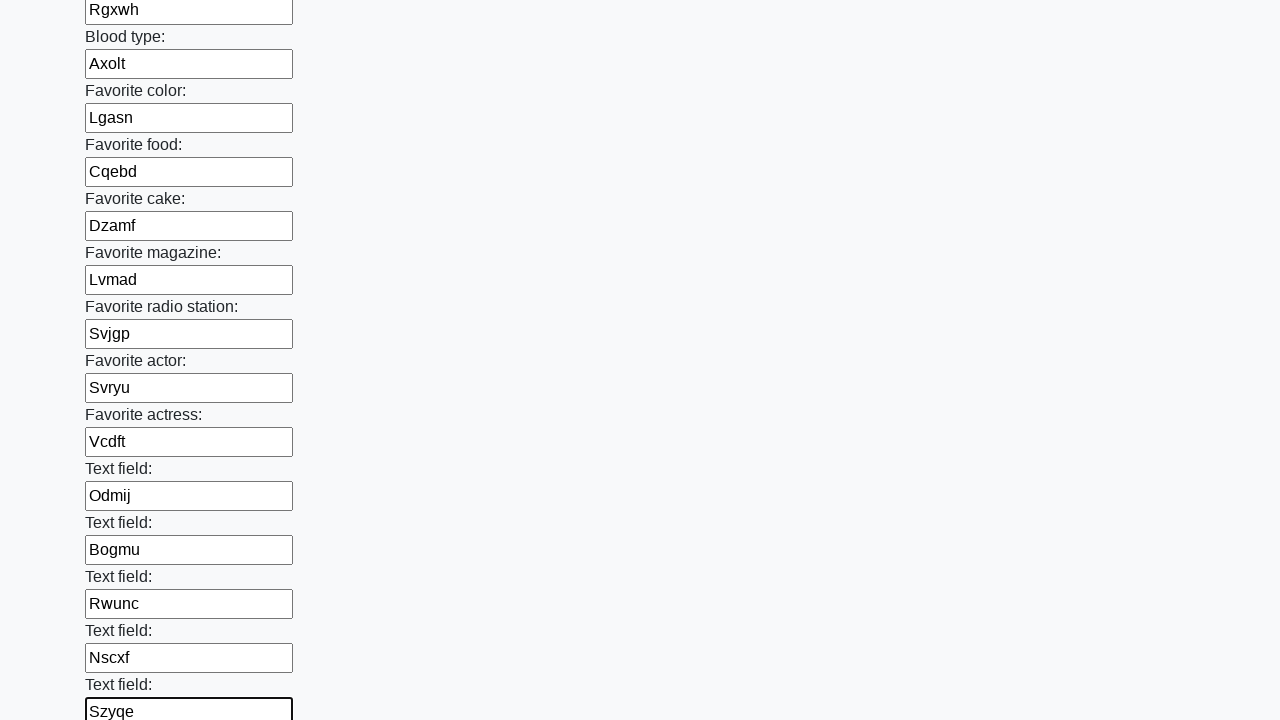

Filled input field with random text: 'Fmdhv' on input >> nth=31
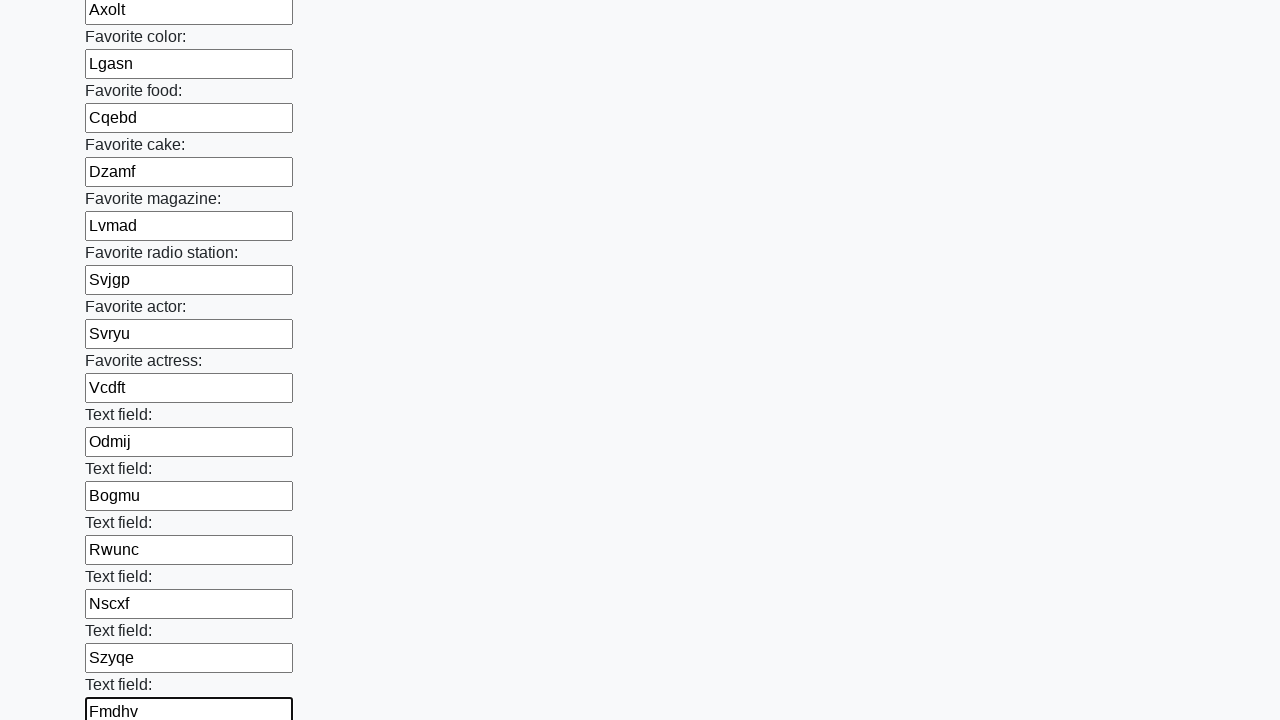

Filled input field with random text: 'Yqafo' on input >> nth=32
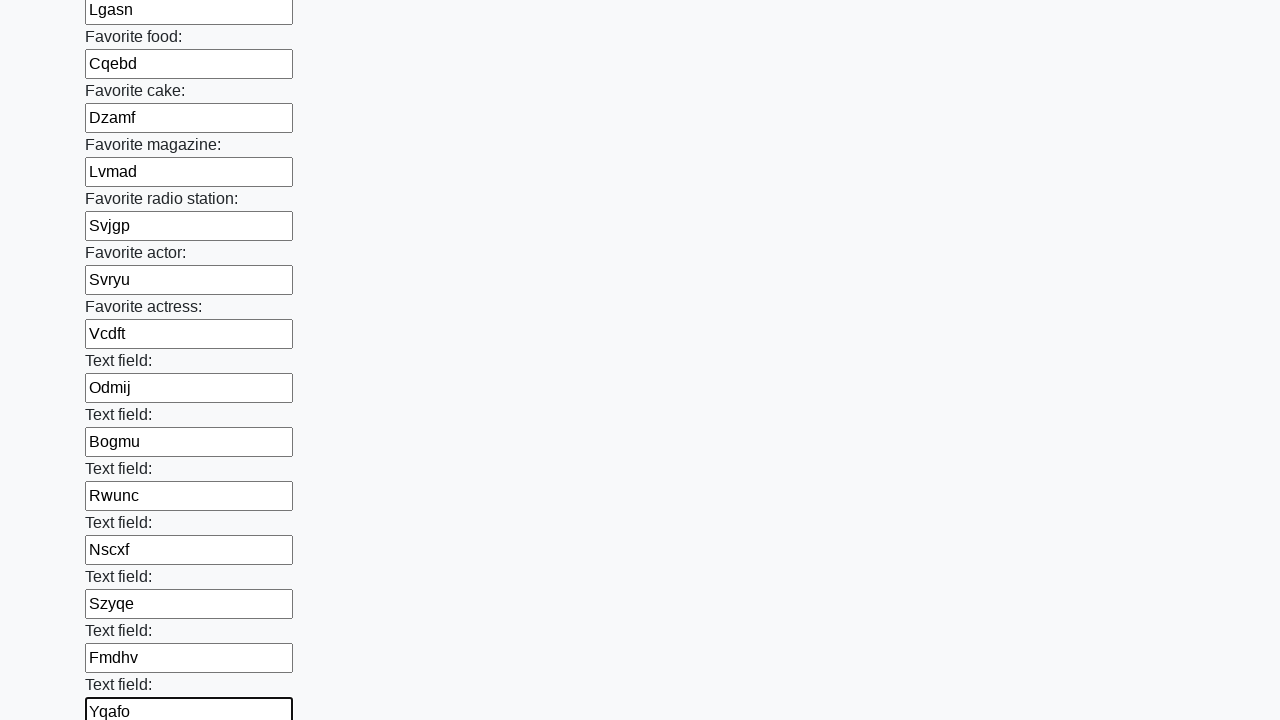

Filled input field with random text: 'Awnlz' on input >> nth=33
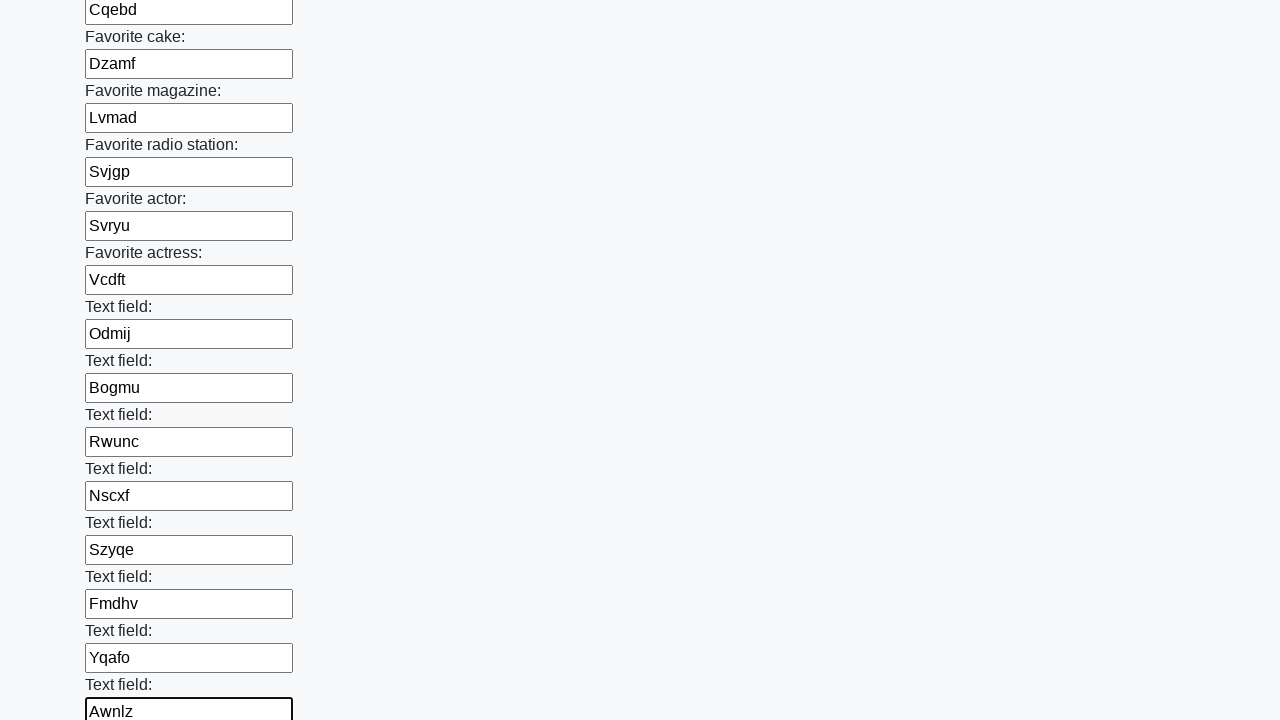

Filled input field with random text: 'Wgopc' on input >> nth=34
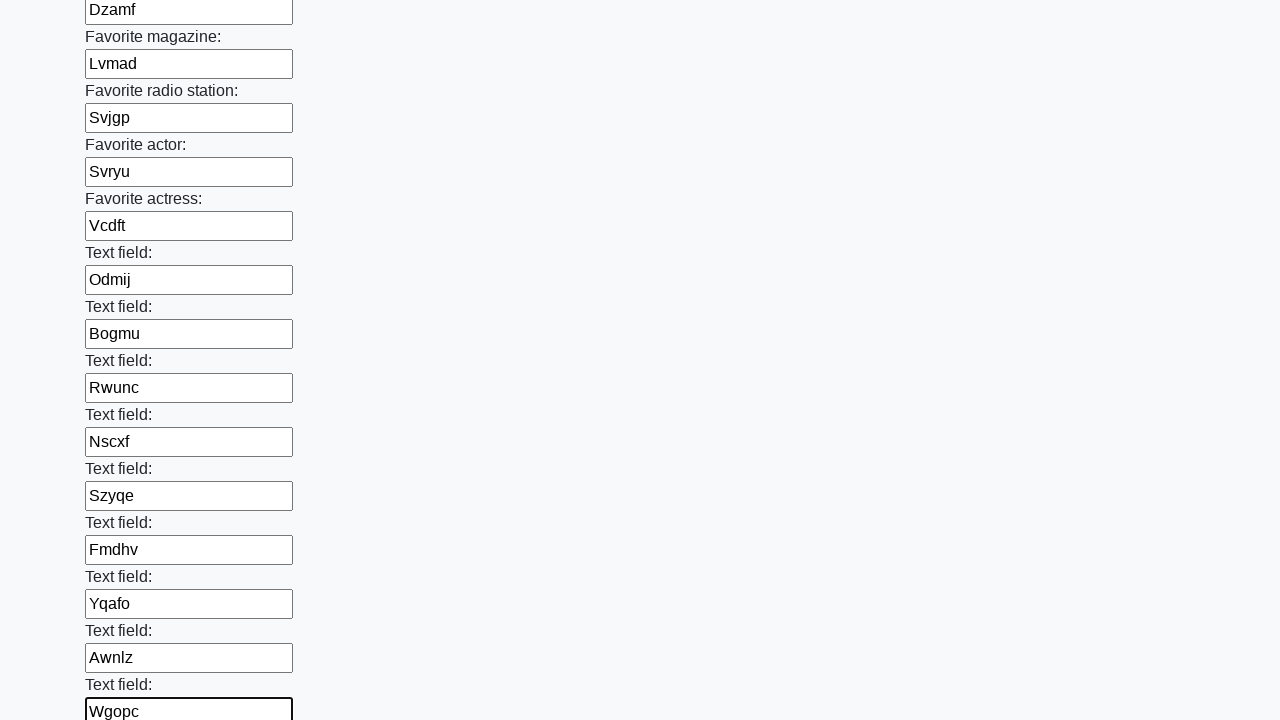

Filled input field with random text: 'Mkdcz' on input >> nth=35
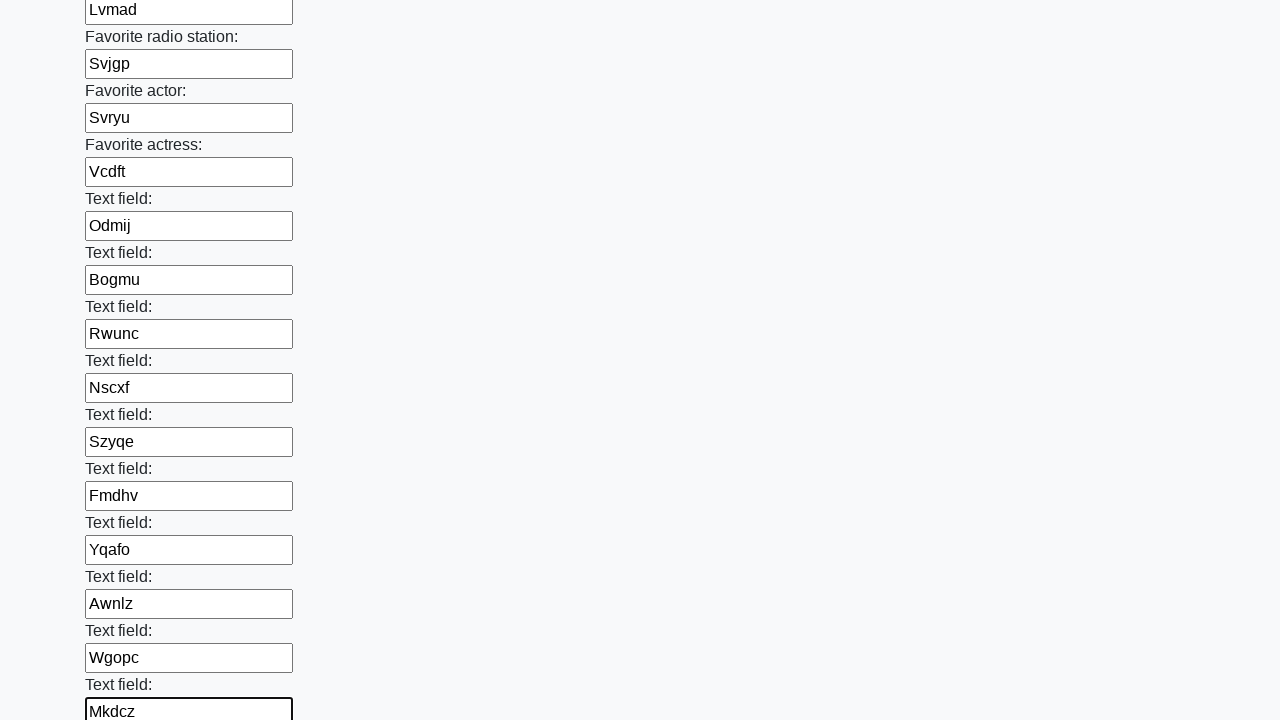

Filled input field with random text: 'Vlmws' on input >> nth=36
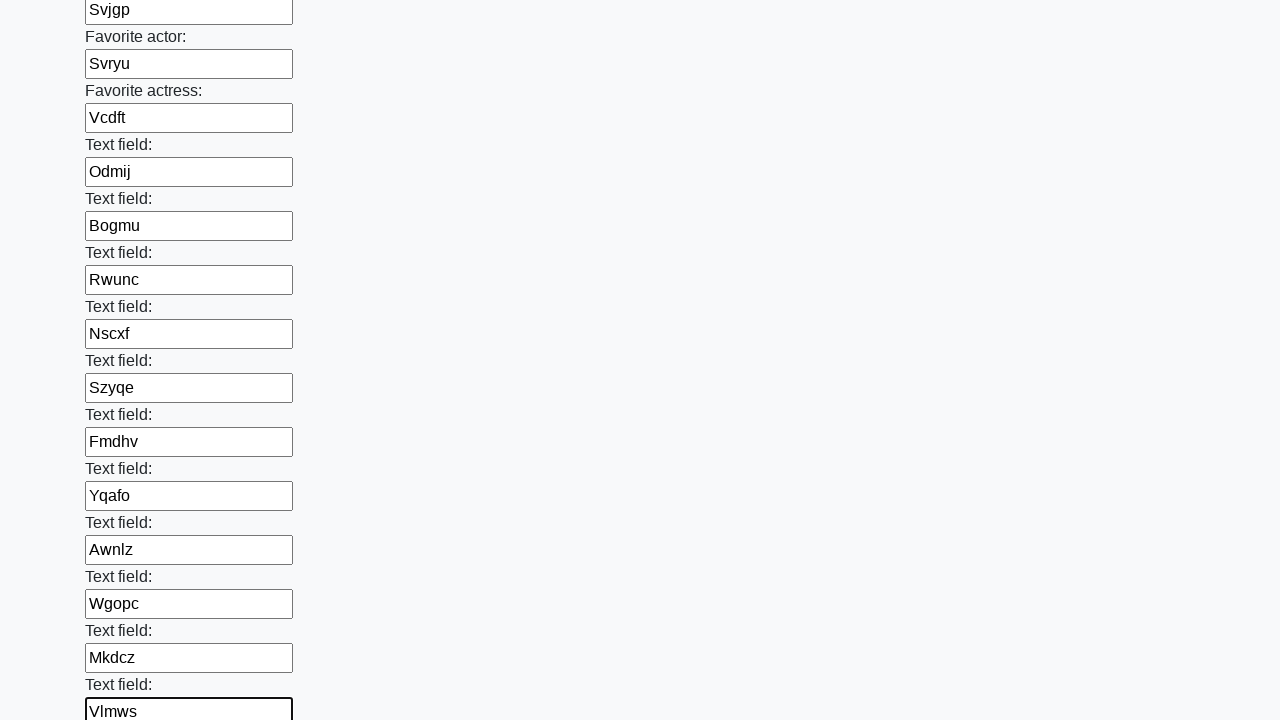

Filled input field with random text: 'Ytqde' on input >> nth=37
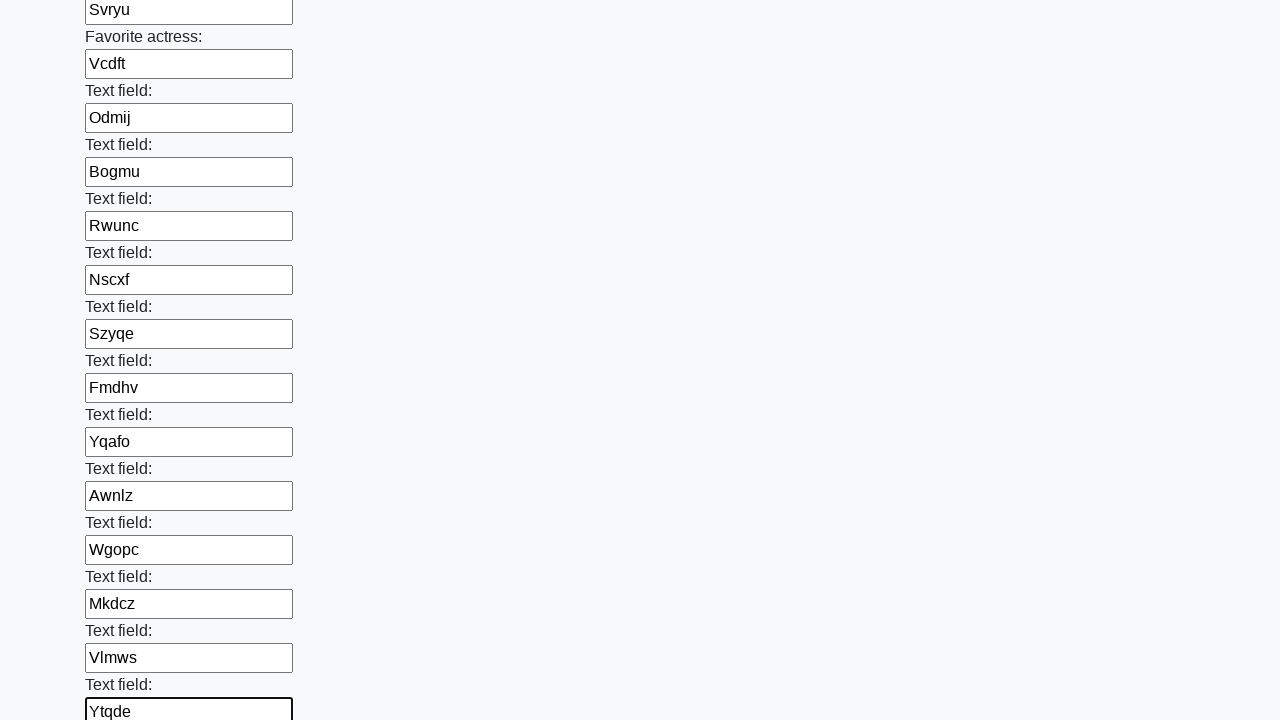

Filled input field with random text: 'Nxyds' on input >> nth=38
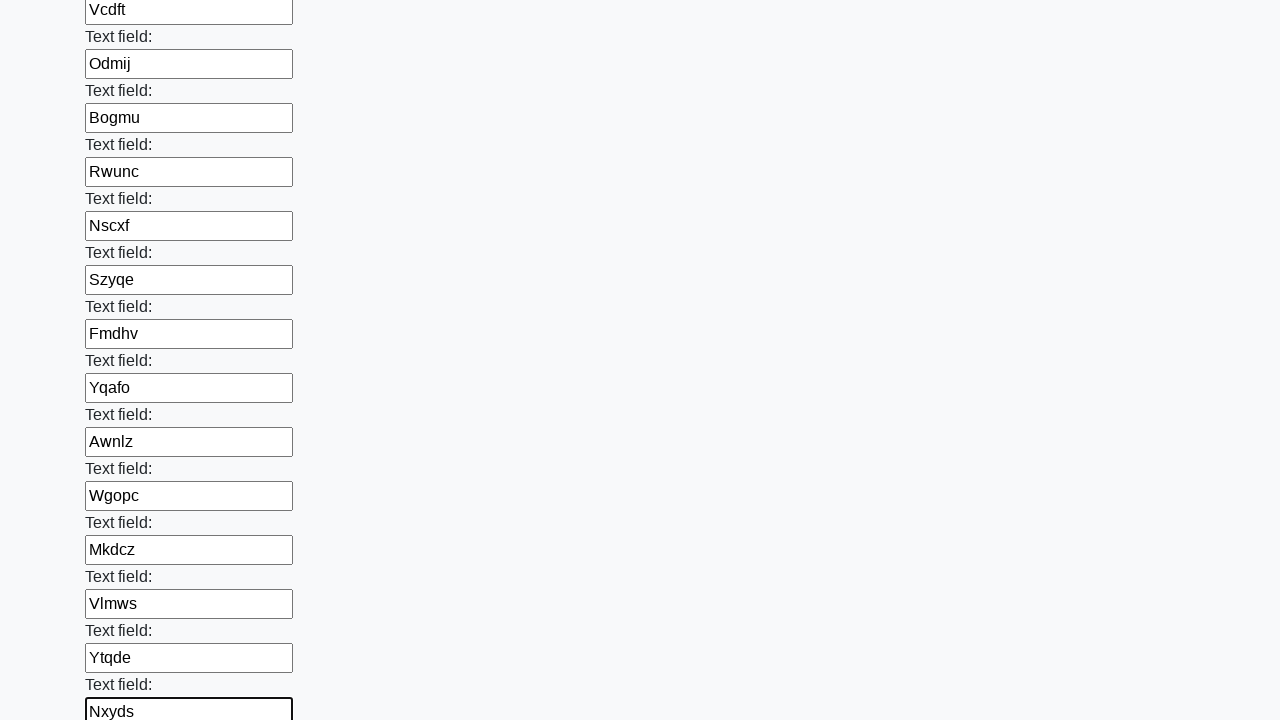

Filled input field with random text: 'Yvhzd' on input >> nth=39
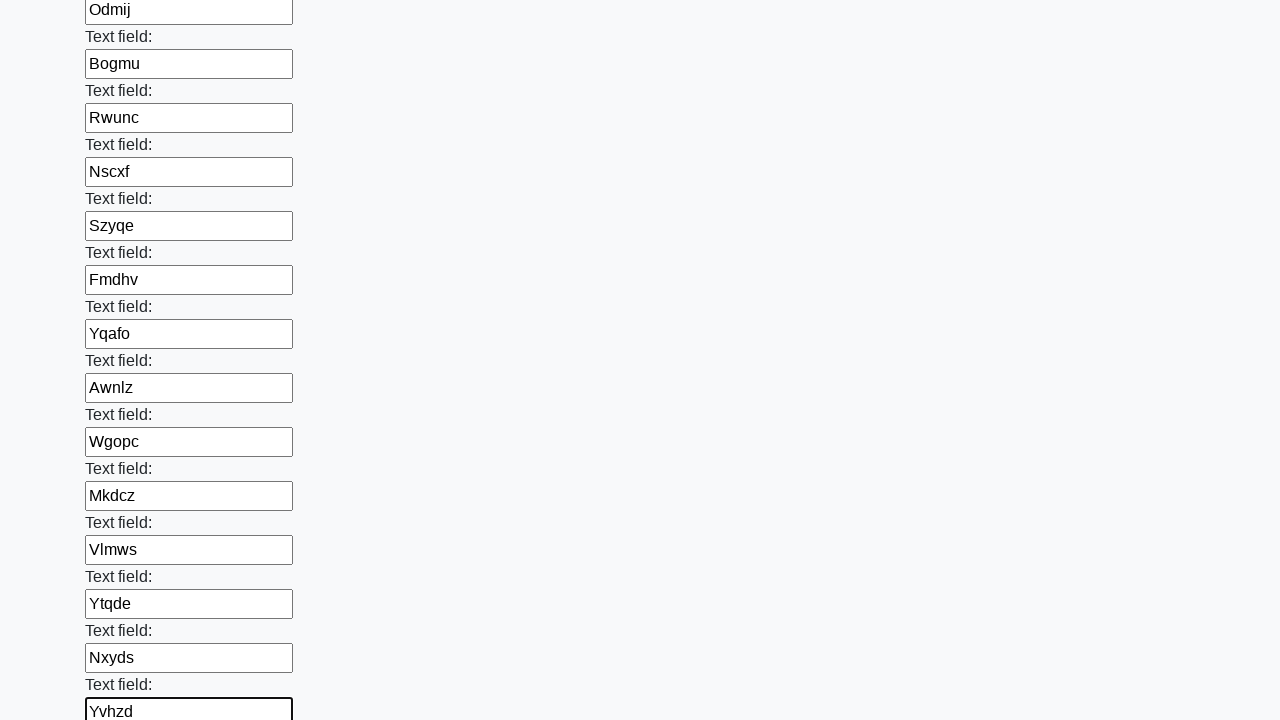

Filled input field with random text: 'Topwk' on input >> nth=40
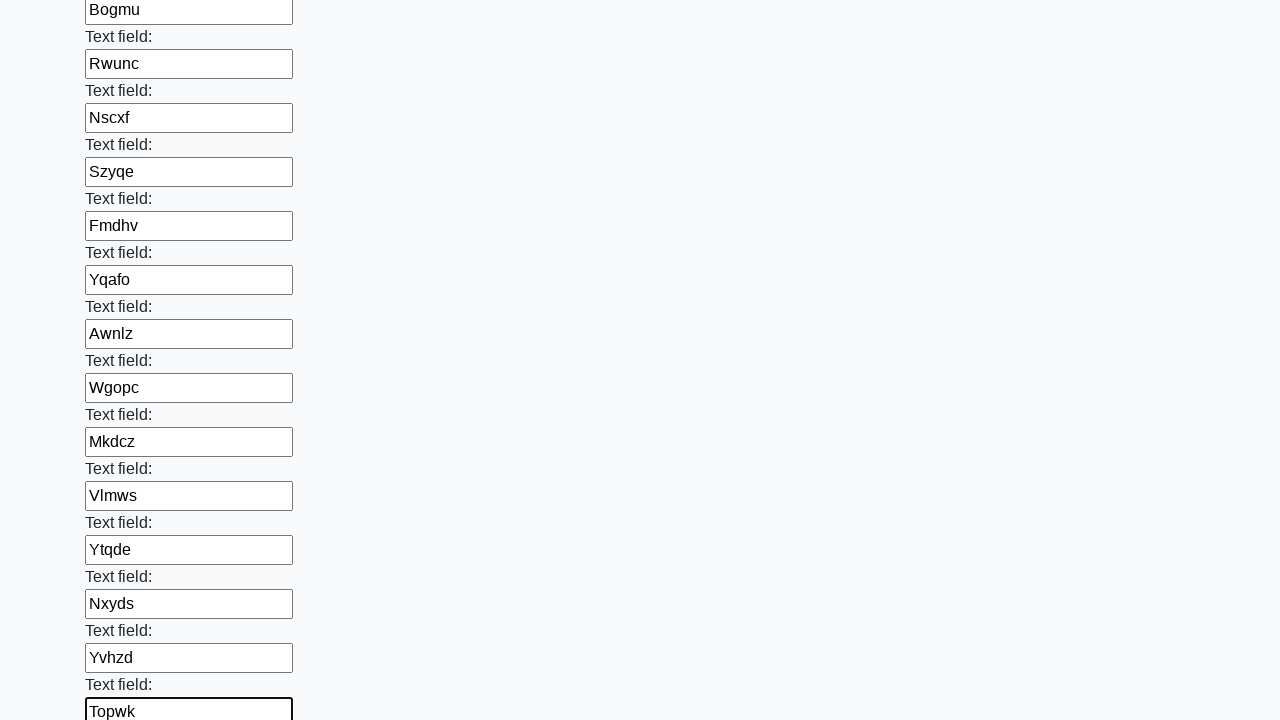

Filled input field with random text: 'Kqsmv' on input >> nth=41
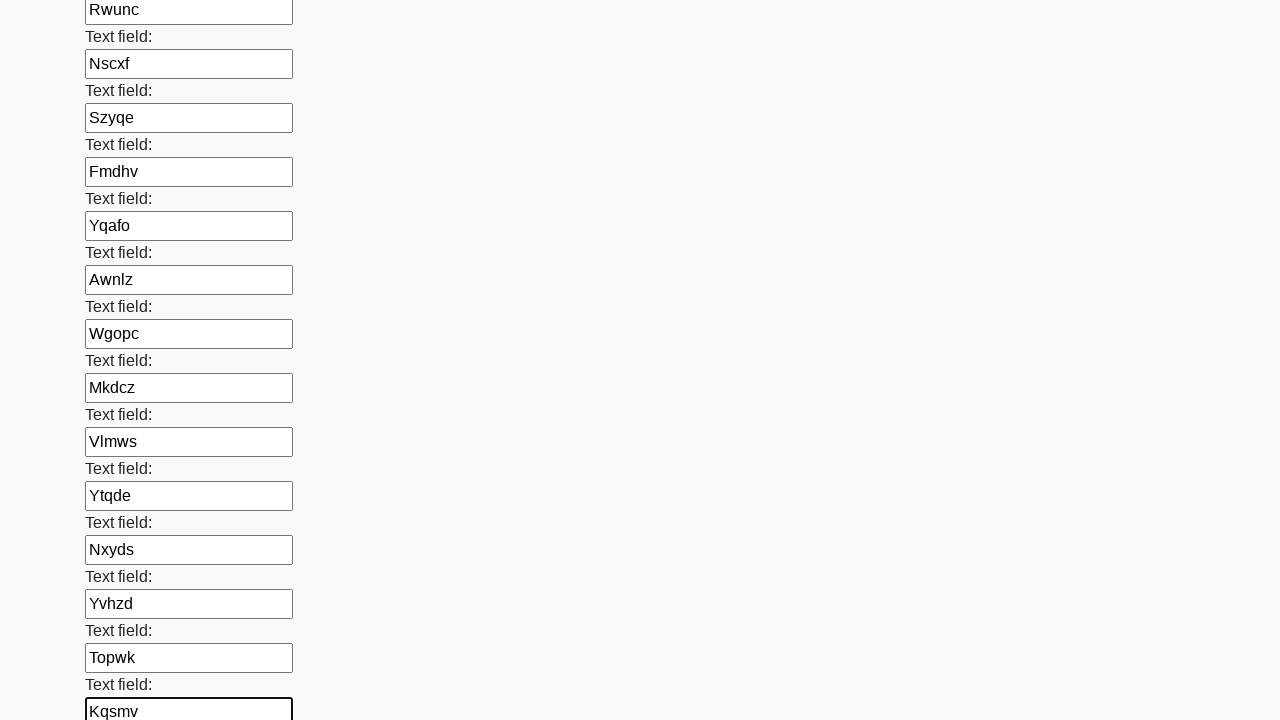

Filled input field with random text: 'Gmpbr' on input >> nth=42
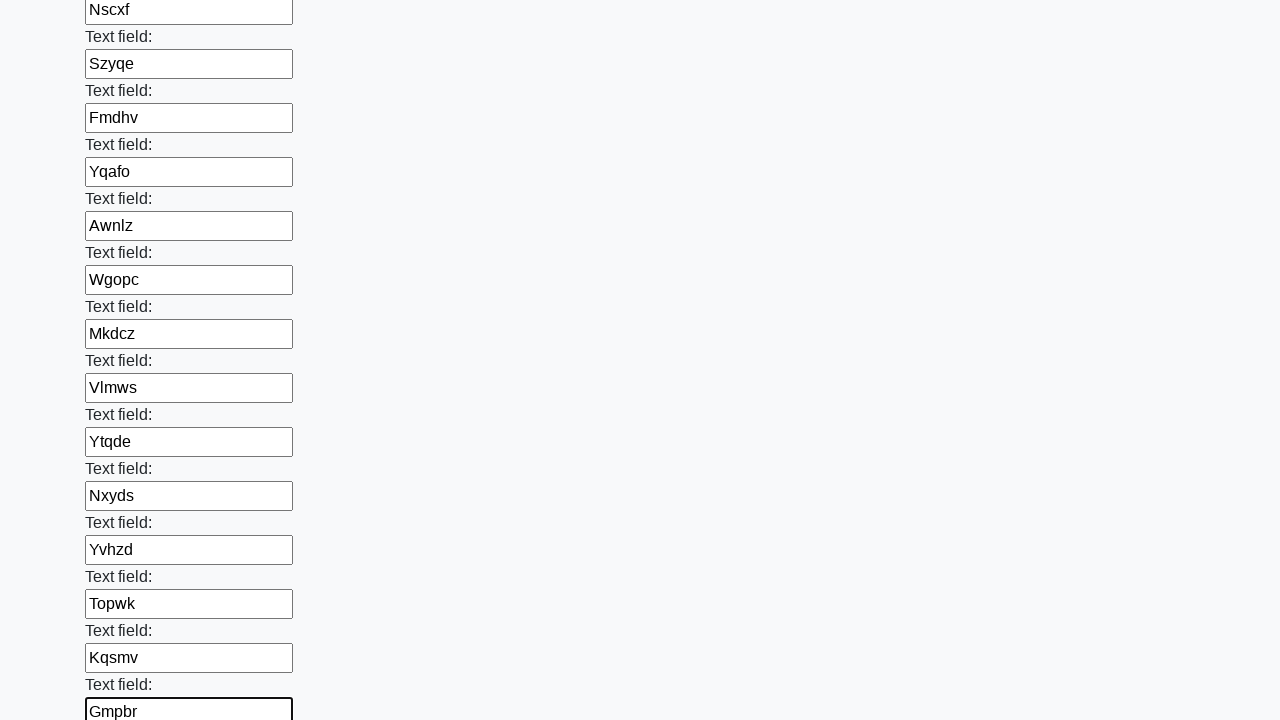

Filled input field with random text: 'Lansf' on input >> nth=43
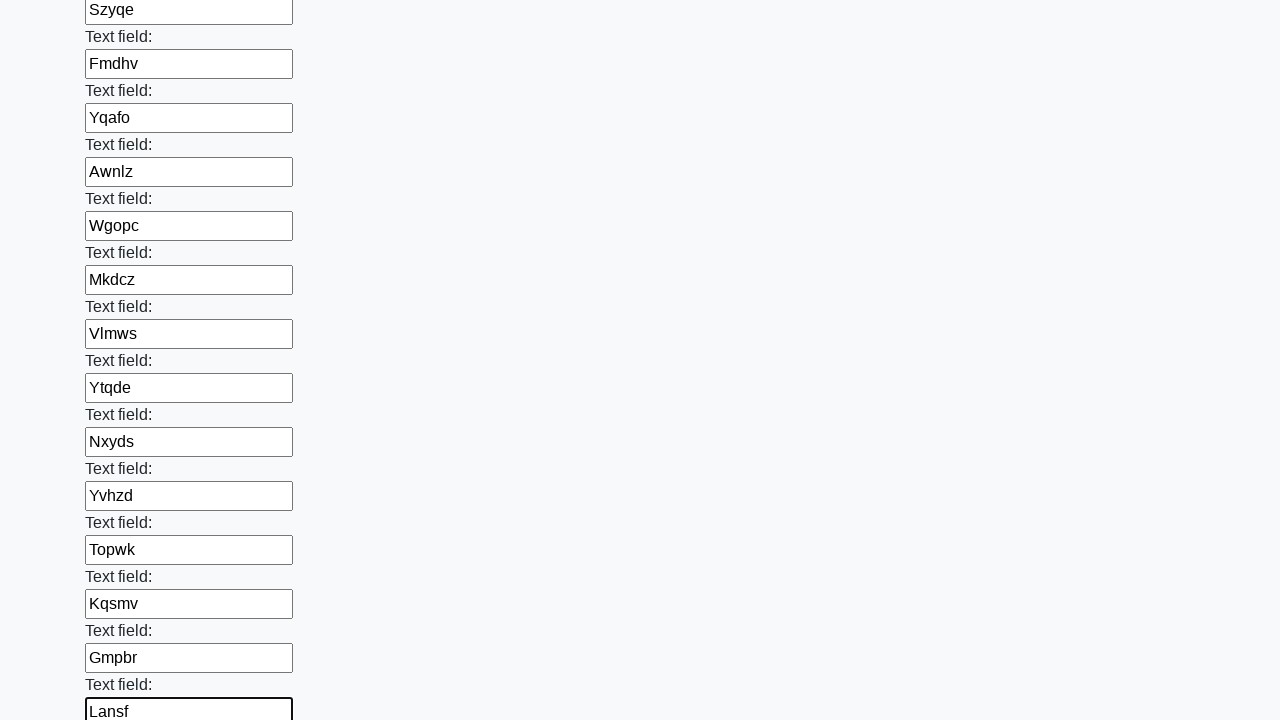

Filled input field with random text: 'Uodmq' on input >> nth=44
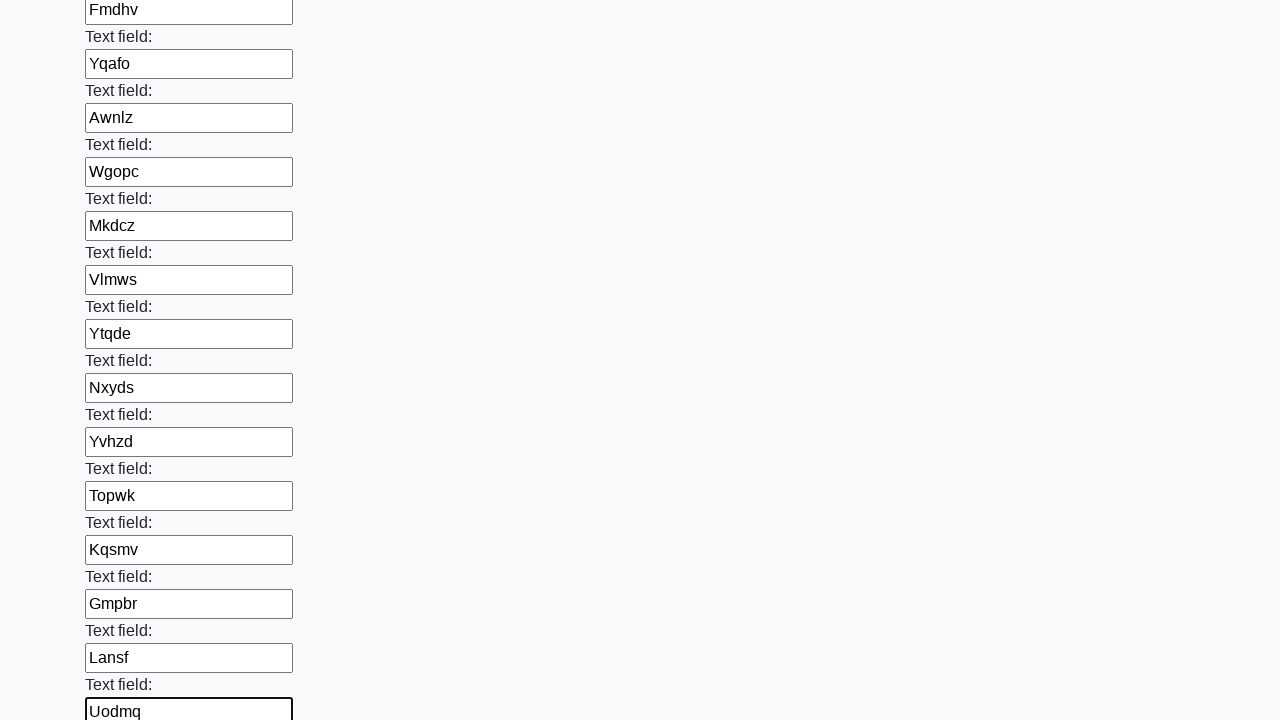

Filled input field with random text: 'Rswye' on input >> nth=45
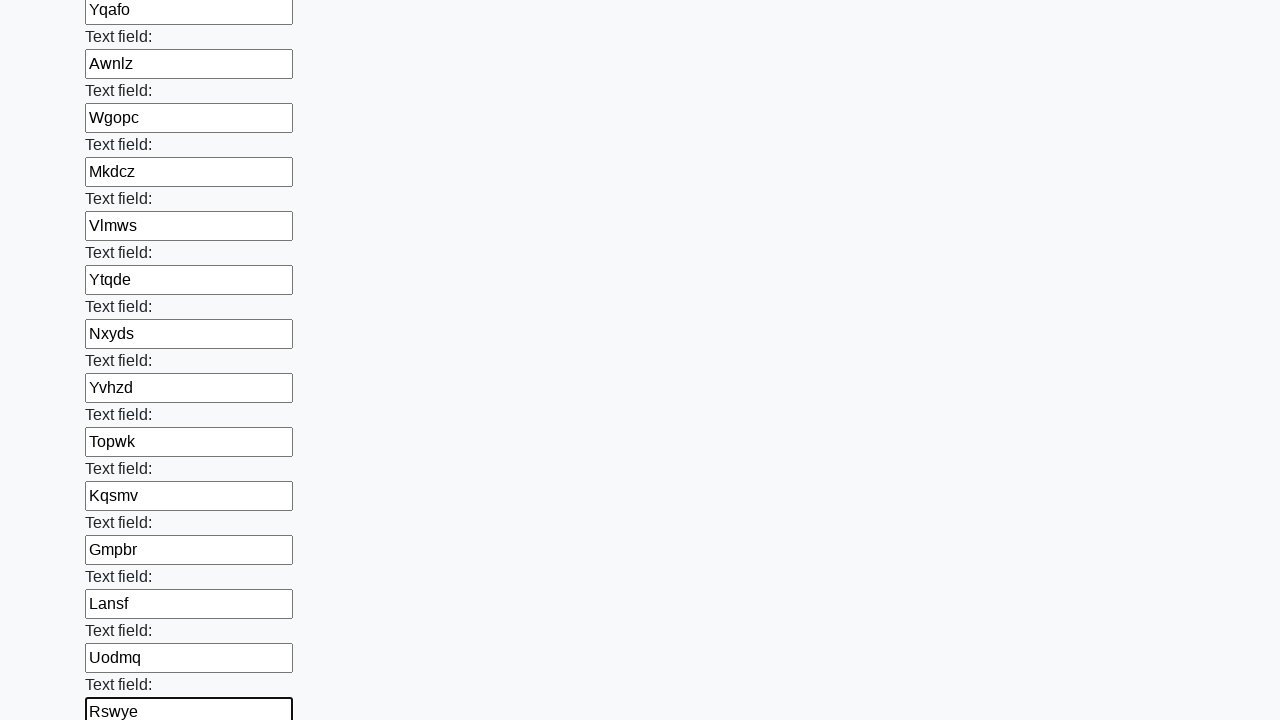

Filled input field with random text: 'Huzcl' on input >> nth=46
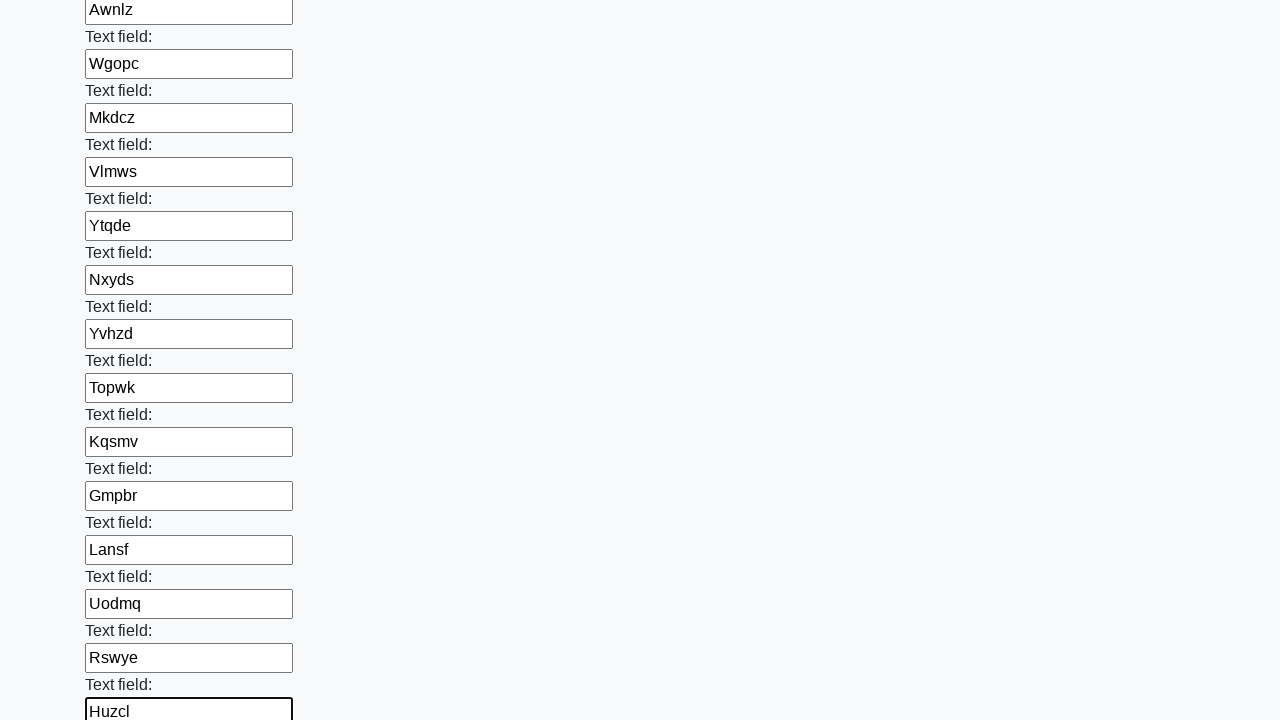

Filled input field with random text: 'Rwemy' on input >> nth=47
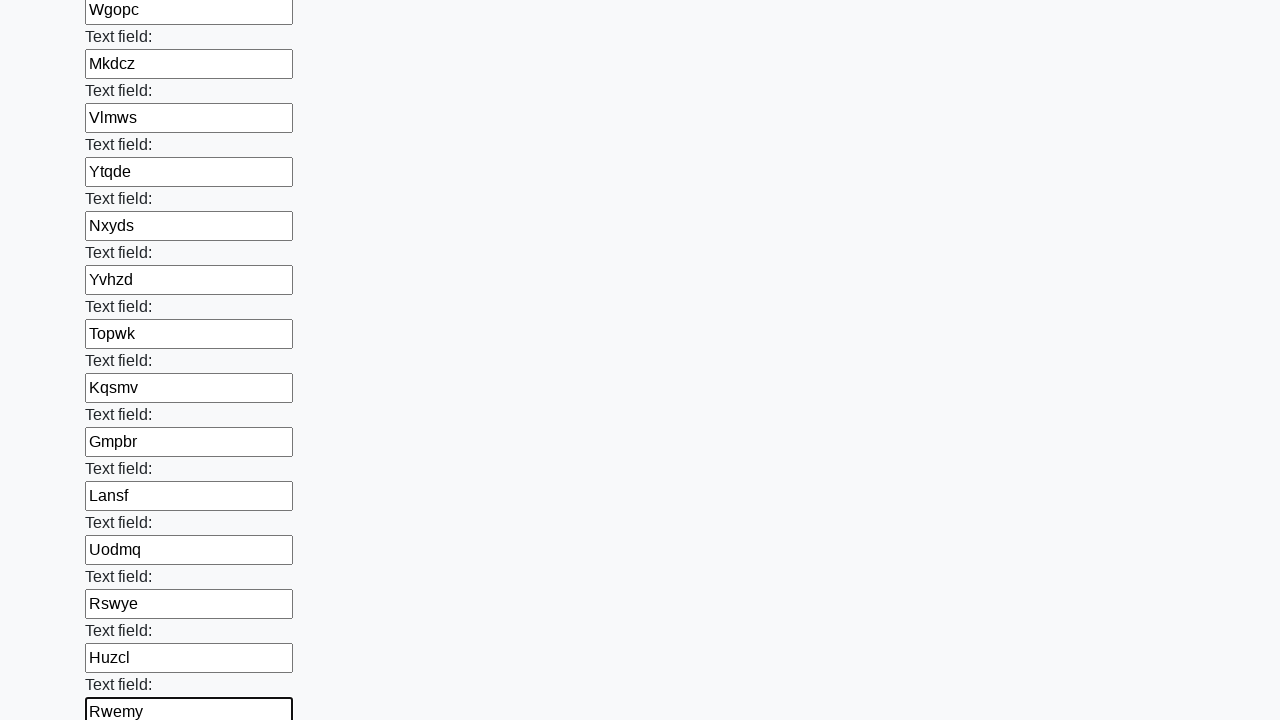

Filled input field with random text: 'Koewg' on input >> nth=48
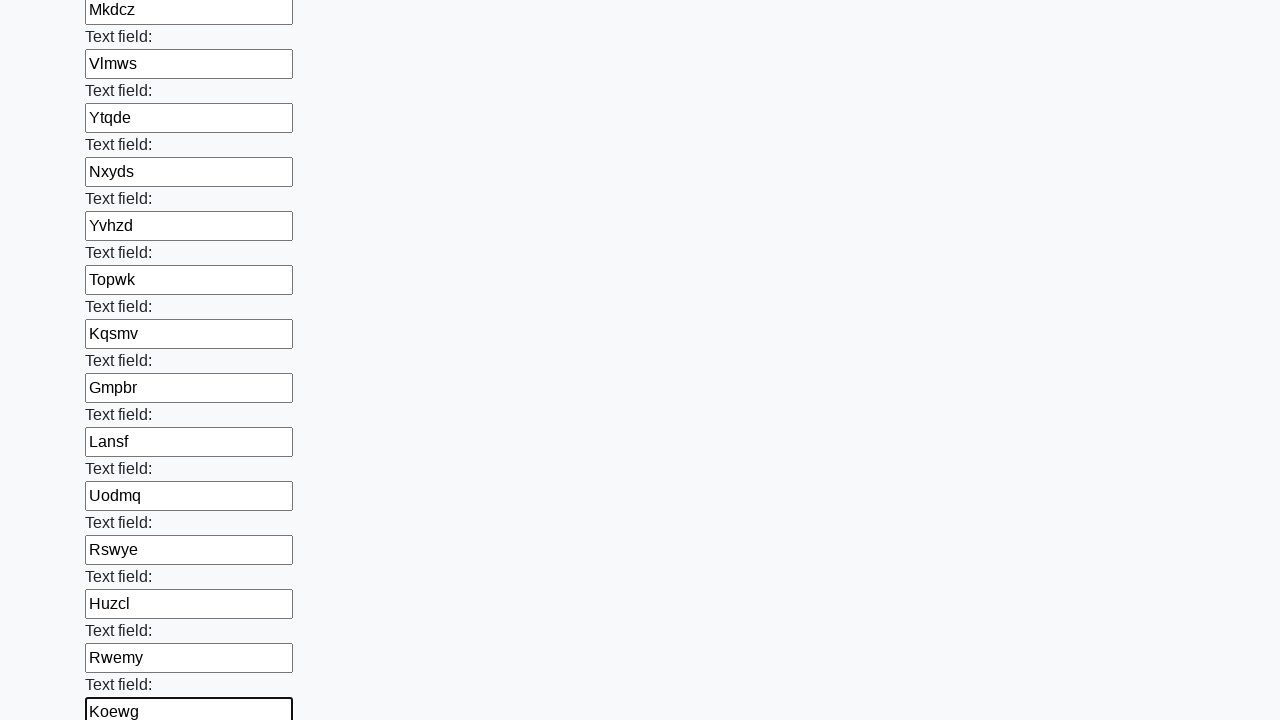

Filled input field with random text: 'Iergj' on input >> nth=49
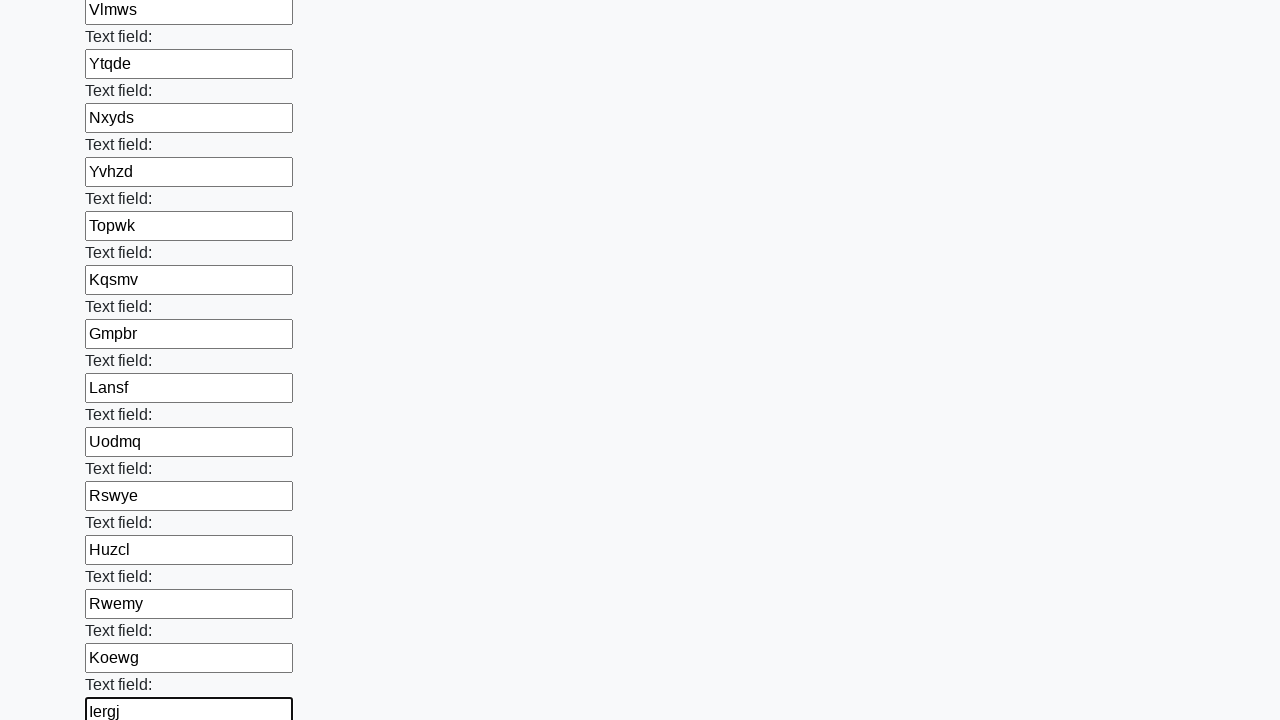

Filled input field with random text: 'Uspjg' on input >> nth=50
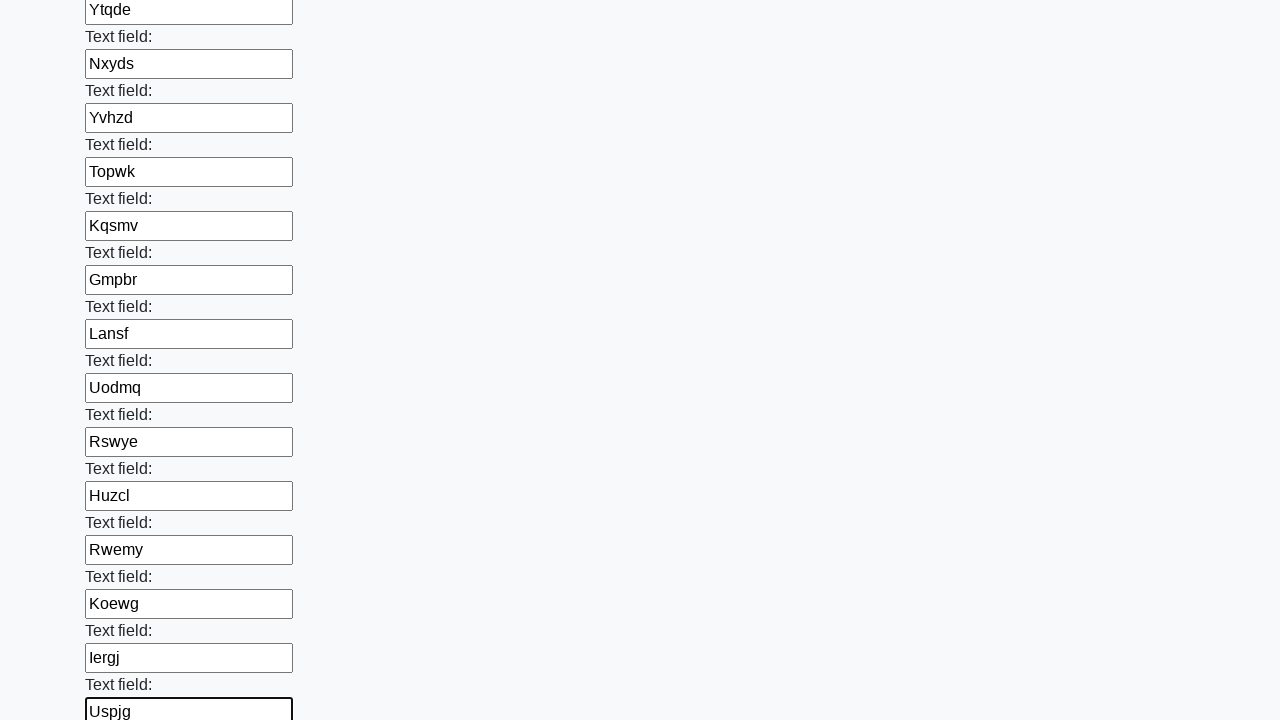

Filled input field with random text: 'Rqpda' on input >> nth=51
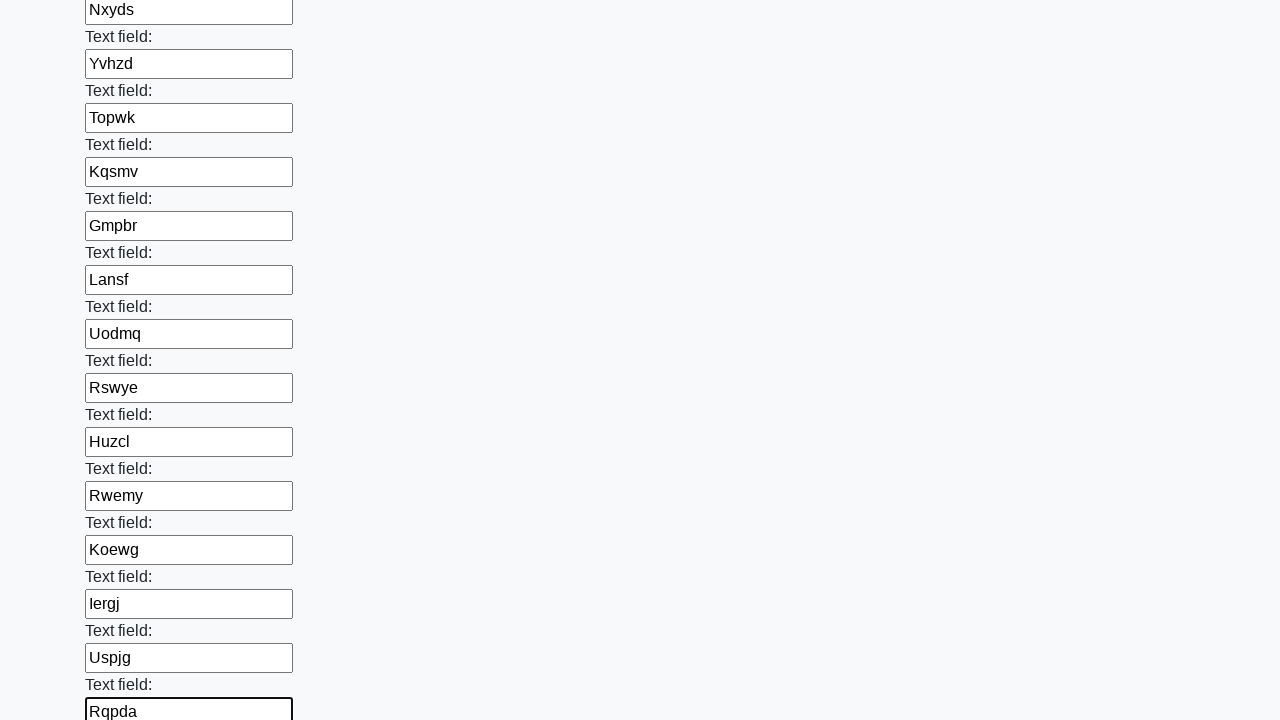

Filled input field with random text: 'Fvaro' on input >> nth=52
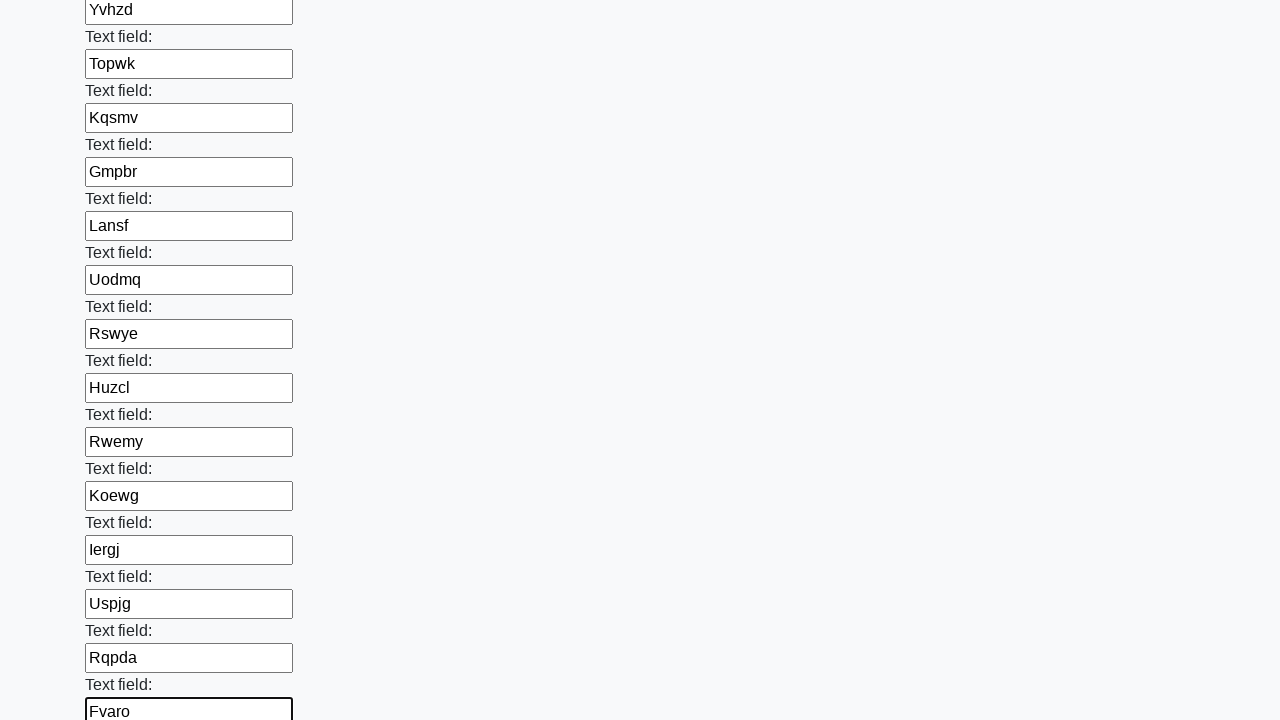

Filled input field with random text: 'Owasx' on input >> nth=53
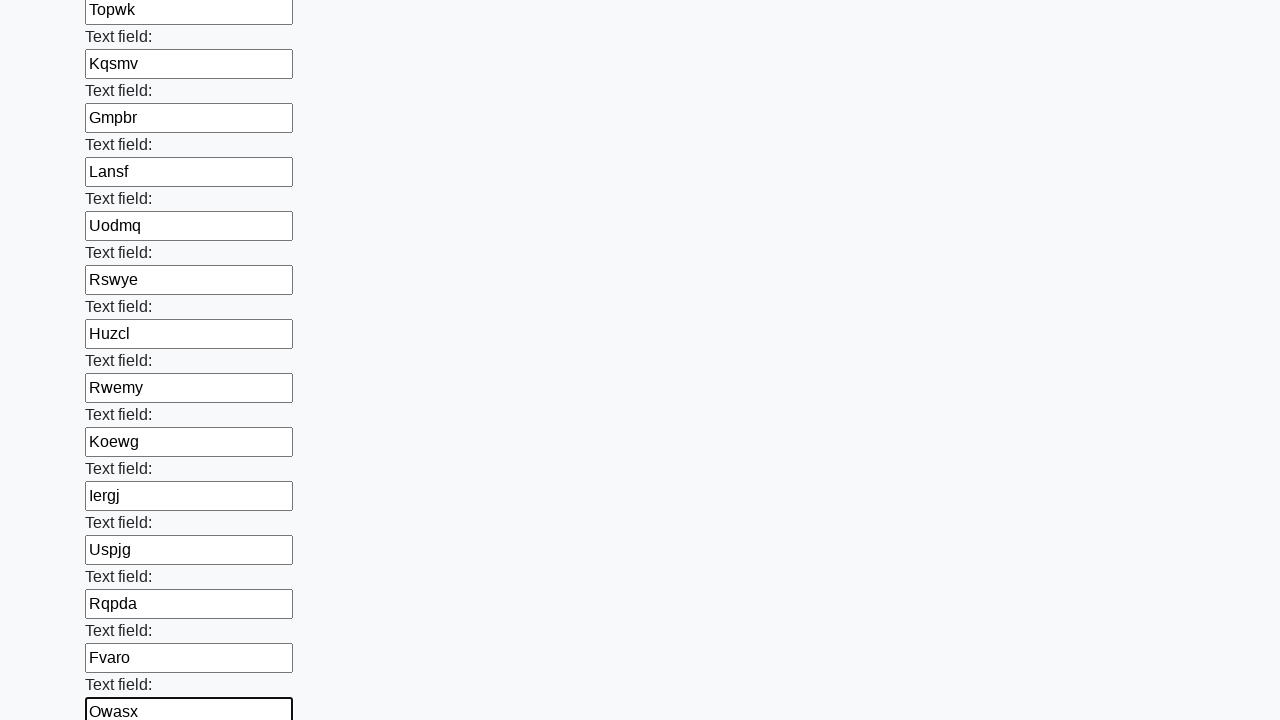

Filled input field with random text: 'Xuvqf' on input >> nth=54
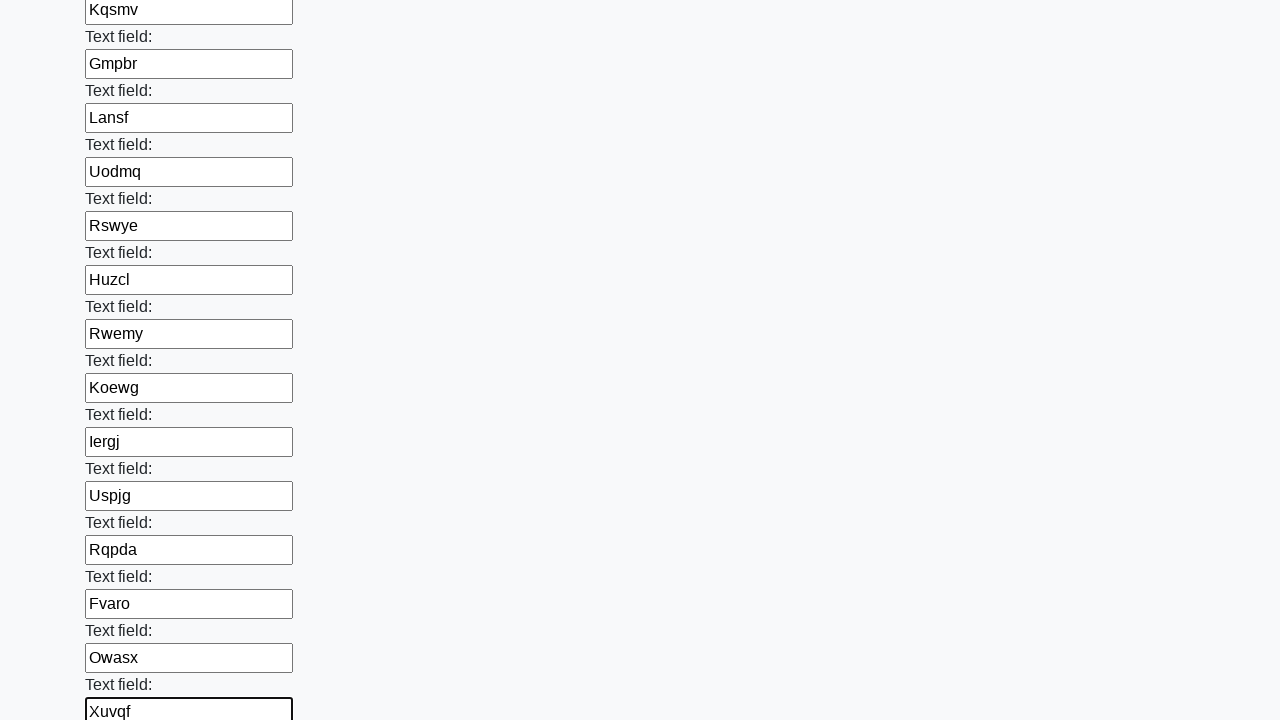

Filled input field with random text: 'Cbnjr' on input >> nth=55
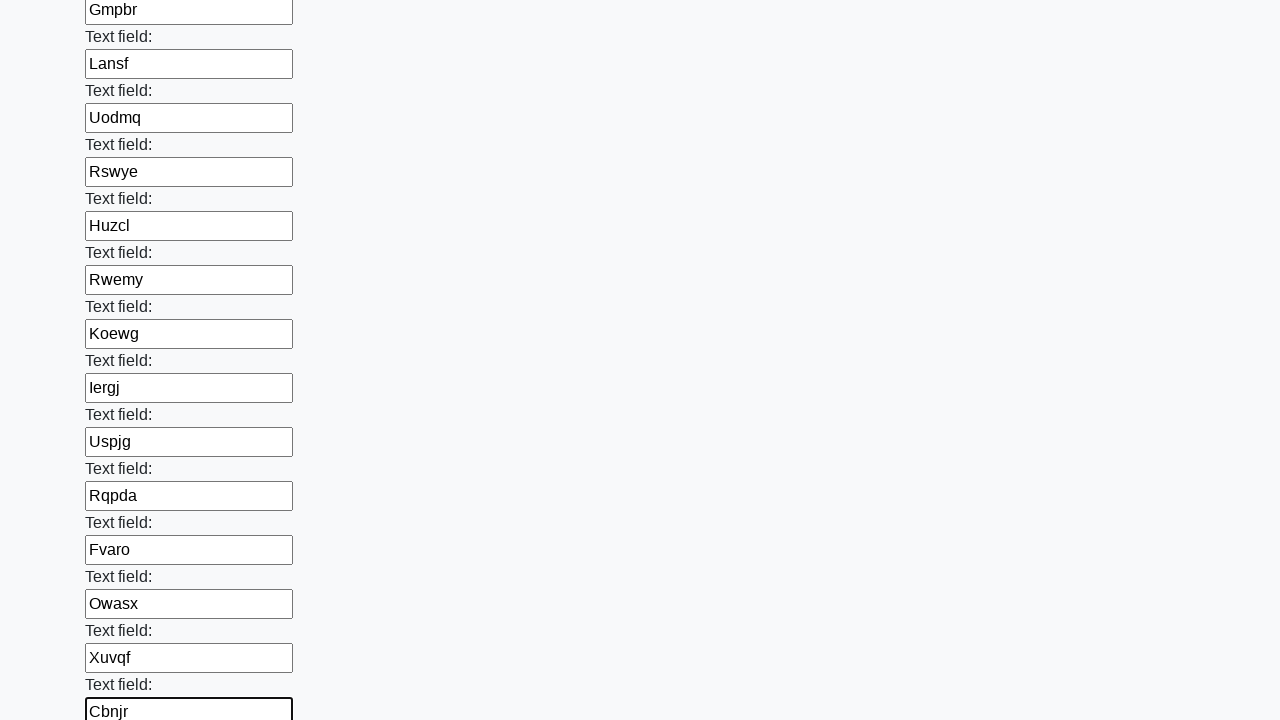

Filled input field with random text: 'Arxfk' on input >> nth=56
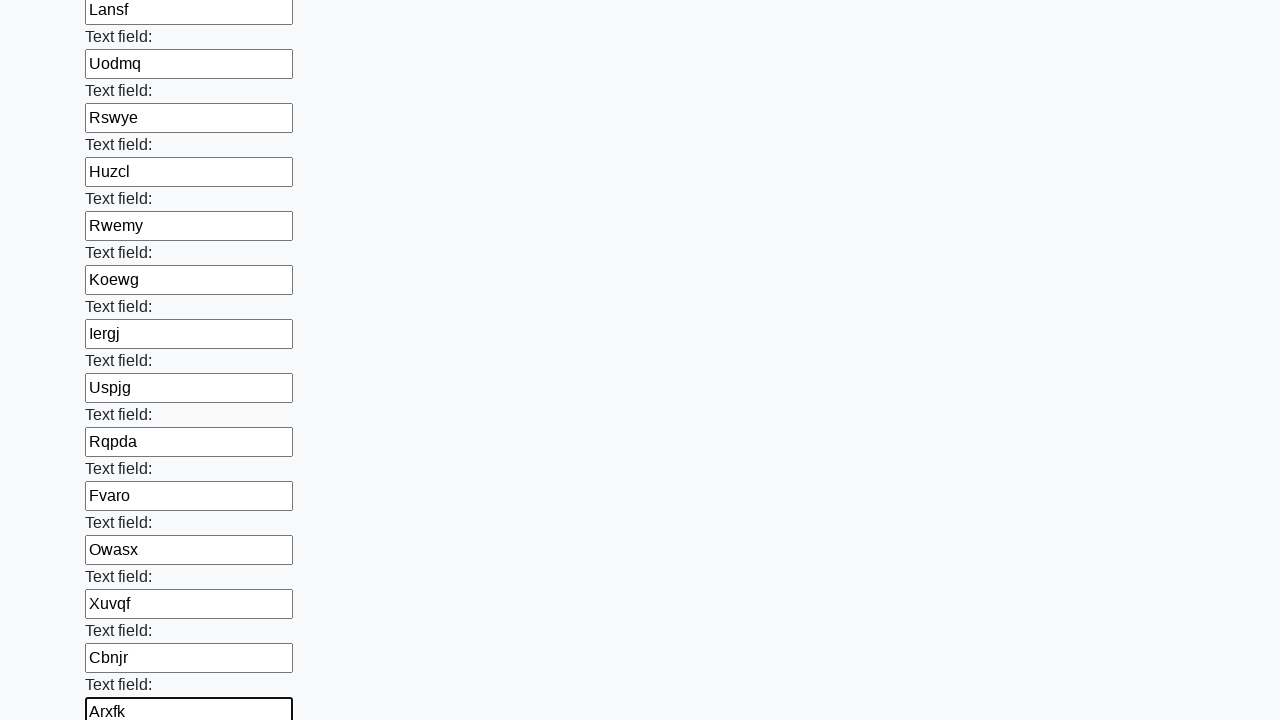

Filled input field with random text: 'Yhnjb' on input >> nth=57
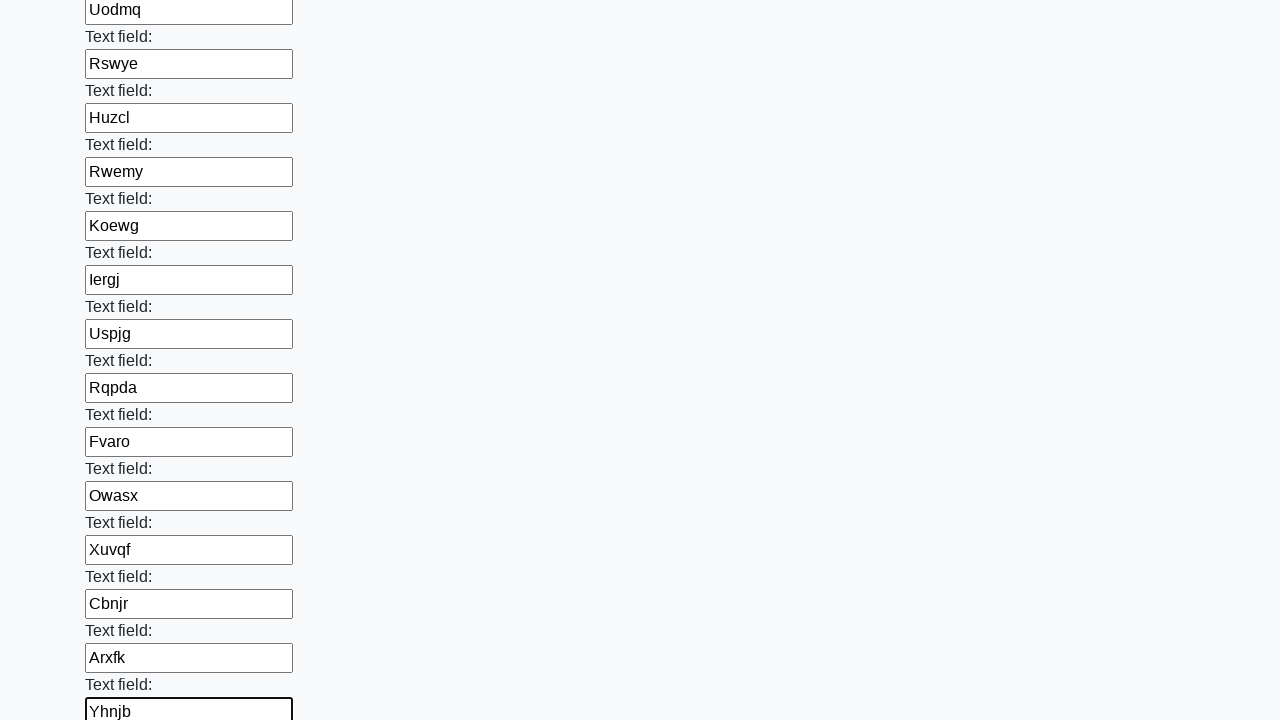

Filled input field with random text: 'Wkltc' on input >> nth=58
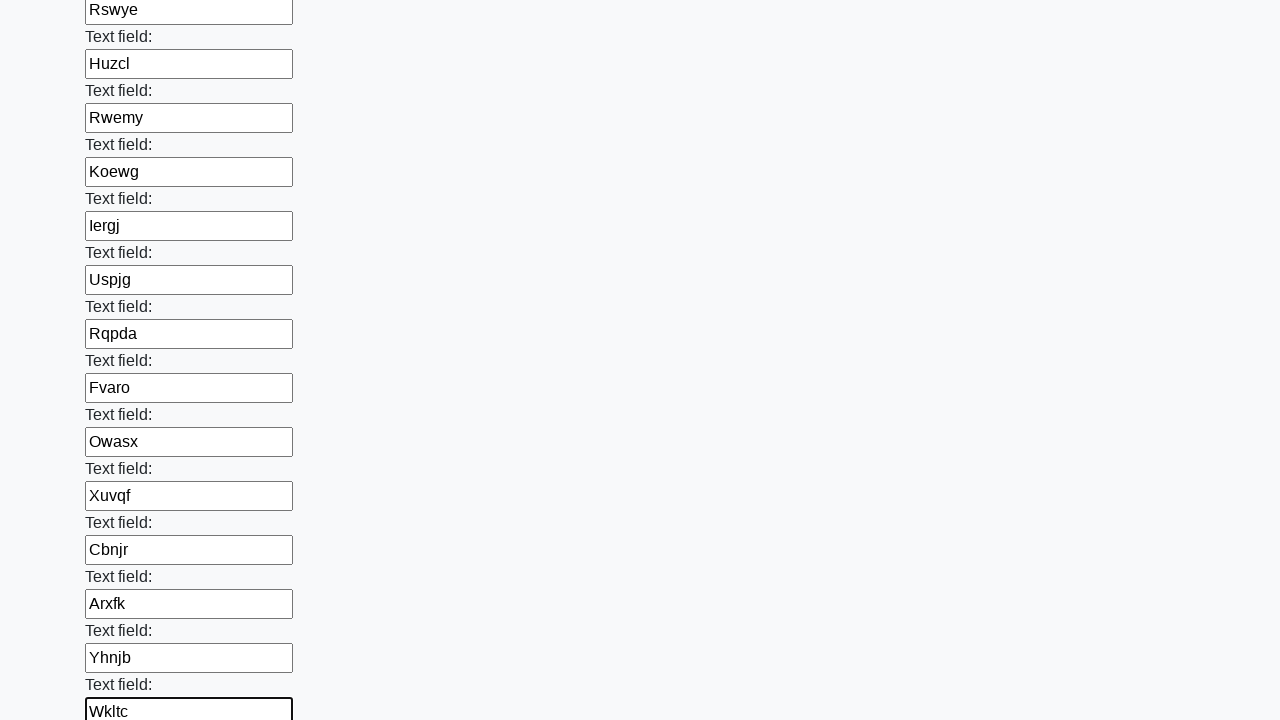

Filled input field with random text: 'Hnail' on input >> nth=59
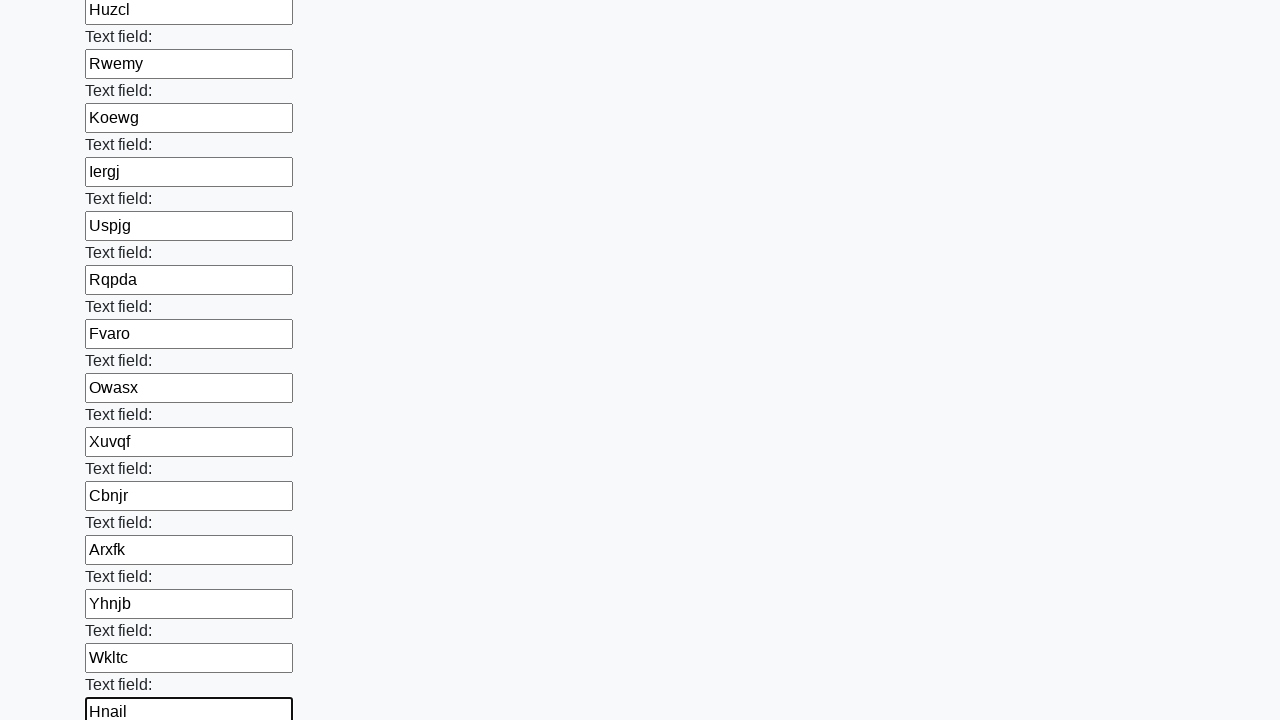

Filled input field with random text: 'Hktpn' on input >> nth=60
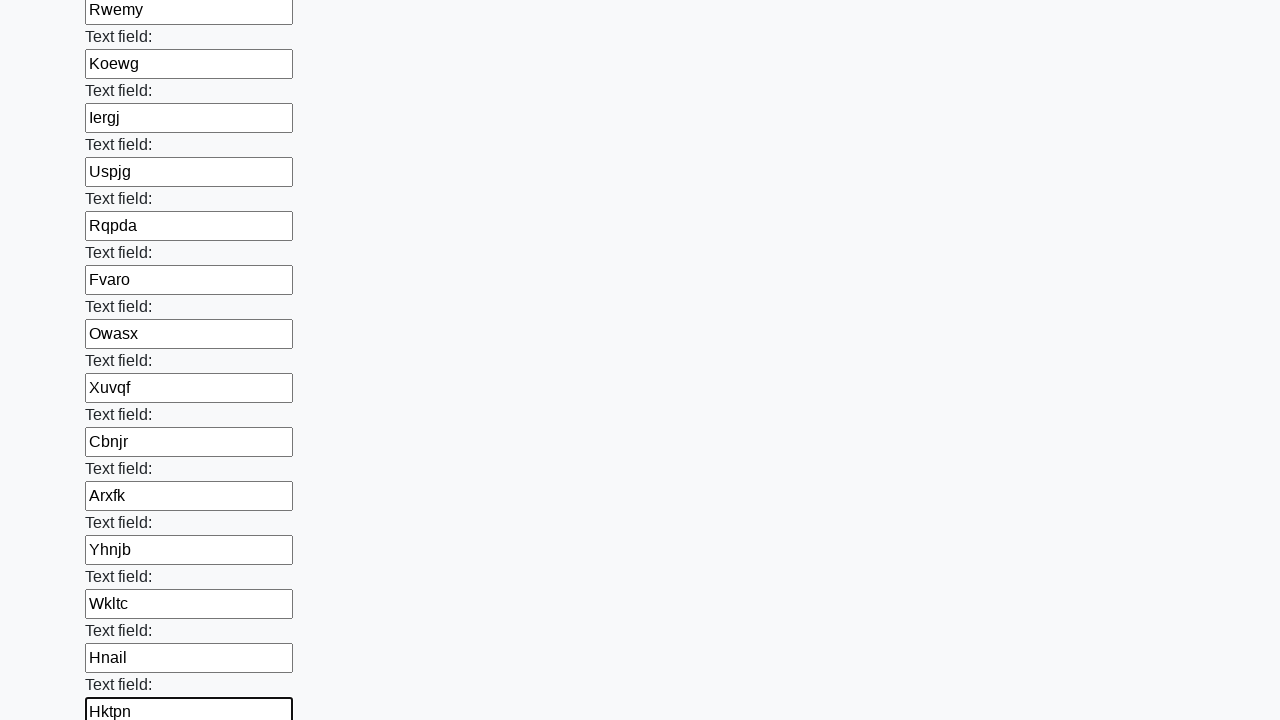

Filled input field with random text: 'Opujv' on input >> nth=61
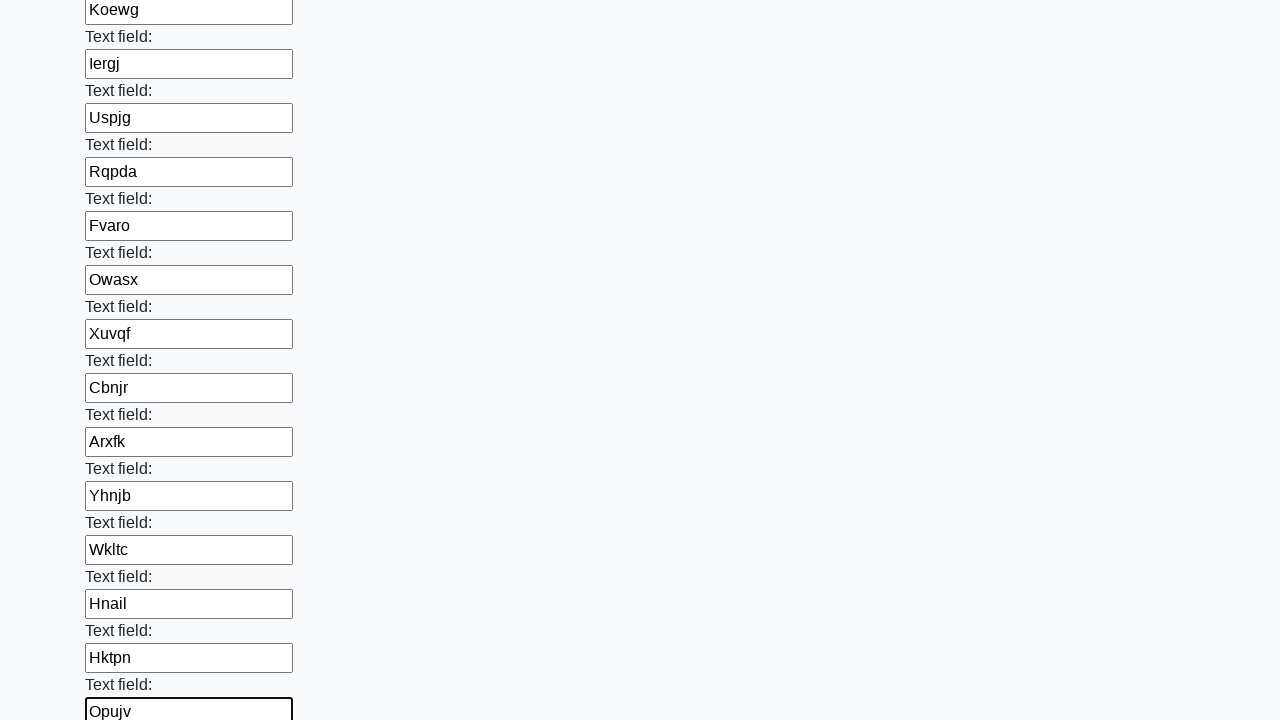

Filled input field with random text: 'Jirup' on input >> nth=62
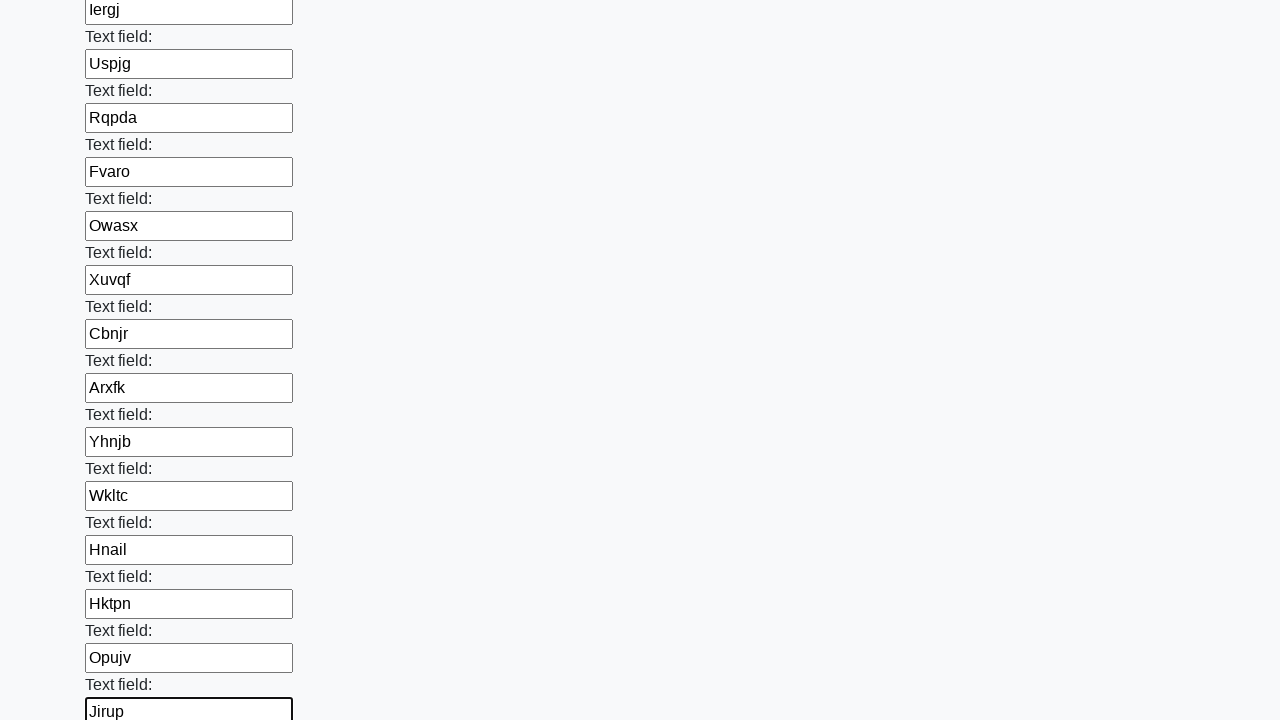

Filled input field with random text: 'Foqkv' on input >> nth=63
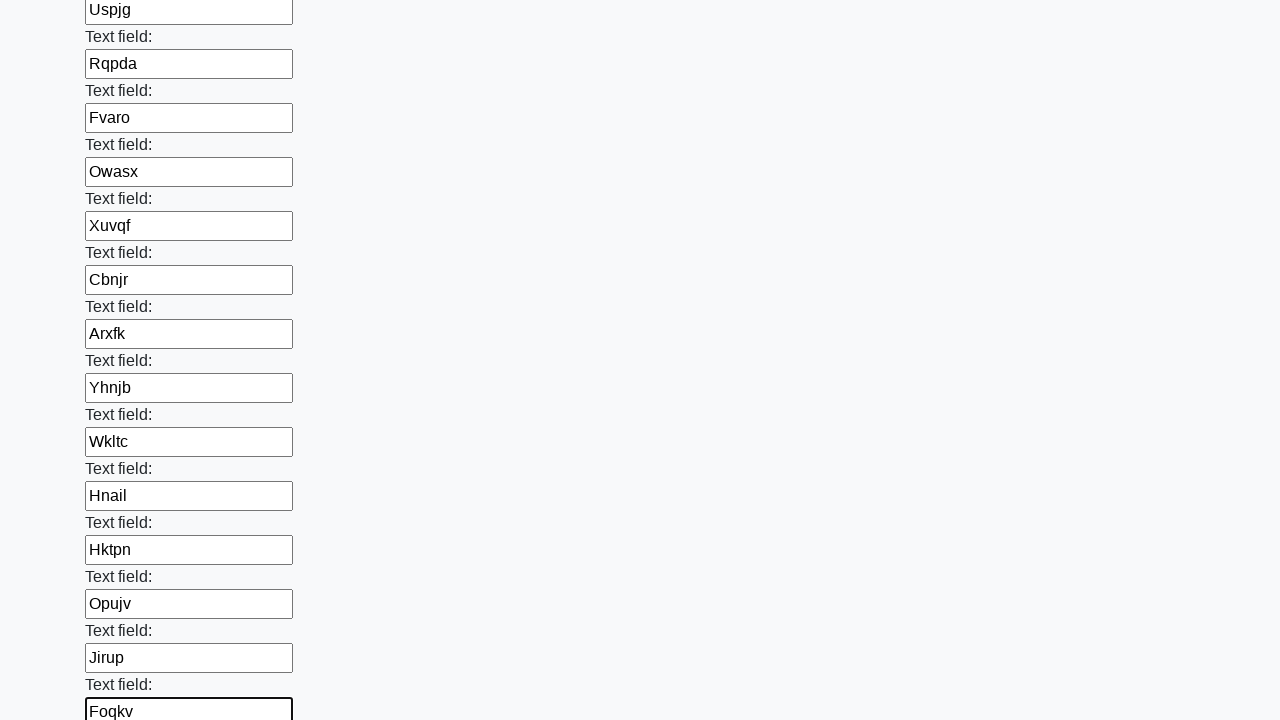

Filled input field with random text: 'Cldzf' on input >> nth=64
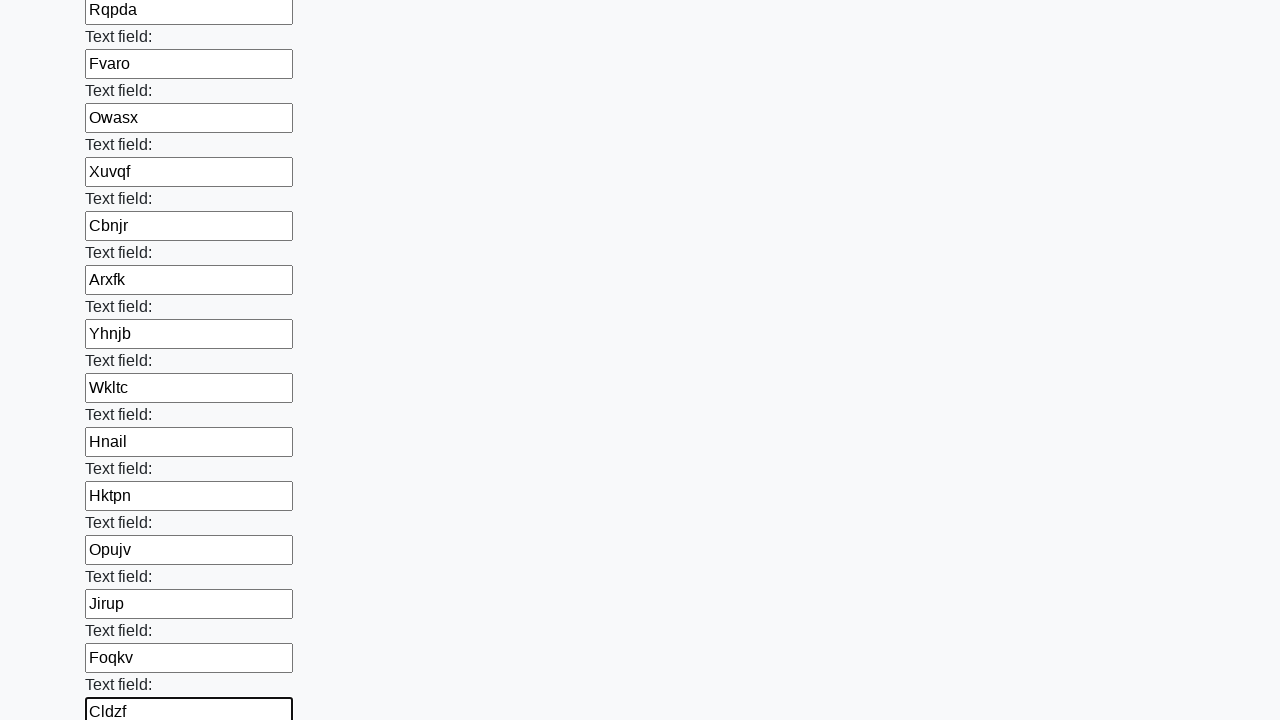

Filled input field with random text: 'Hlqgx' on input >> nth=65
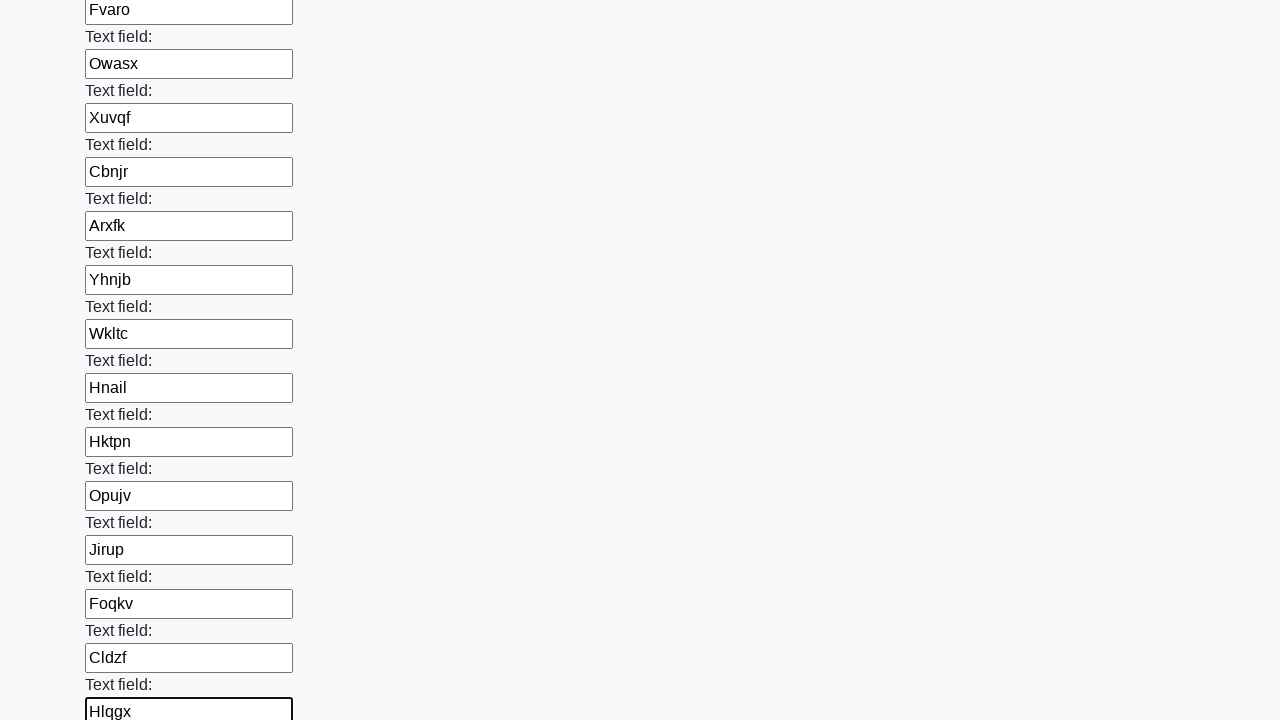

Filled input field with random text: 'Uwjzm' on input >> nth=66
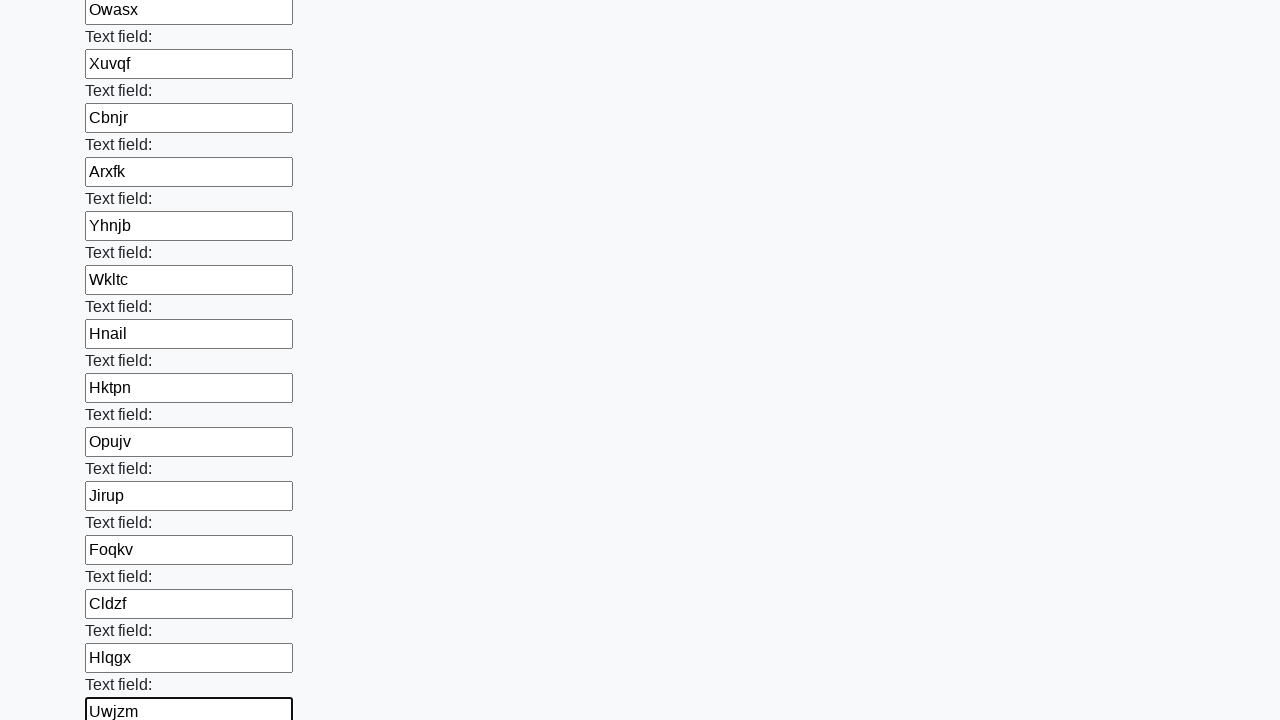

Filled input field with random text: 'Bytfn' on input >> nth=67
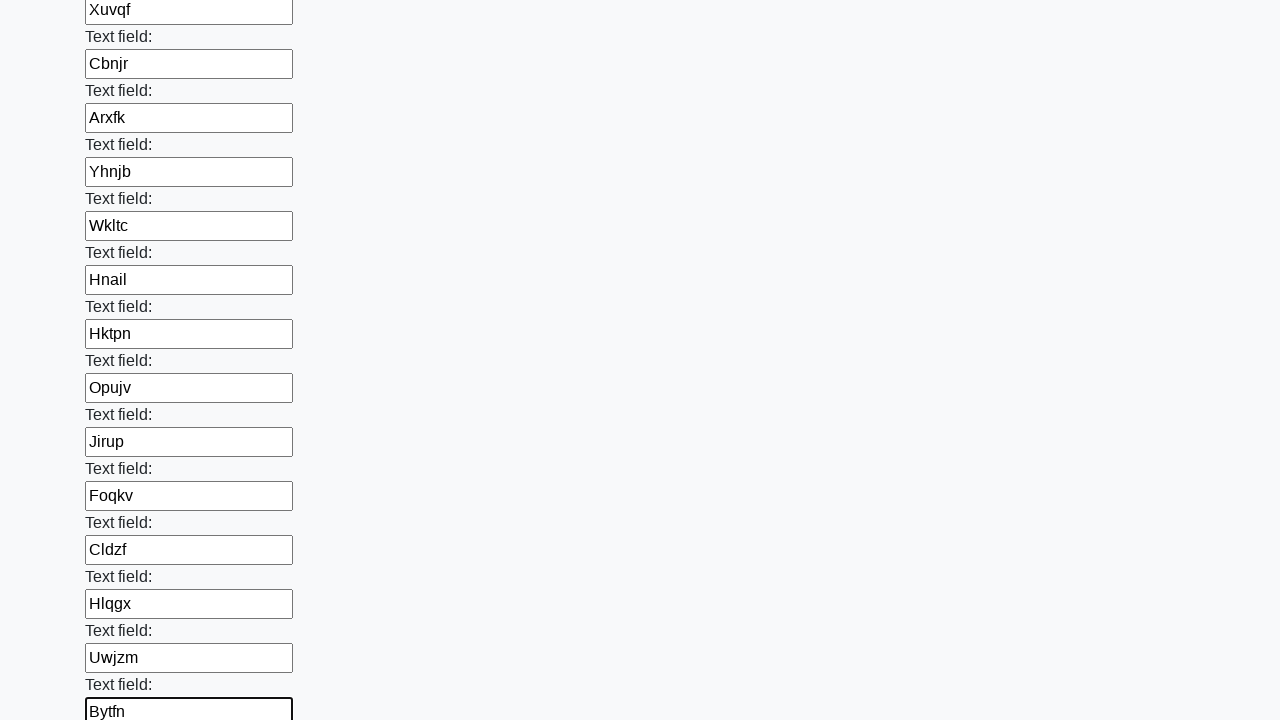

Filled input field with random text: 'Nxitj' on input >> nth=68
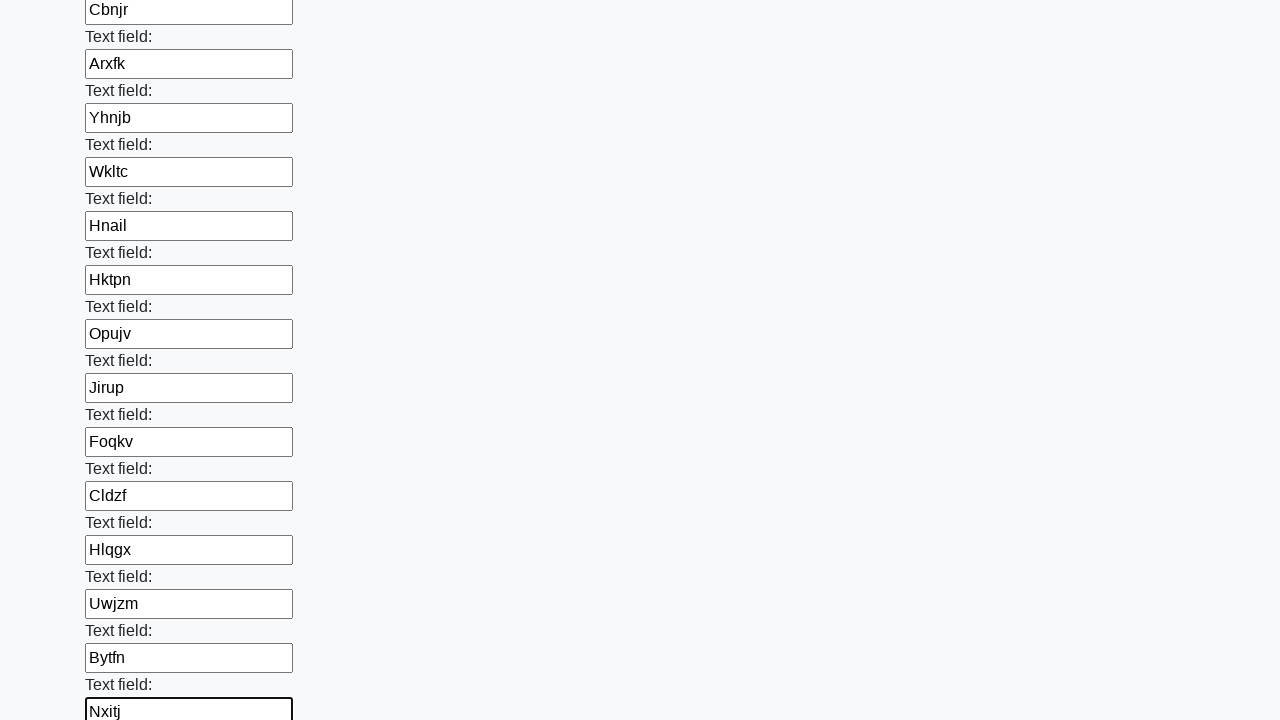

Filled input field with random text: 'Ghexy' on input >> nth=69
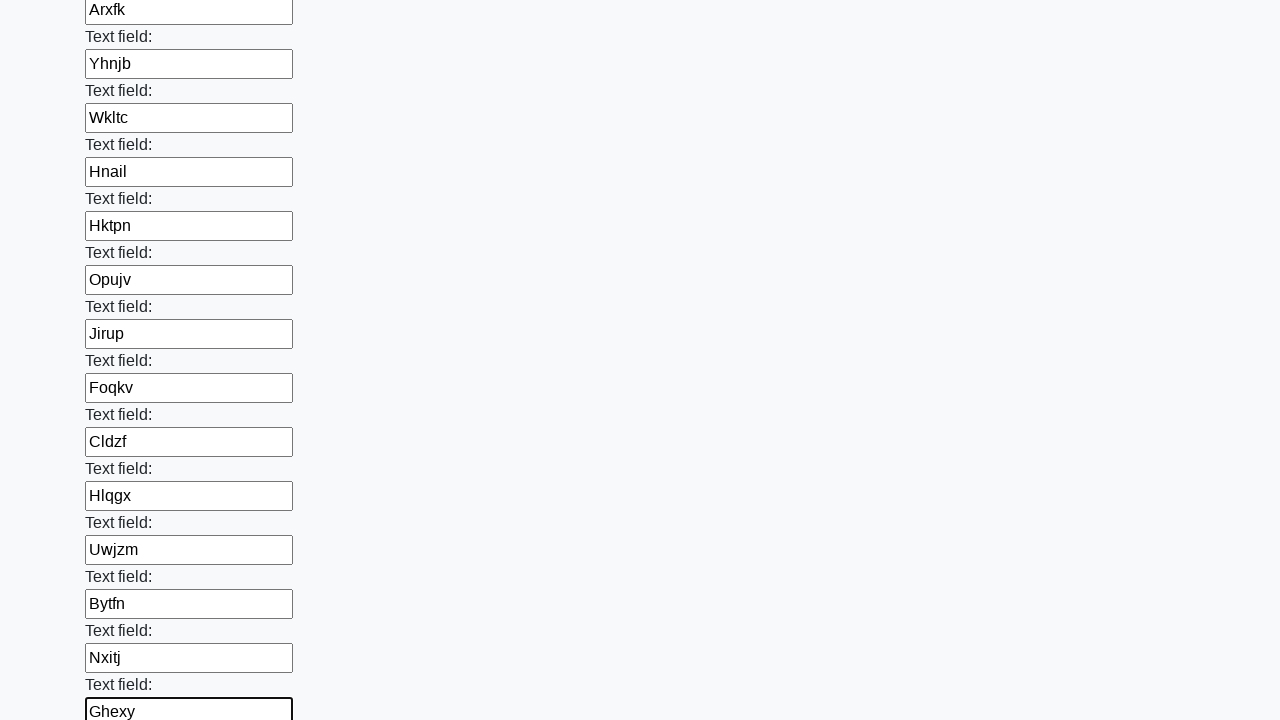

Filled input field with random text: 'Wvosa' on input >> nth=70
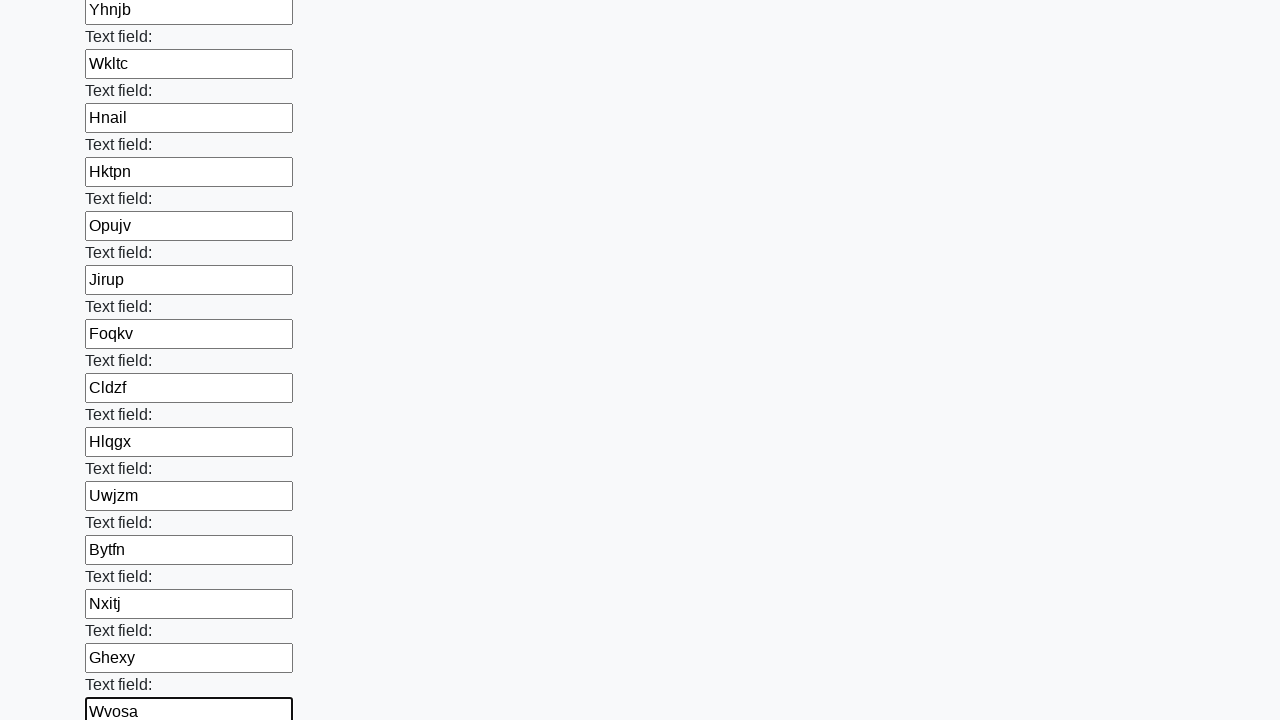

Filled input field with random text: 'Wcoyx' on input >> nth=71
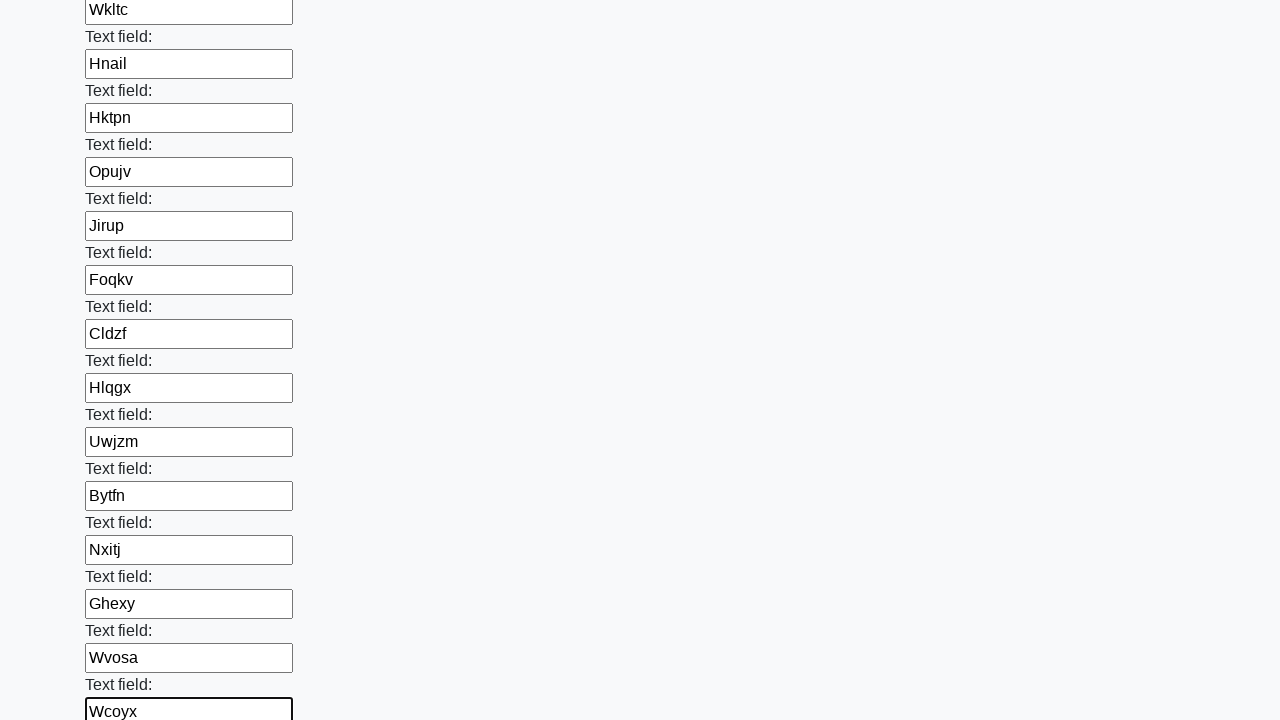

Filled input field with random text: 'Ecmtd' on input >> nth=72
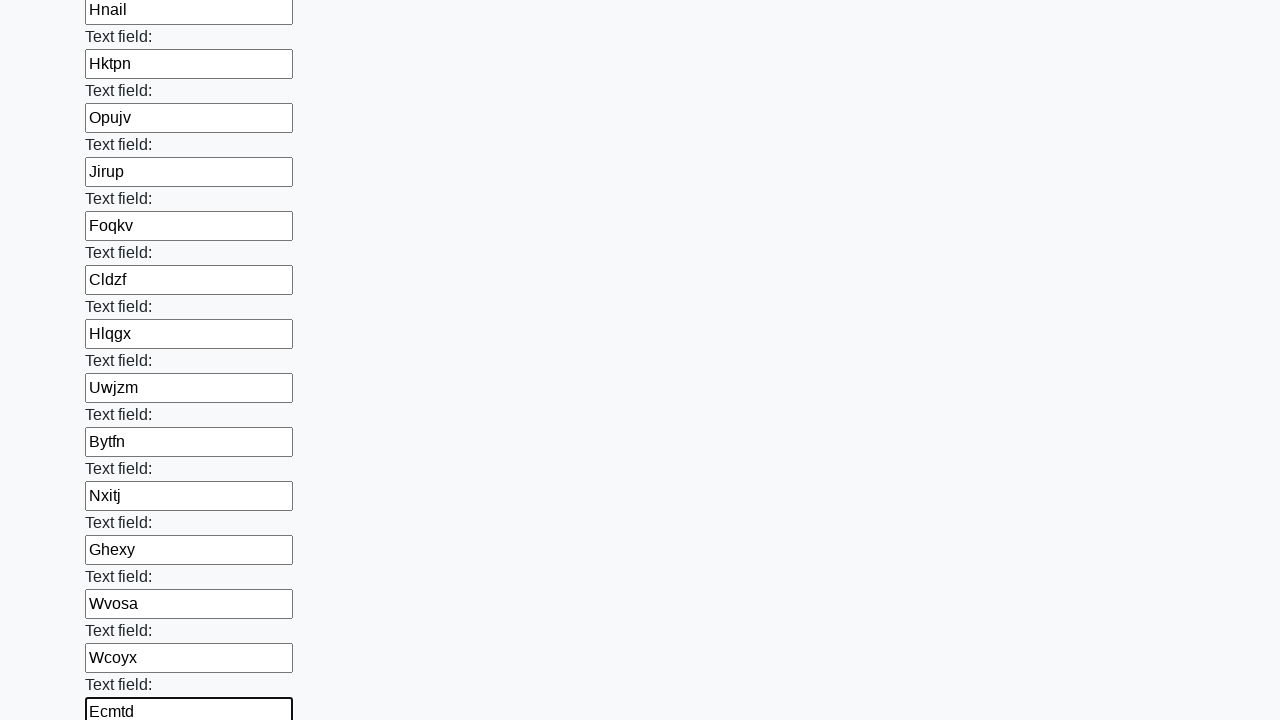

Filled input field with random text: 'Gkdvo' on input >> nth=73
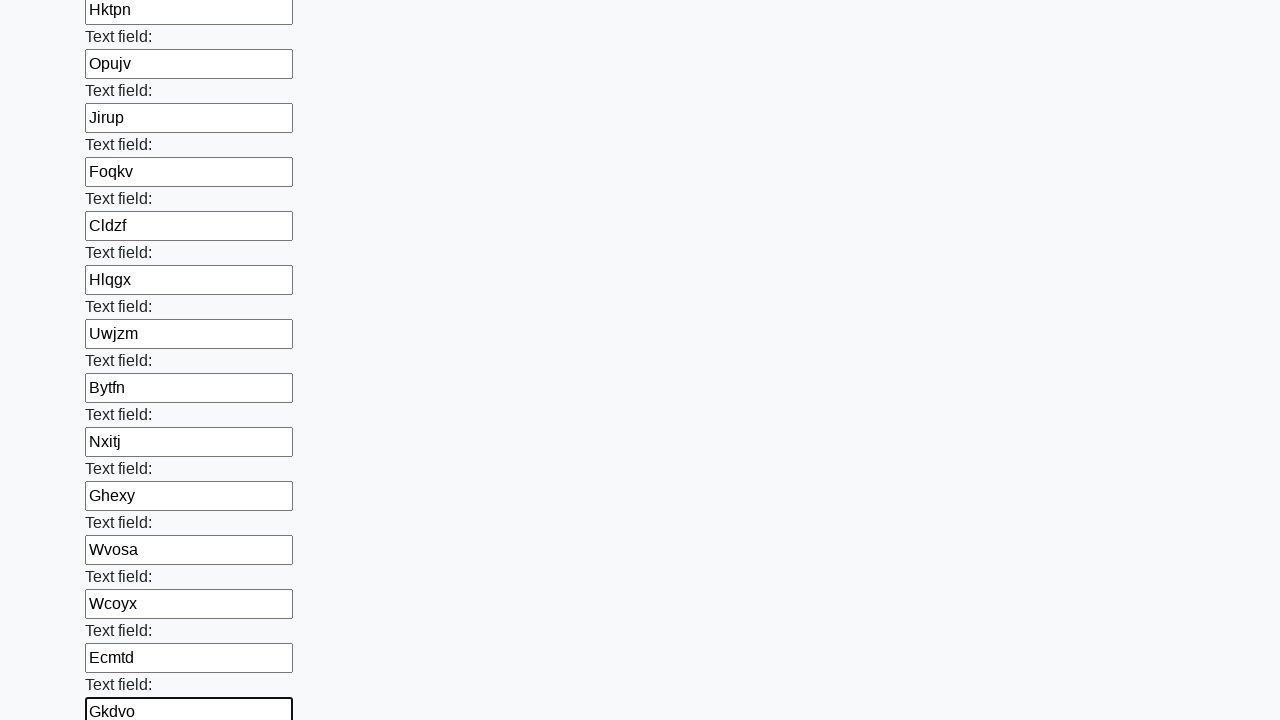

Filled input field with random text: 'Zronw' on input >> nth=74
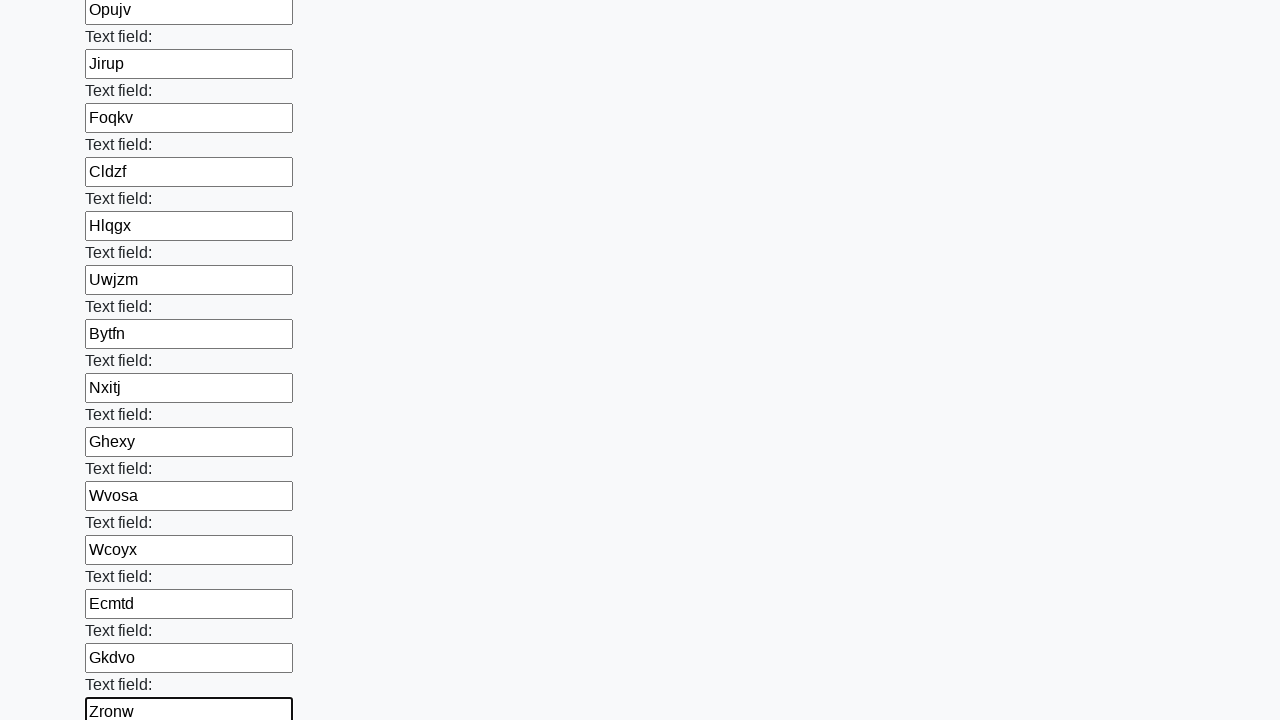

Filled input field with random text: 'Xduzs' on input >> nth=75
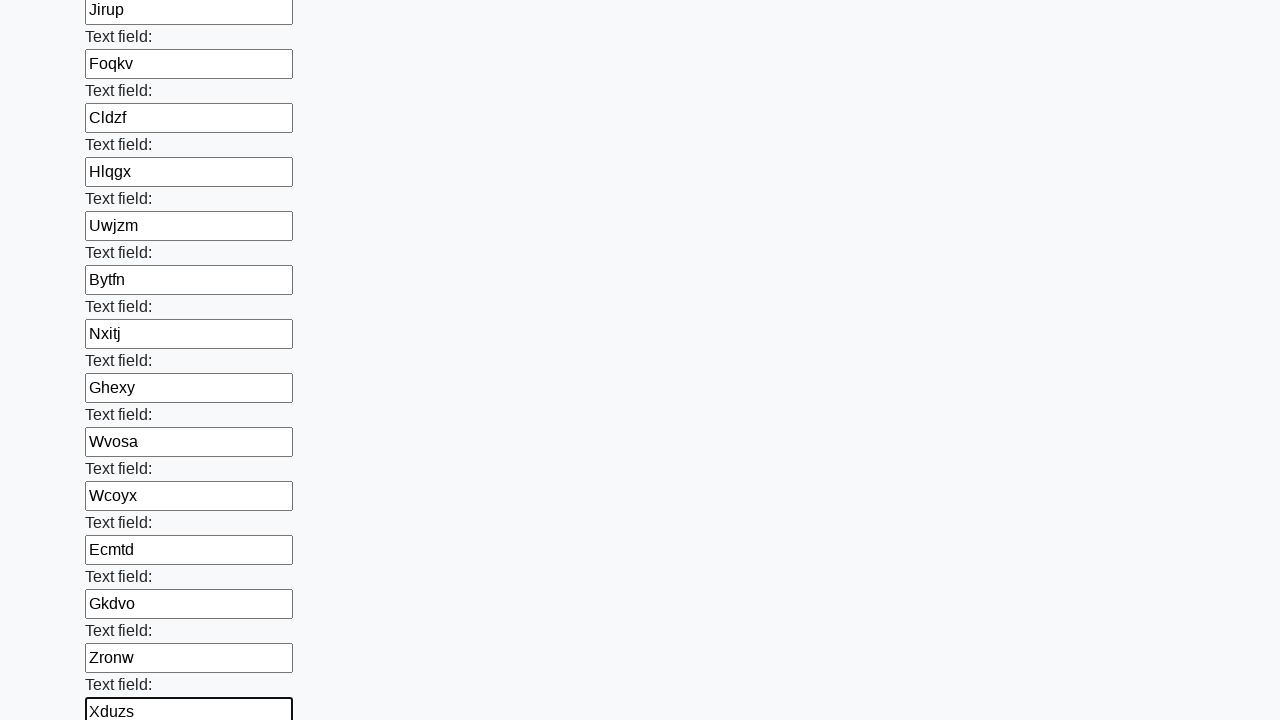

Filled input field with random text: 'Voiew' on input >> nth=76
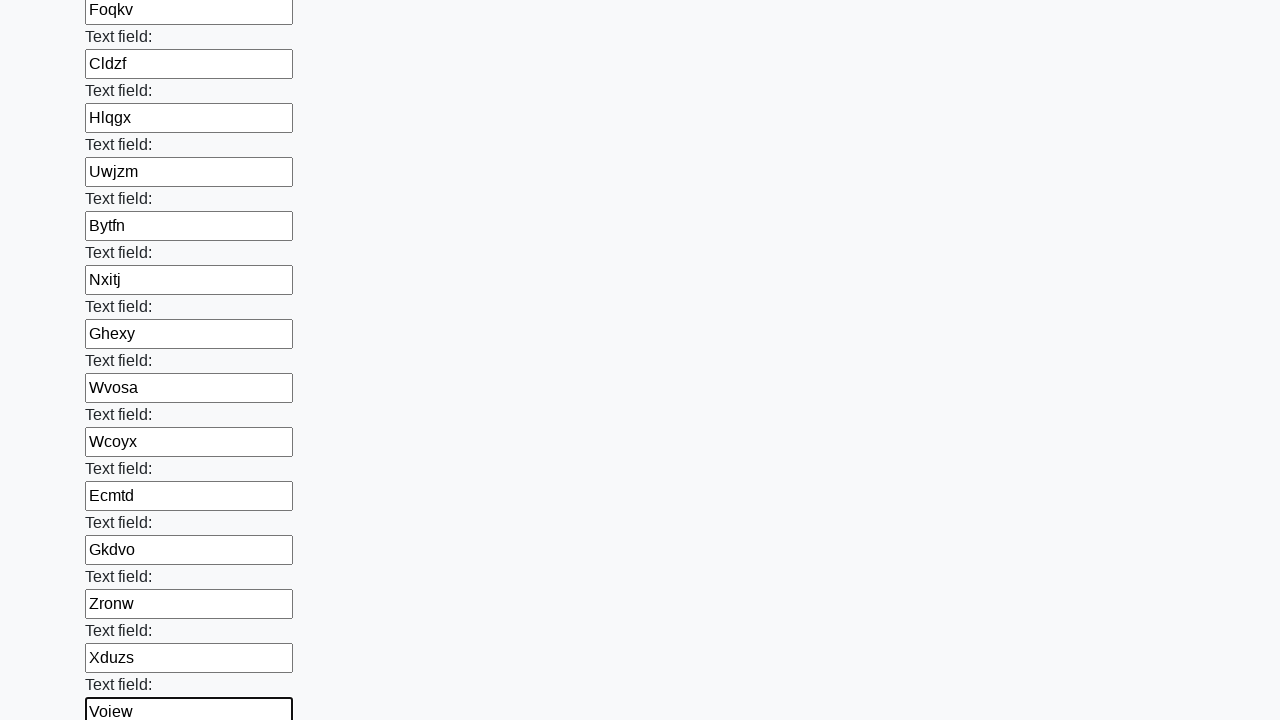

Filled input field with random text: 'Nrwjq' on input >> nth=77
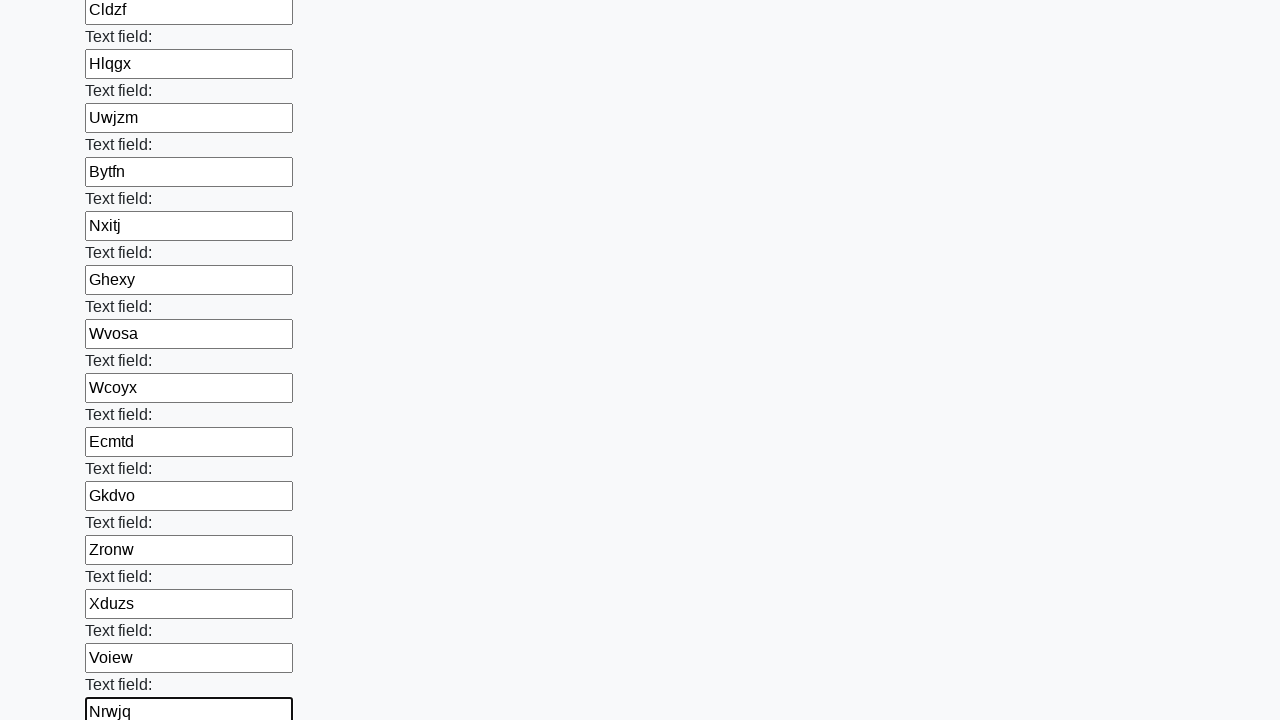

Filled input field with random text: 'Vcqxh' on input >> nth=78
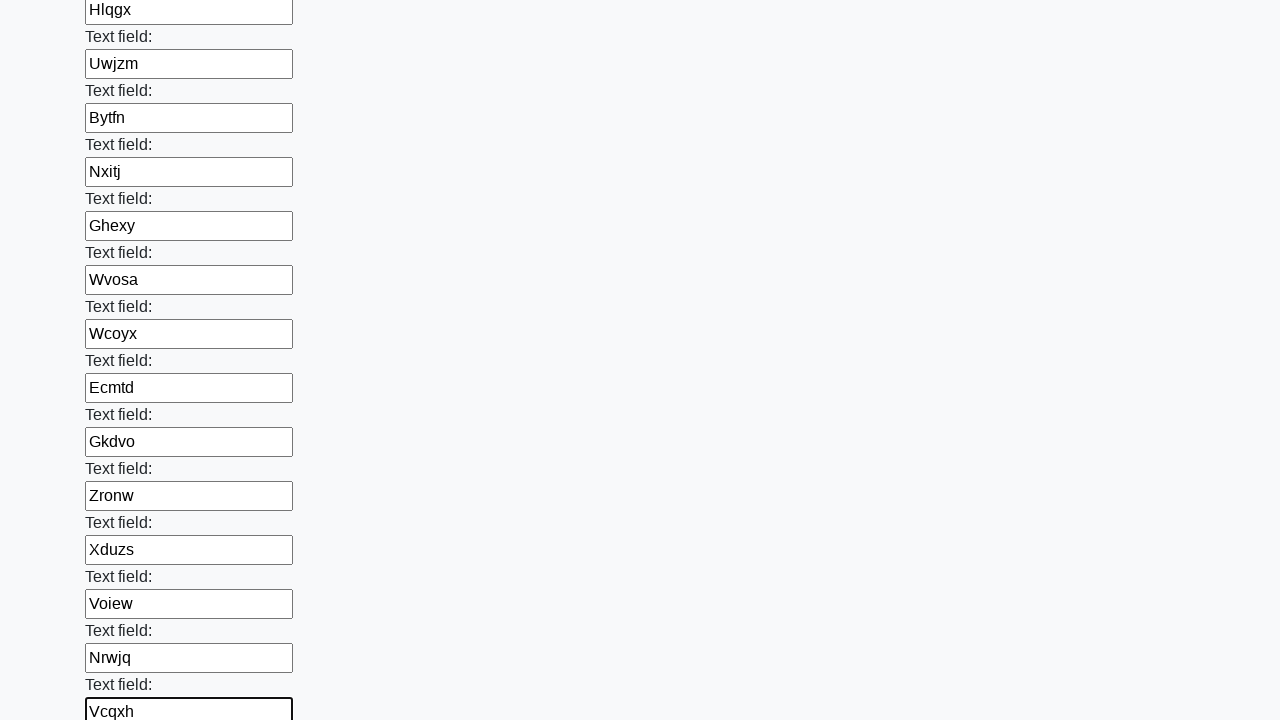

Filled input field with random text: 'Lsnip' on input >> nth=79
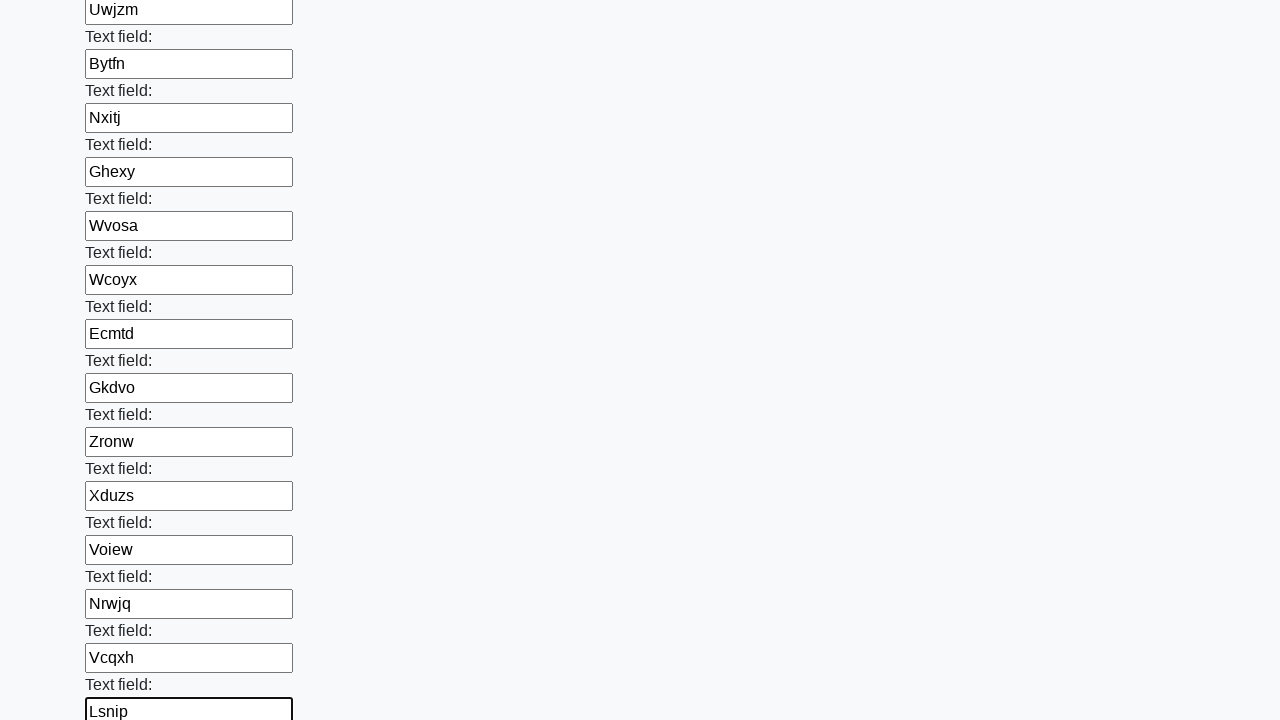

Filled input field with random text: 'Tscui' on input >> nth=80
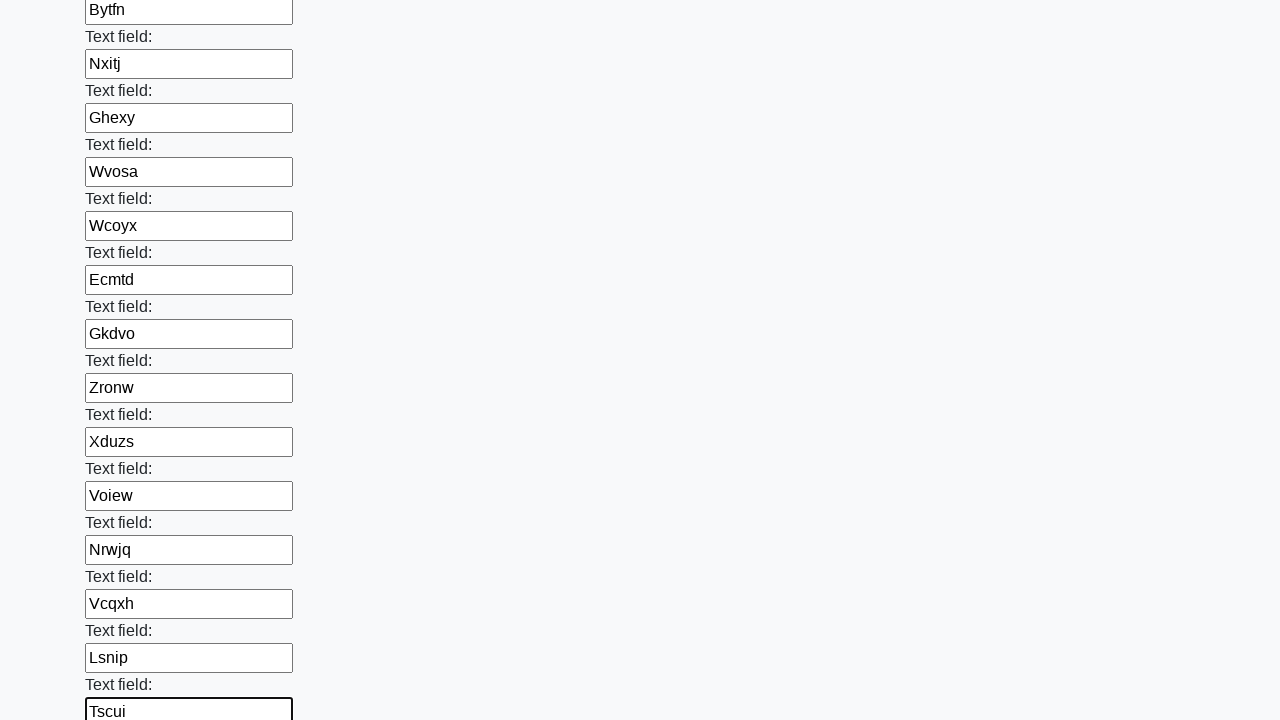

Filled input field with random text: 'Hdsla' on input >> nth=81
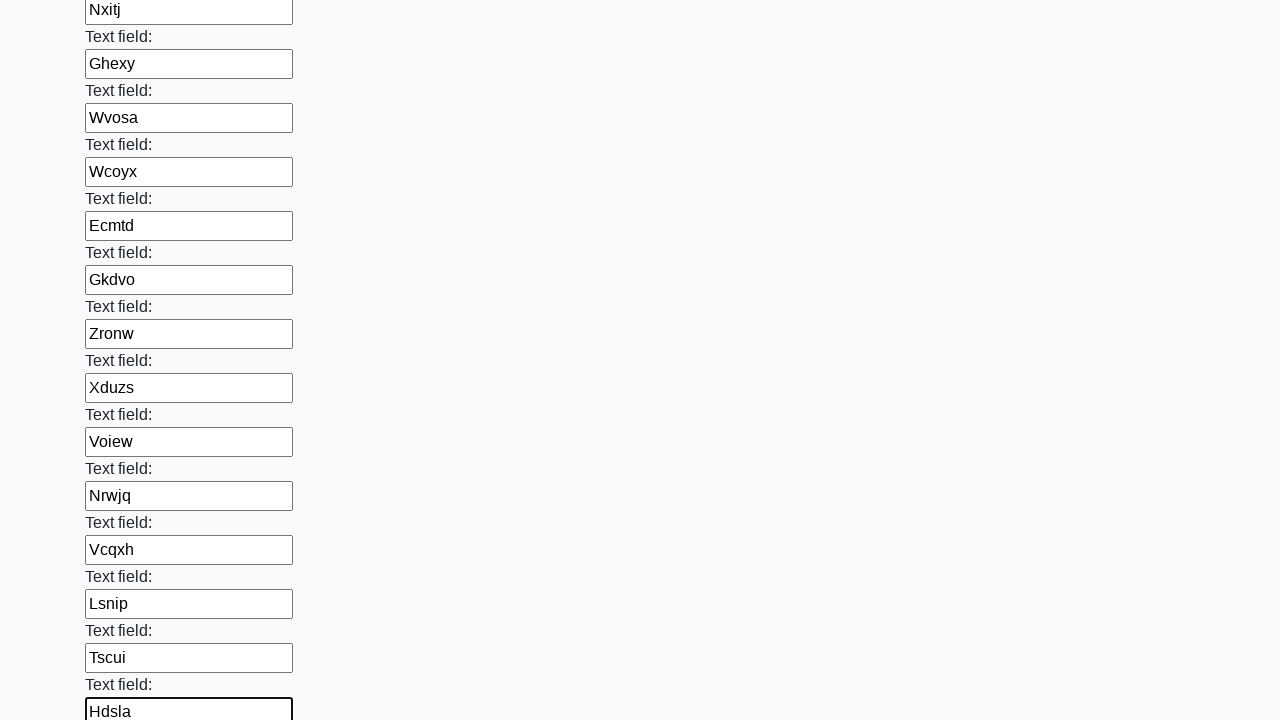

Filled input field with random text: 'Rqydi' on input >> nth=82
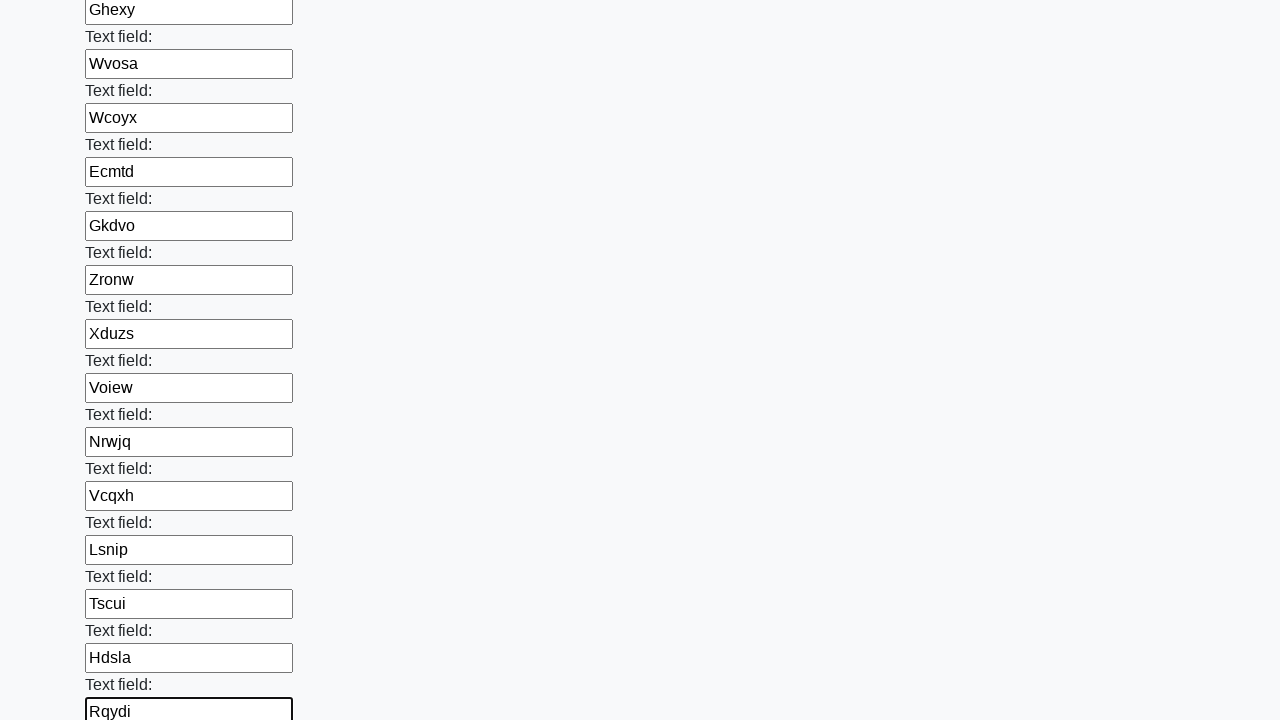

Filled input field with random text: 'Sgmfd' on input >> nth=83
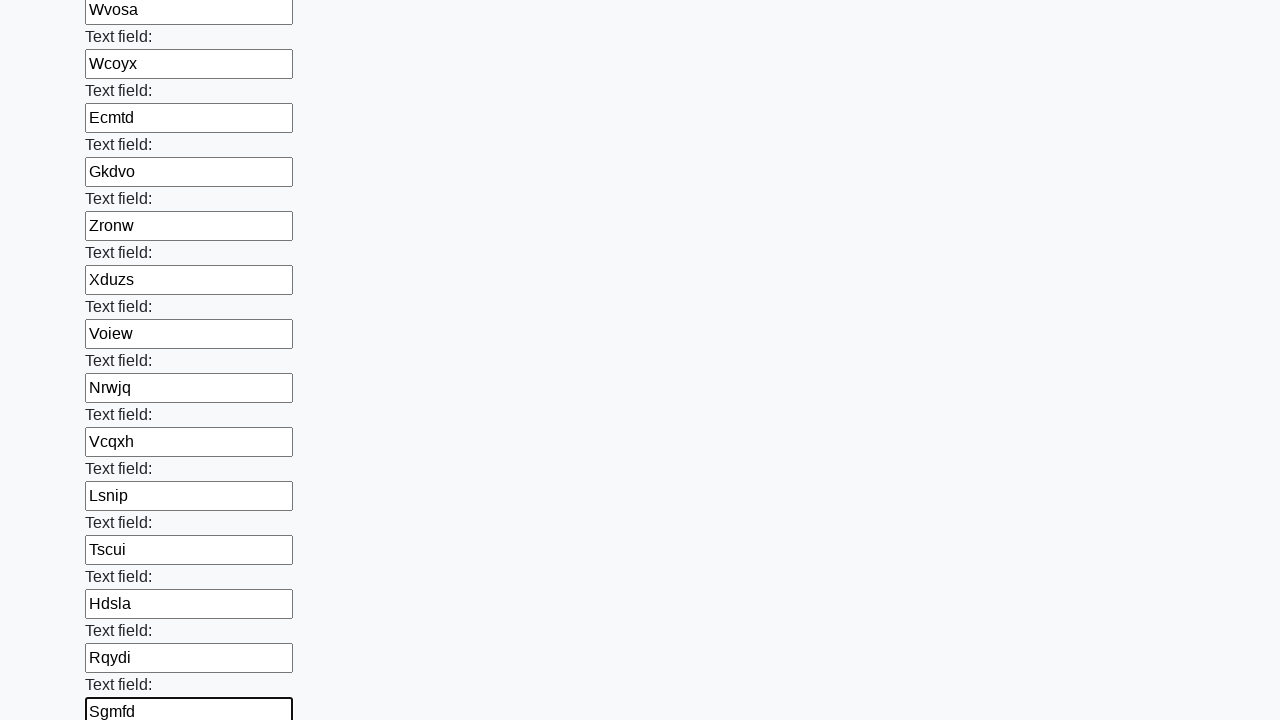

Filled input field with random text: 'Fctsm' on input >> nth=84
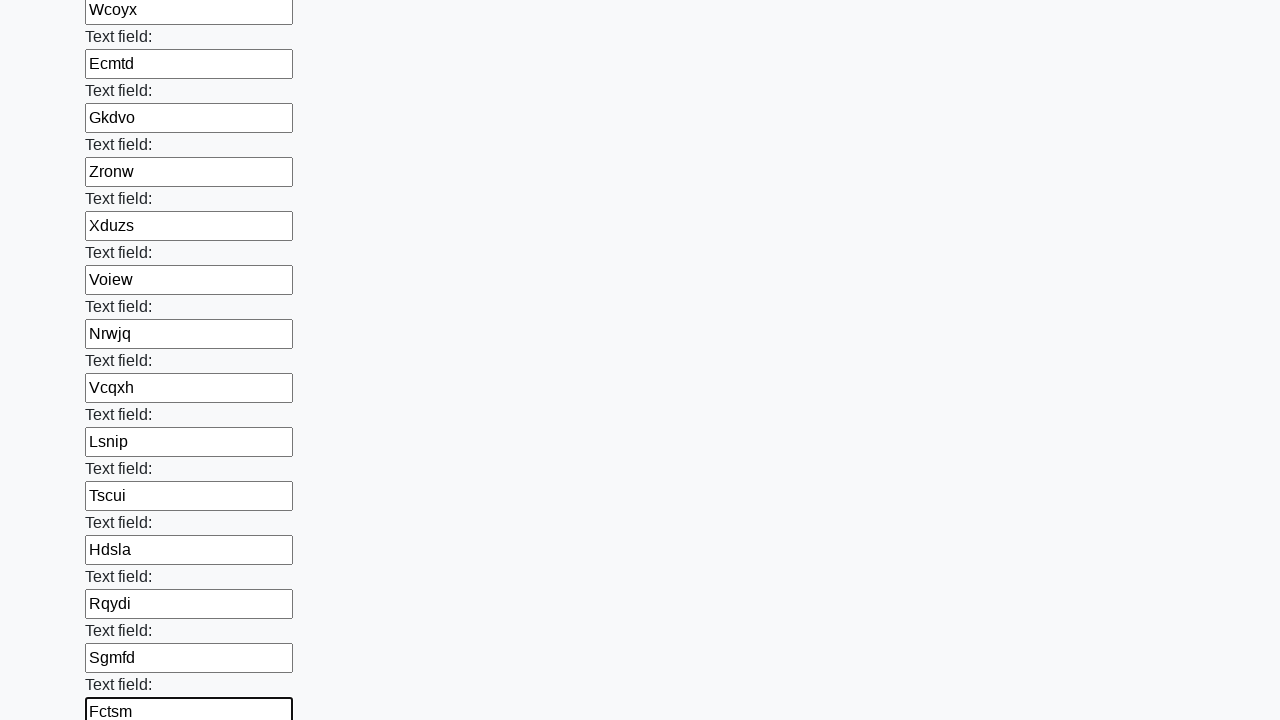

Filled input field with random text: 'Thcoz' on input >> nth=85
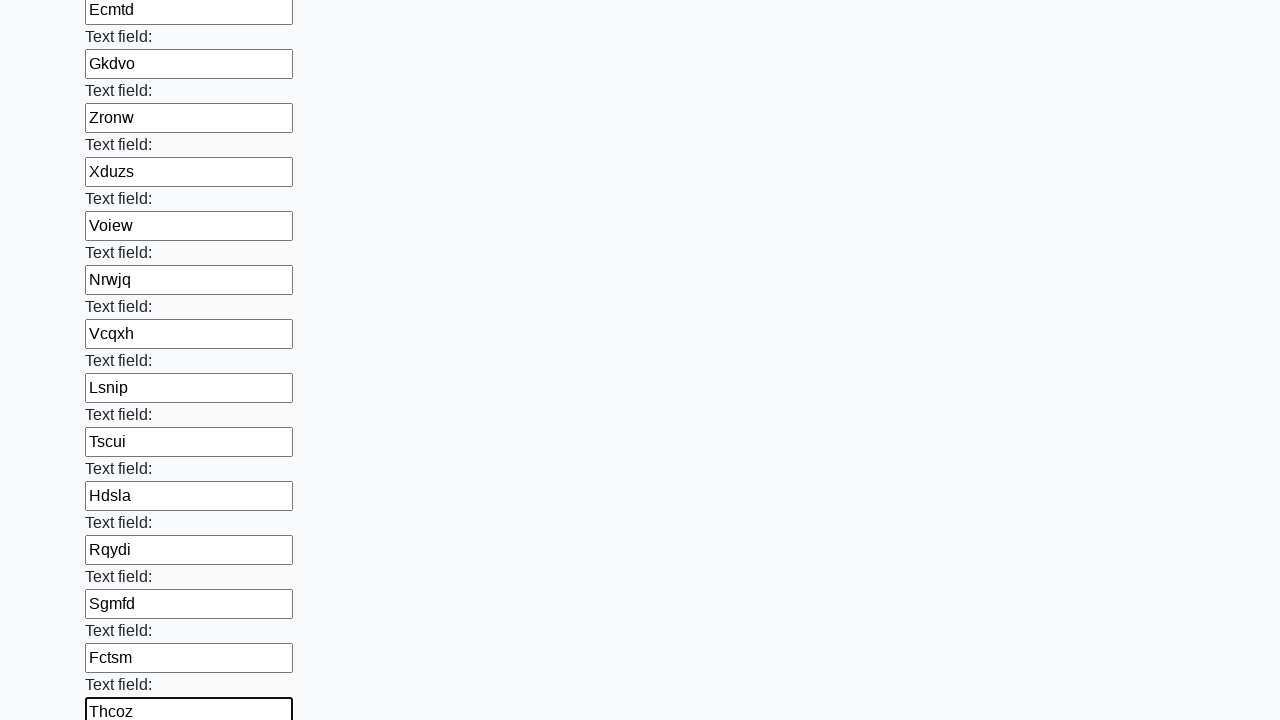

Filled input field with random text: 'Hrlcw' on input >> nth=86
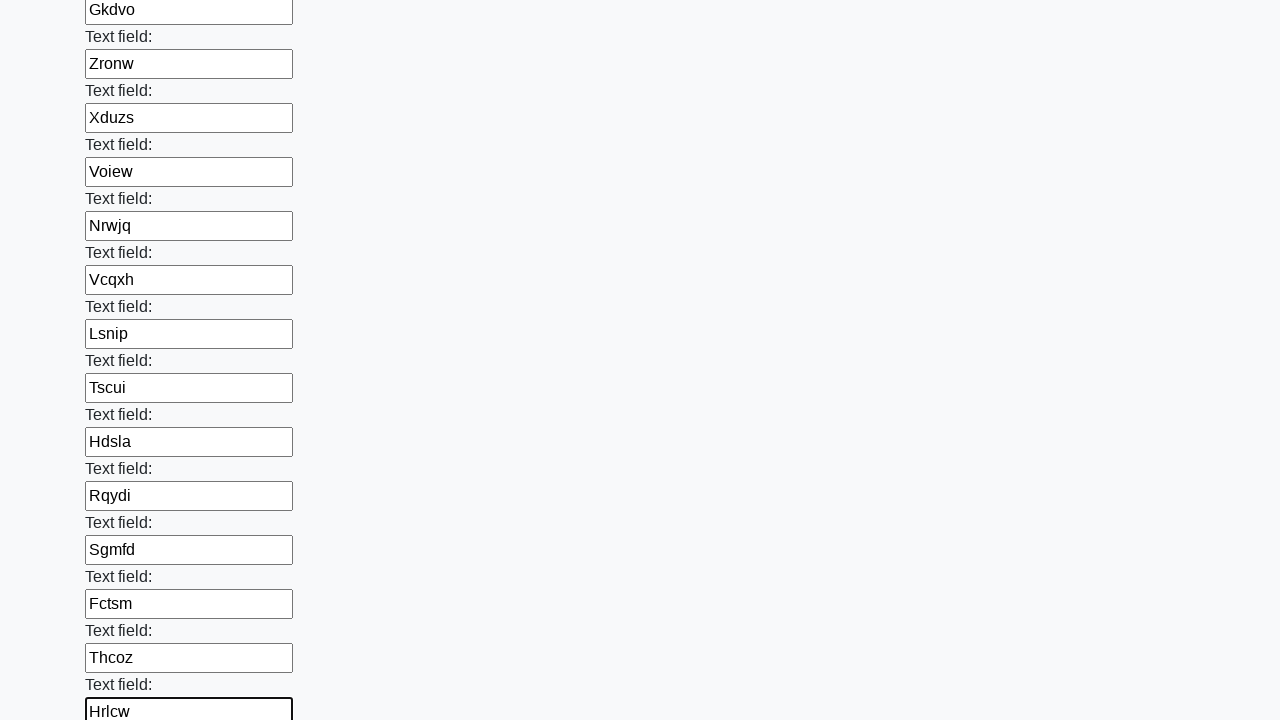

Filled input field with random text: 'Rdgwn' on input >> nth=87
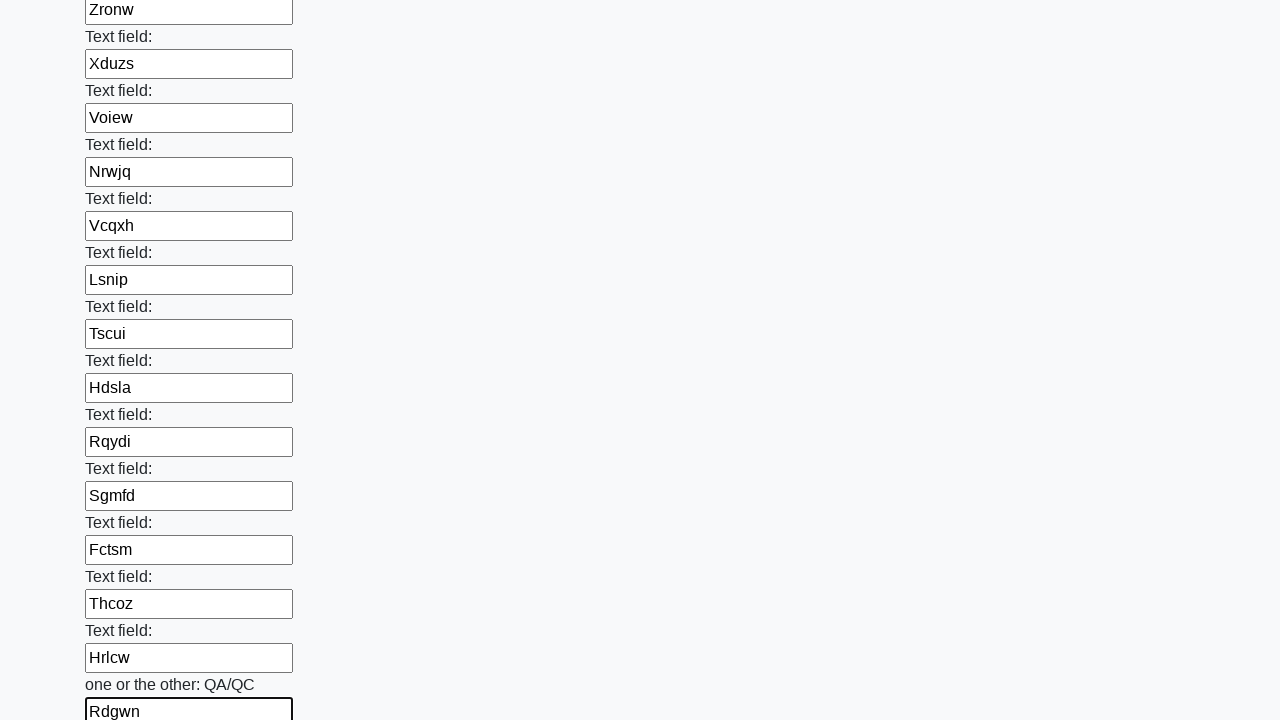

Filled input field with random text: 'Lnbap' on input >> nth=88
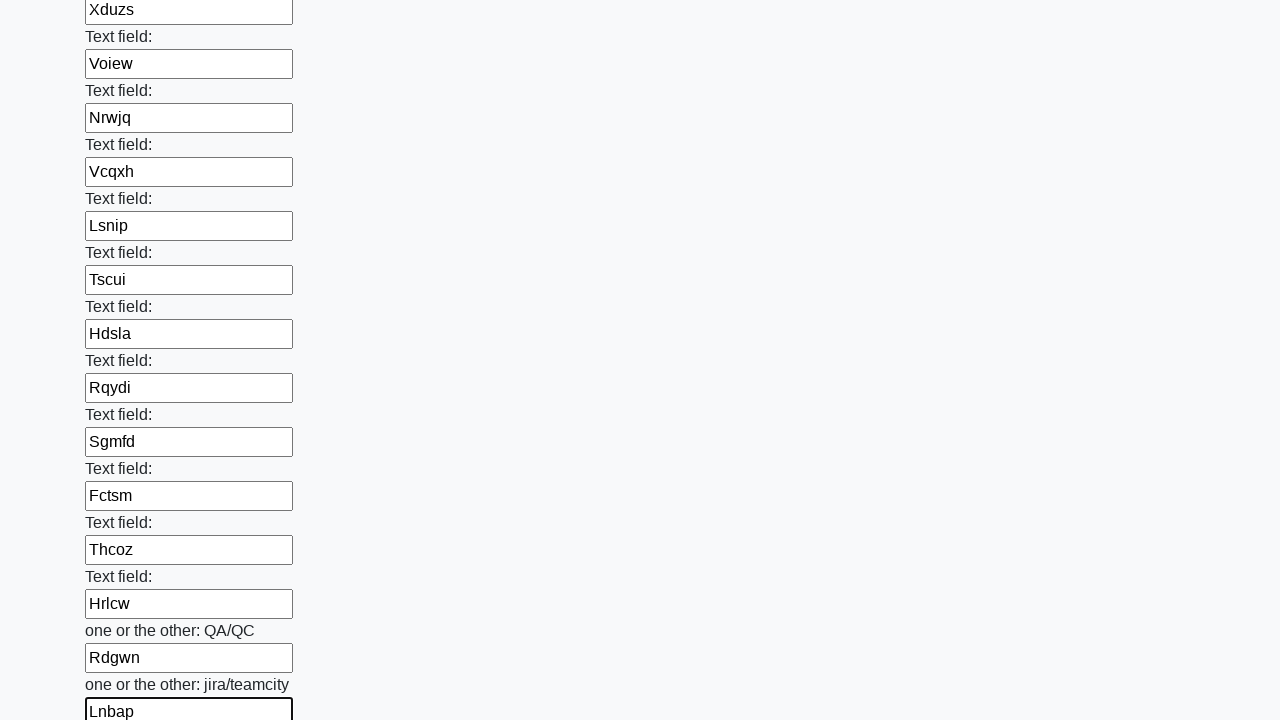

Filled input field with random text: 'Gjpnt' on input >> nth=89
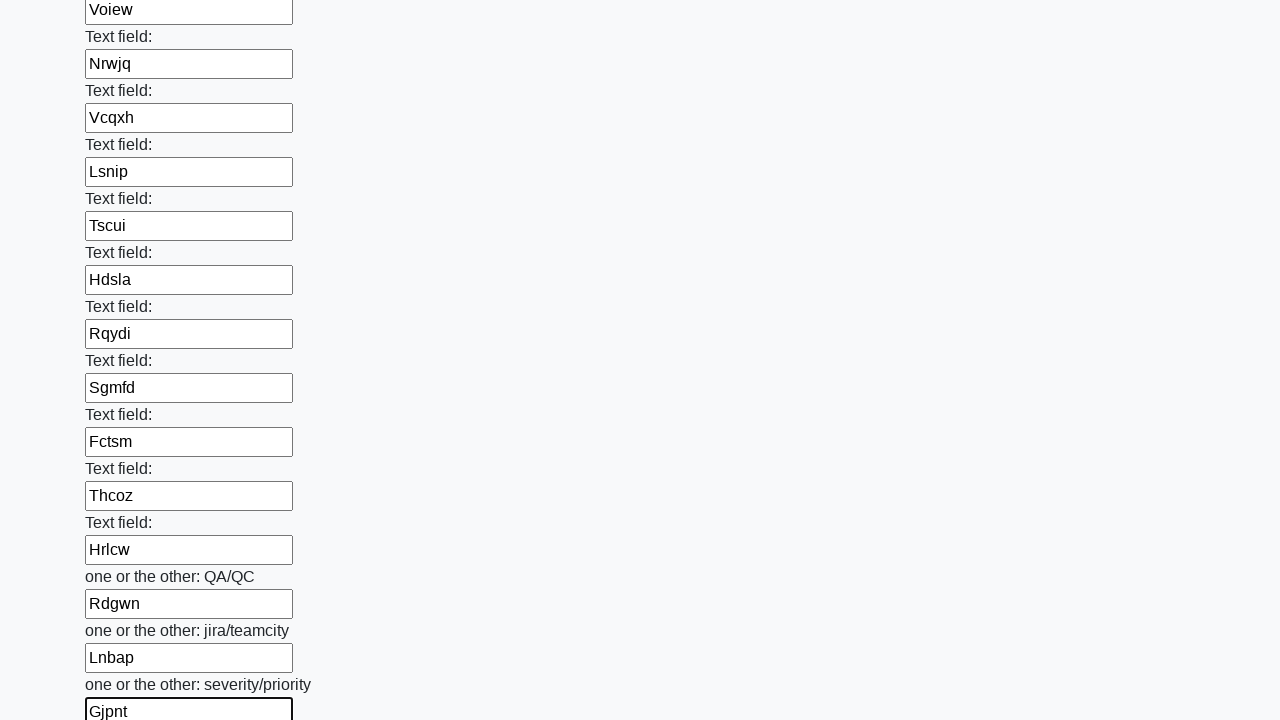

Filled input field with random text: 'Qmyxi' on input >> nth=90
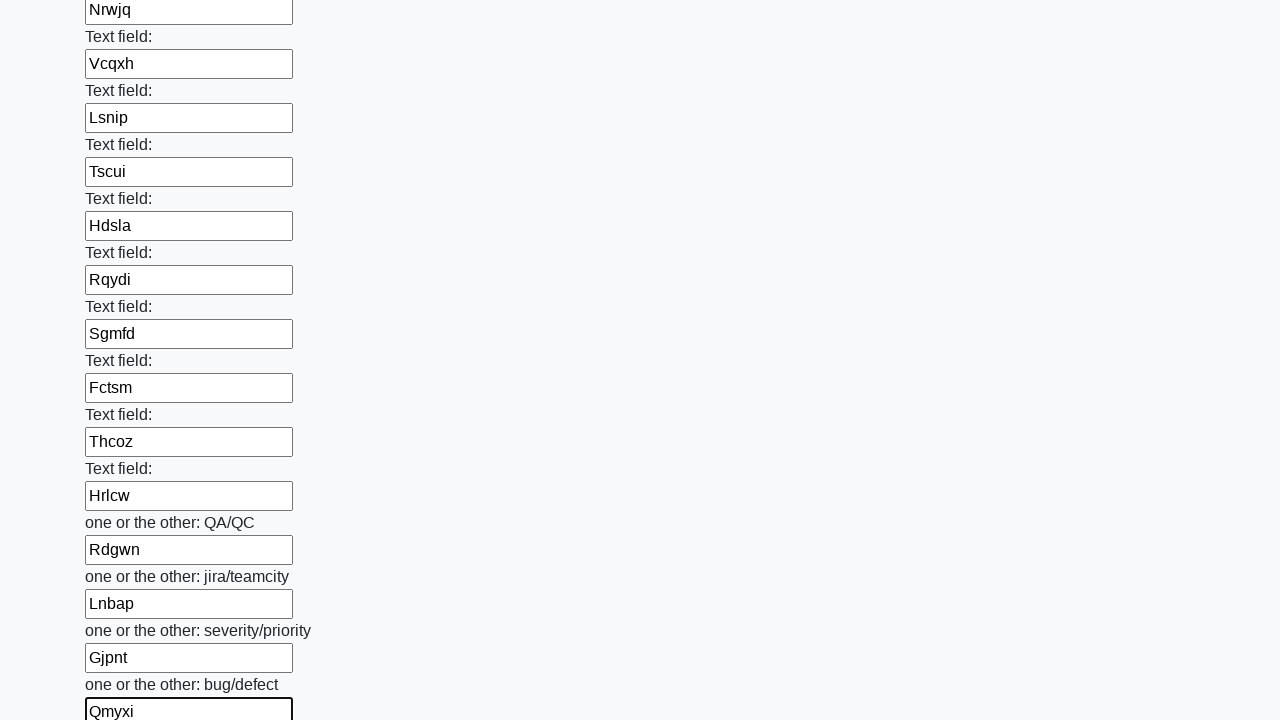

Filled input field with random text: 'Nkbqe' on input >> nth=91
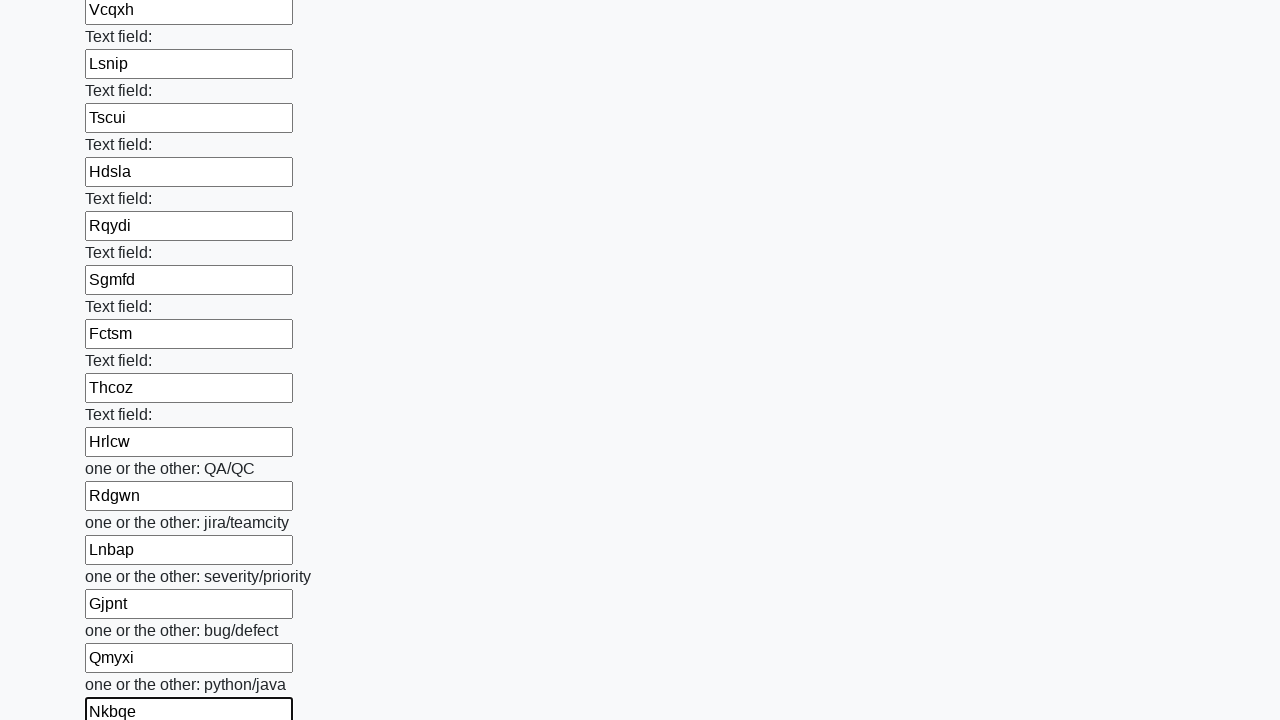

Filled input field with random text: 'Jyqpf' on input >> nth=92
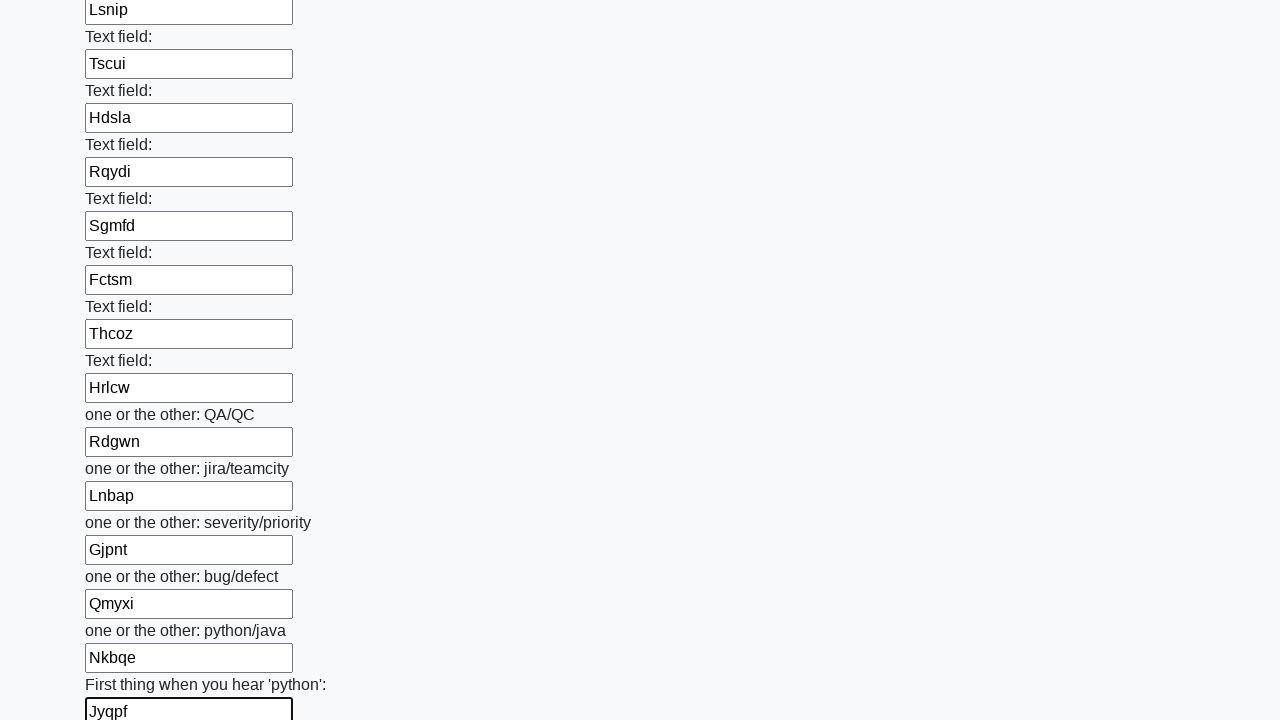

Filled input field with random text: 'Ekogd' on input >> nth=93
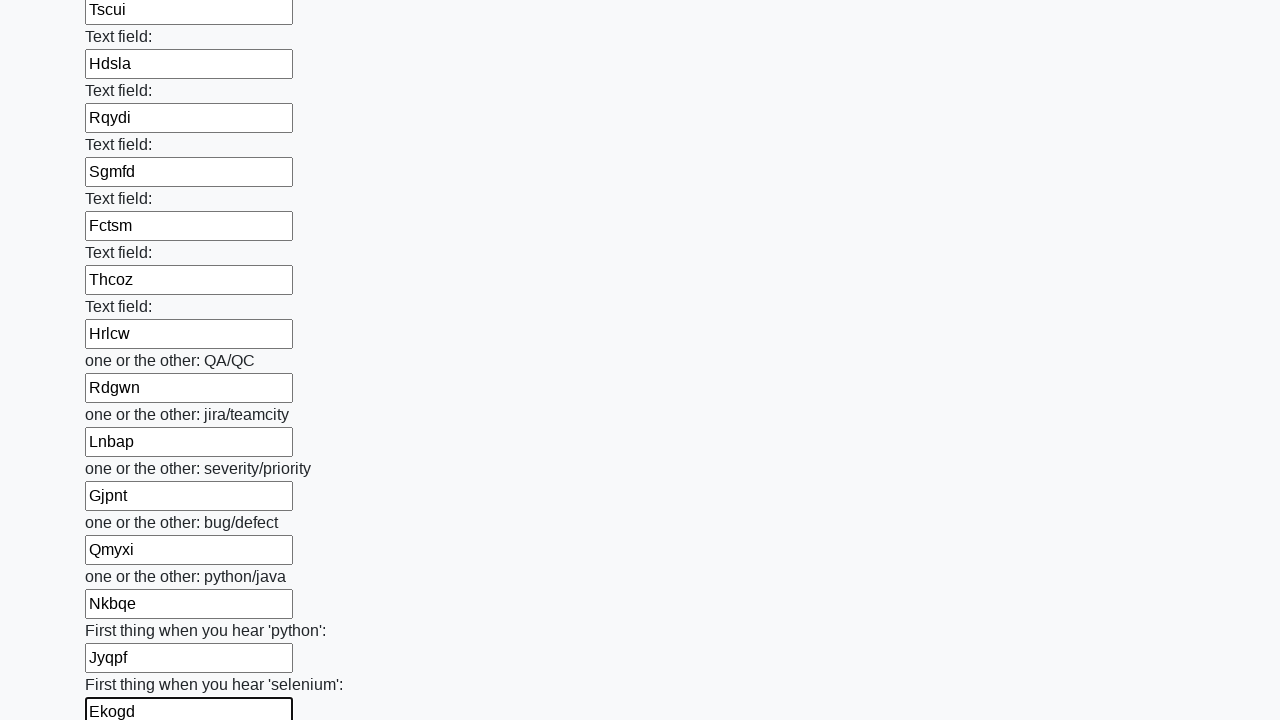

Filled input field with random text: 'Pgmlh' on input >> nth=94
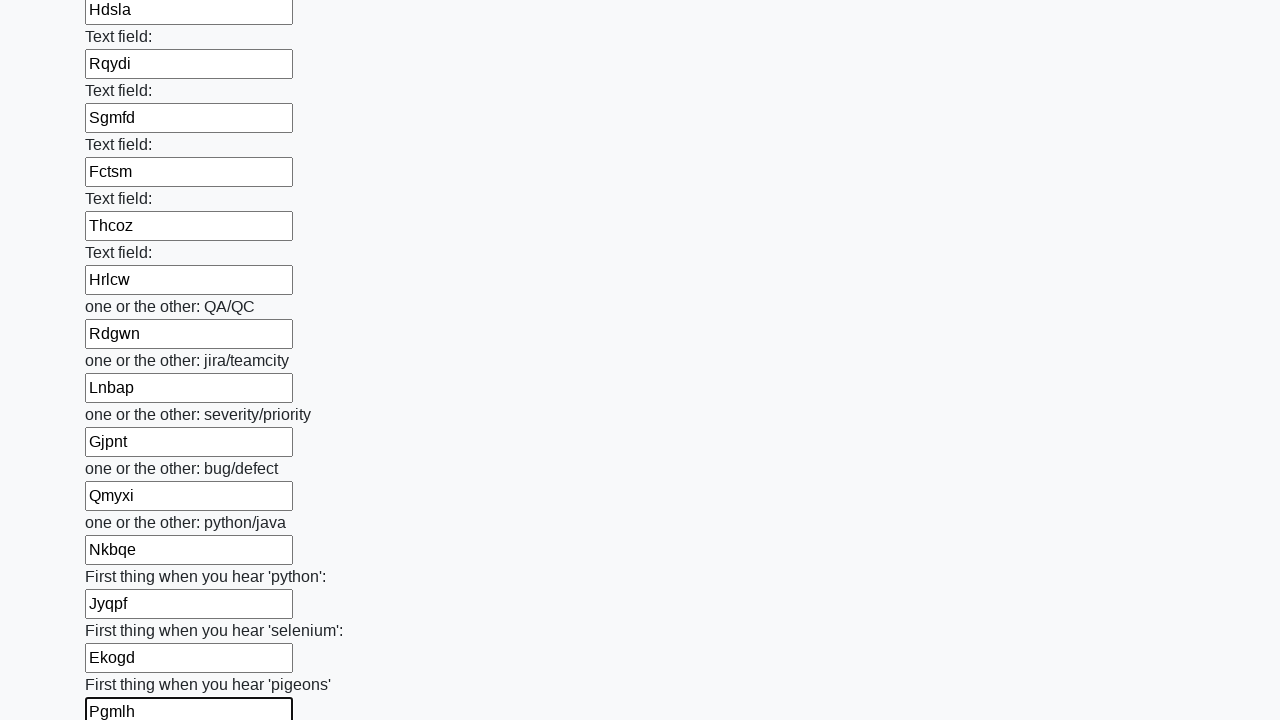

Filled input field with random text: 'Ywpqm' on input >> nth=95
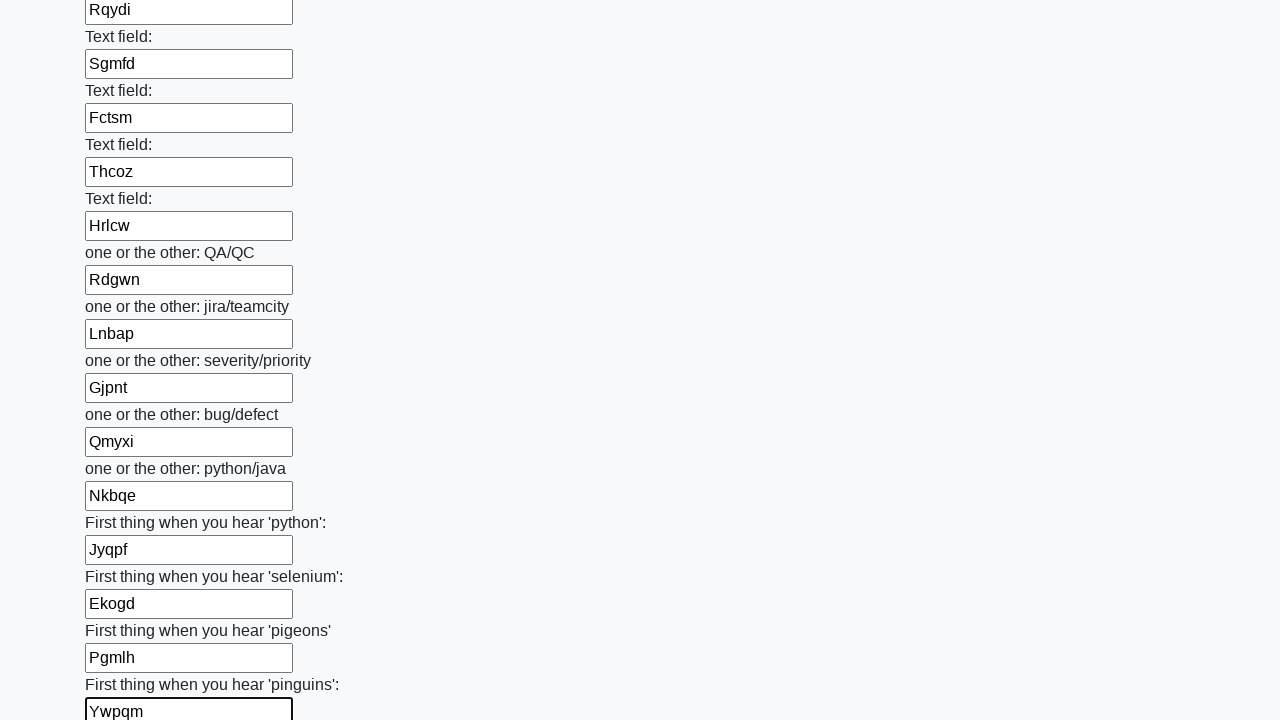

Filled input field with random text: 'Edynp' on input >> nth=96
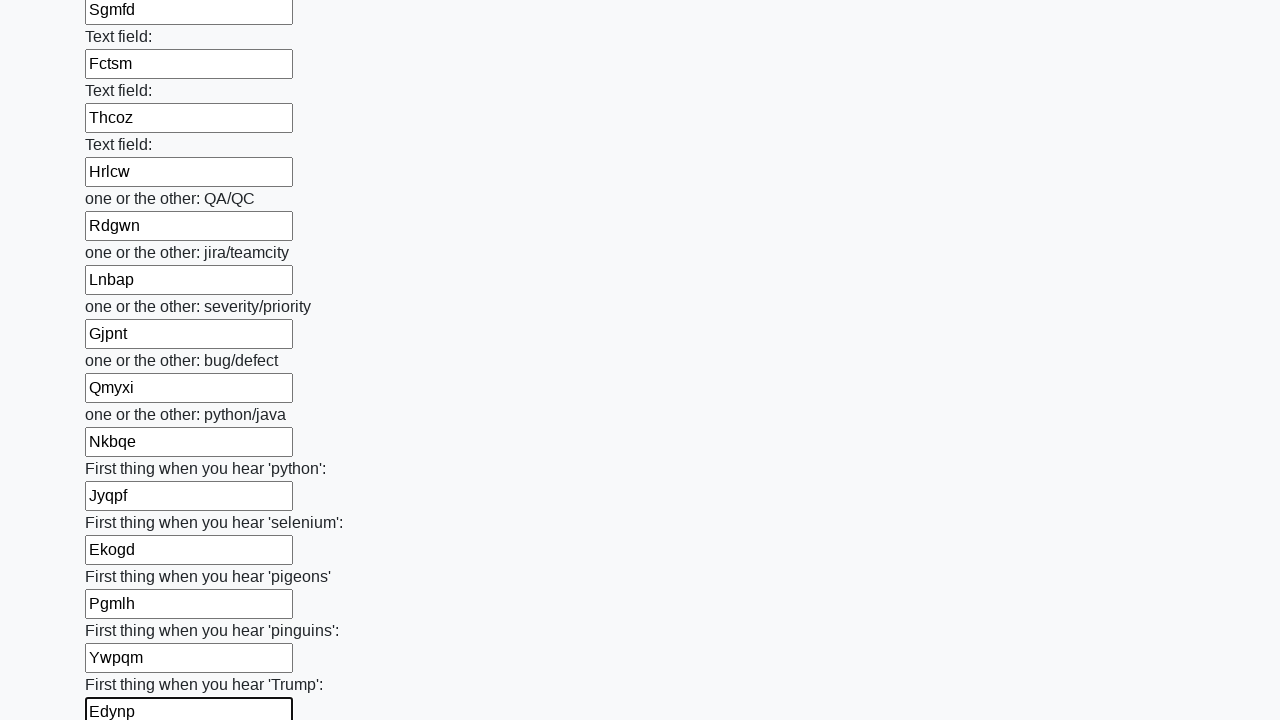

Filled input field with random text: 'Xnprl' on input >> nth=97
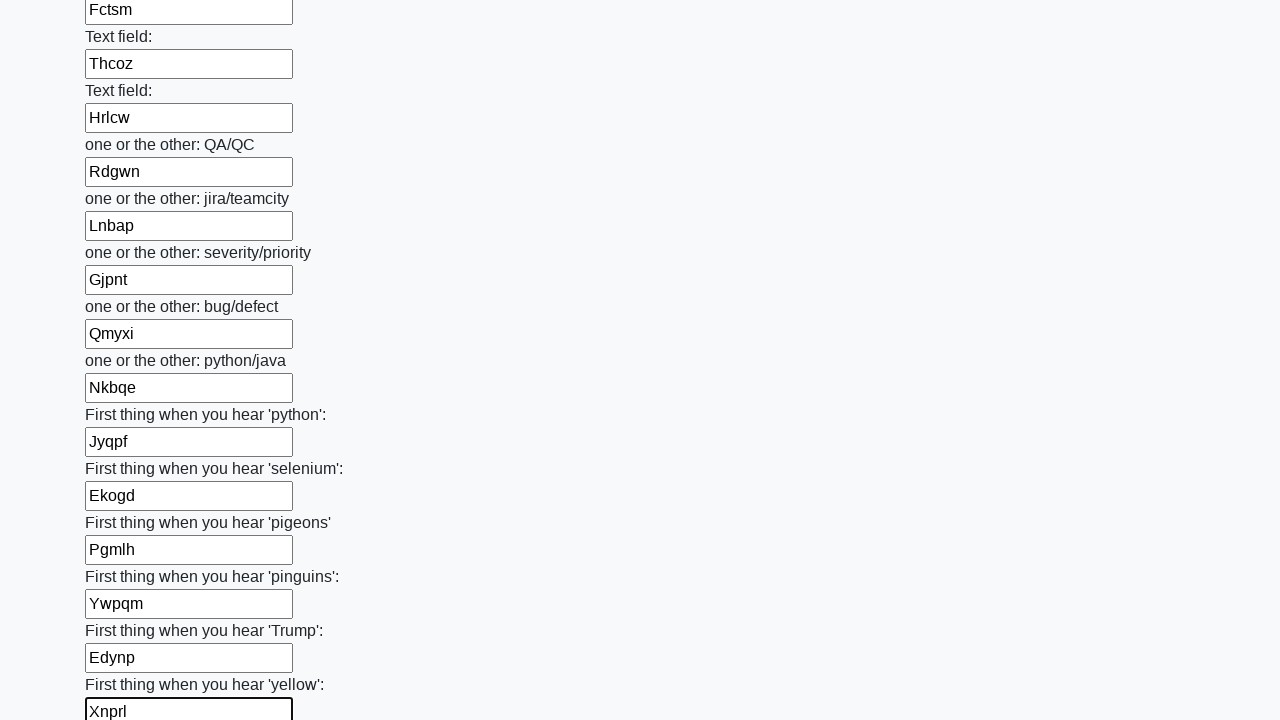

Filled input field with random text: 'Smdup' on input >> nth=98
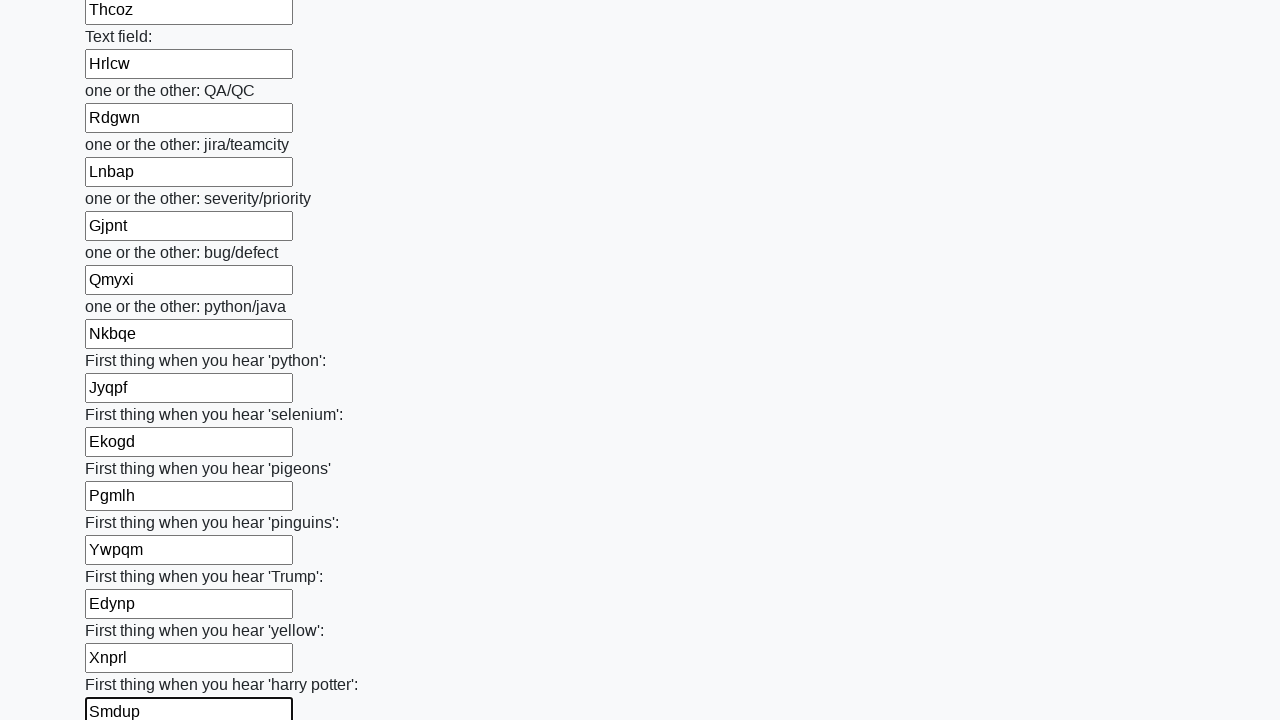

Filled input field with random text: 'Ebchm' on input >> nth=99
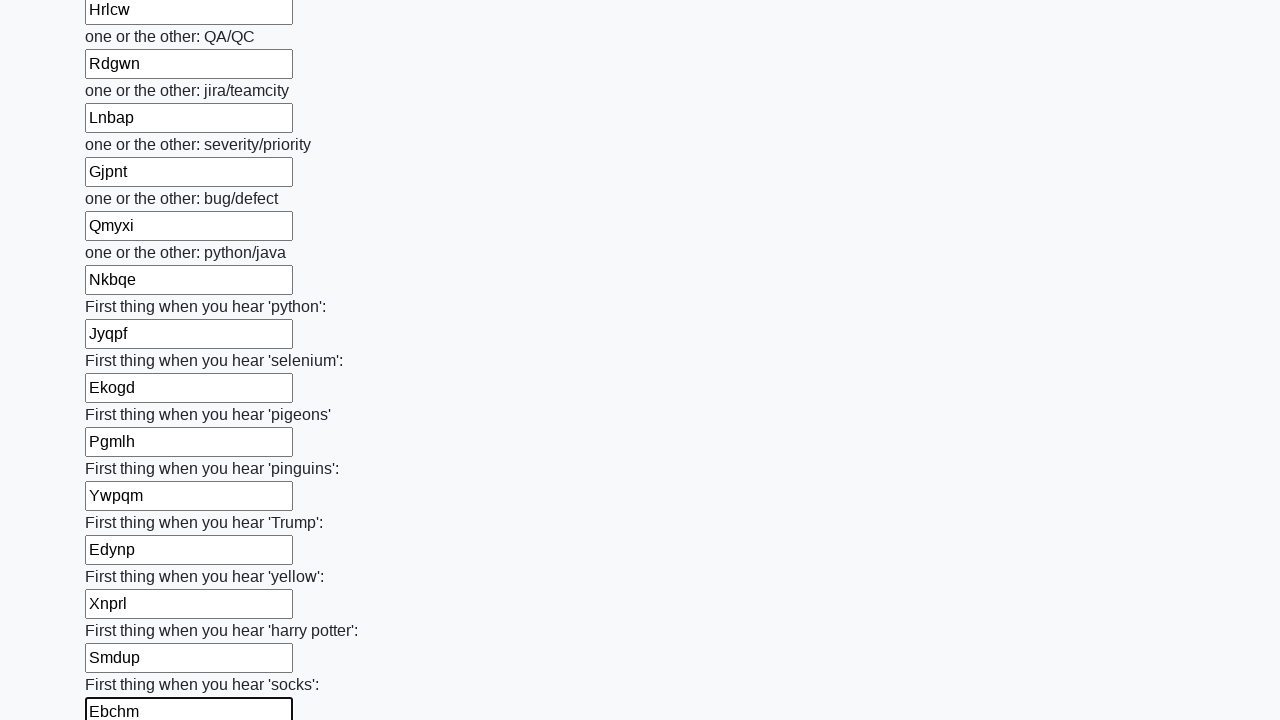

Clicked submit button to submit the form at (123, 611) on .btn
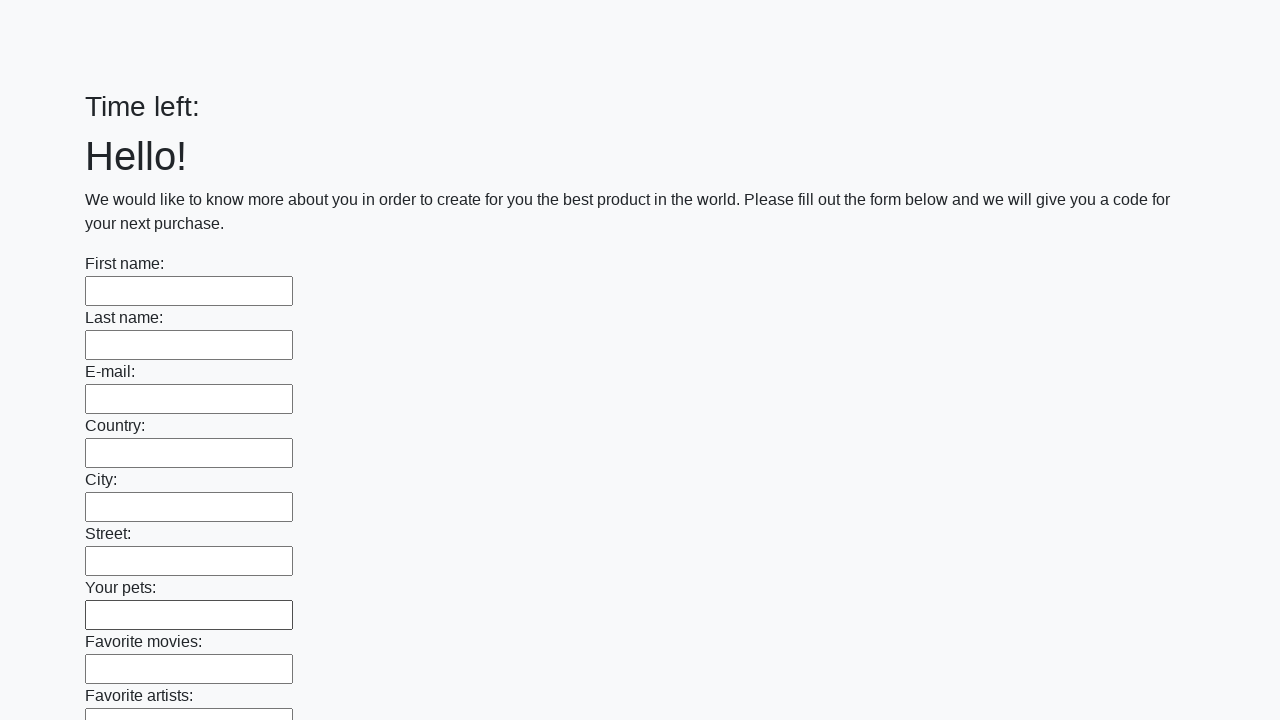

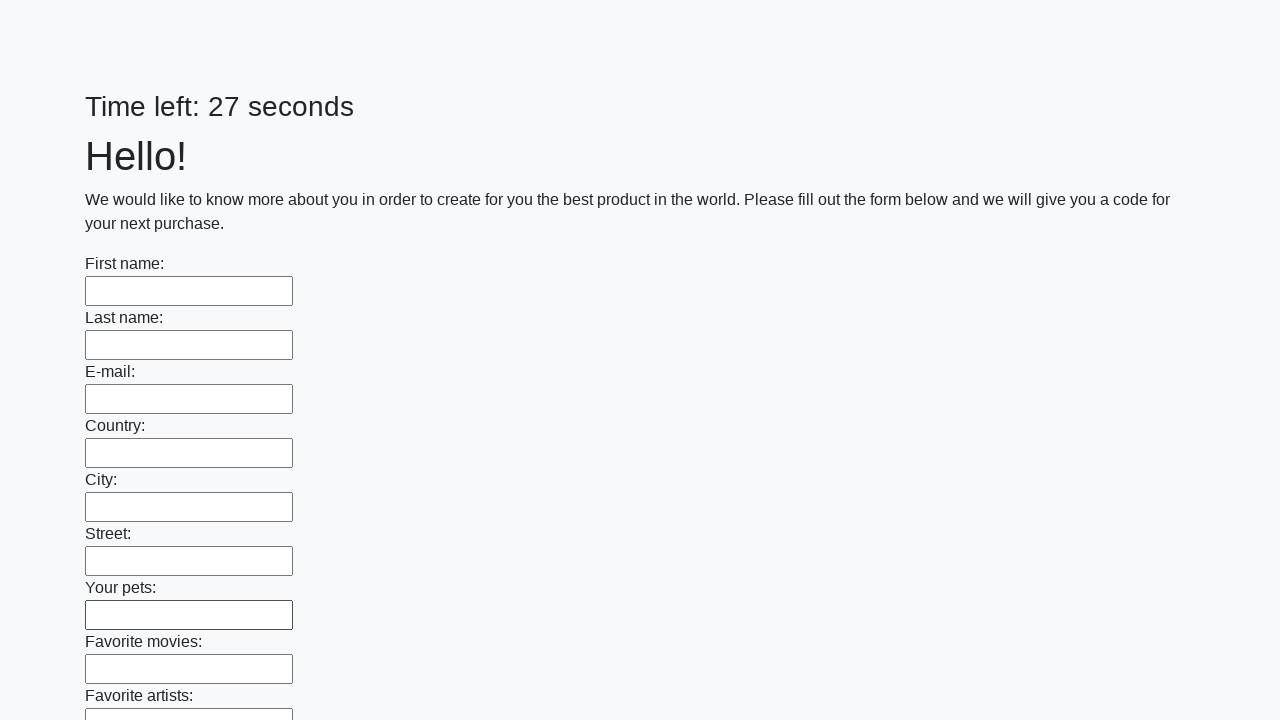